Tests filling out a large form by entering text into all input fields and submitting the form by clicking the submit button.

Starting URL: http://suninjuly.github.io/huge_form.html

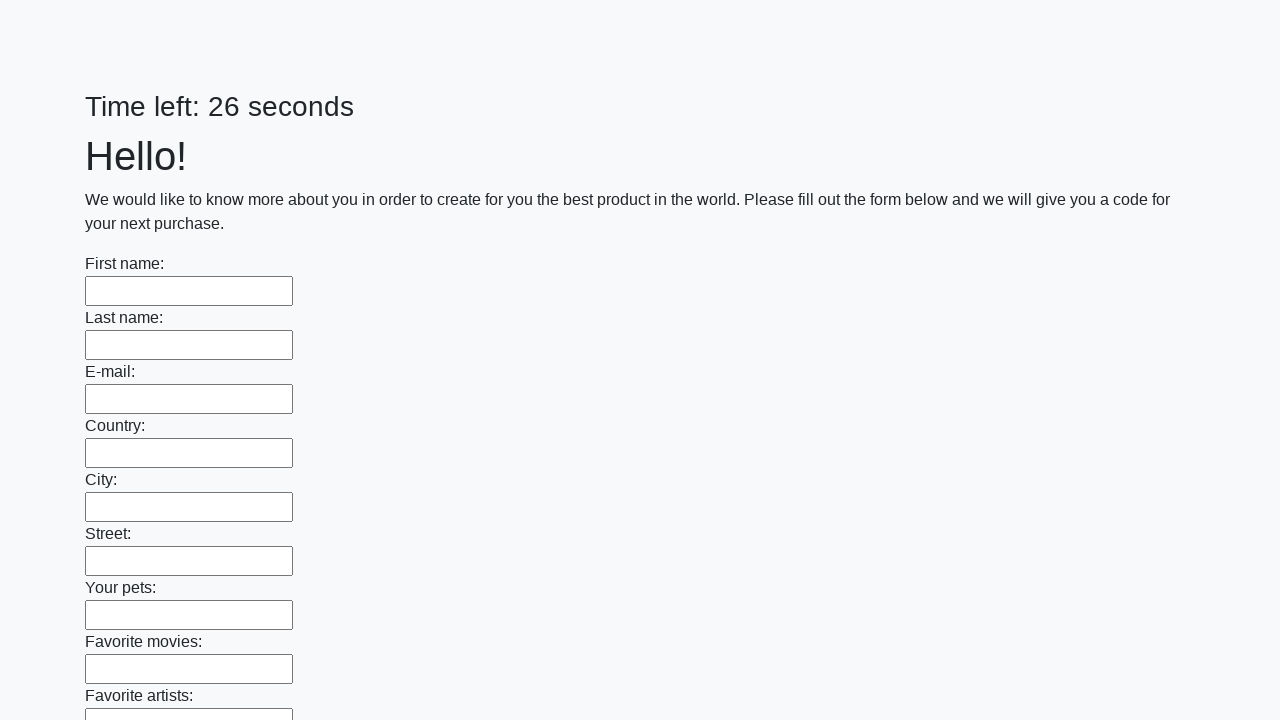

Navigated to huge form page
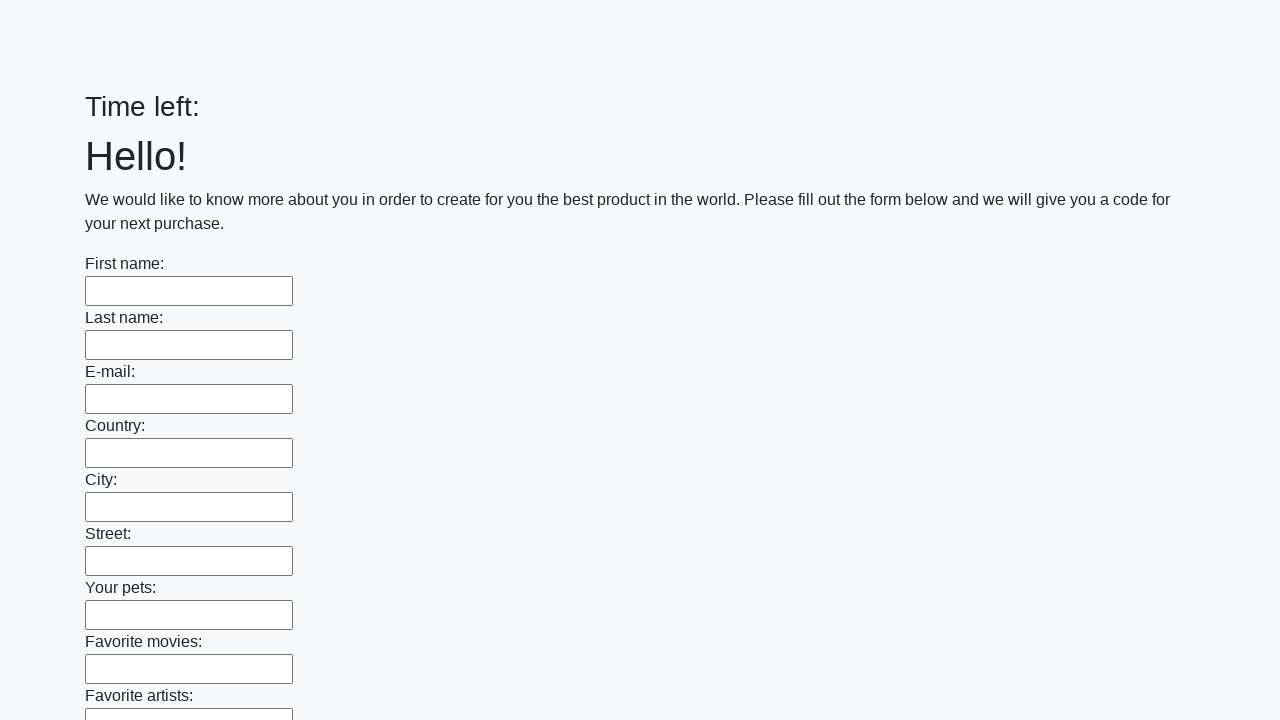

Filled input field with 'testdata123' on input >> nth=0
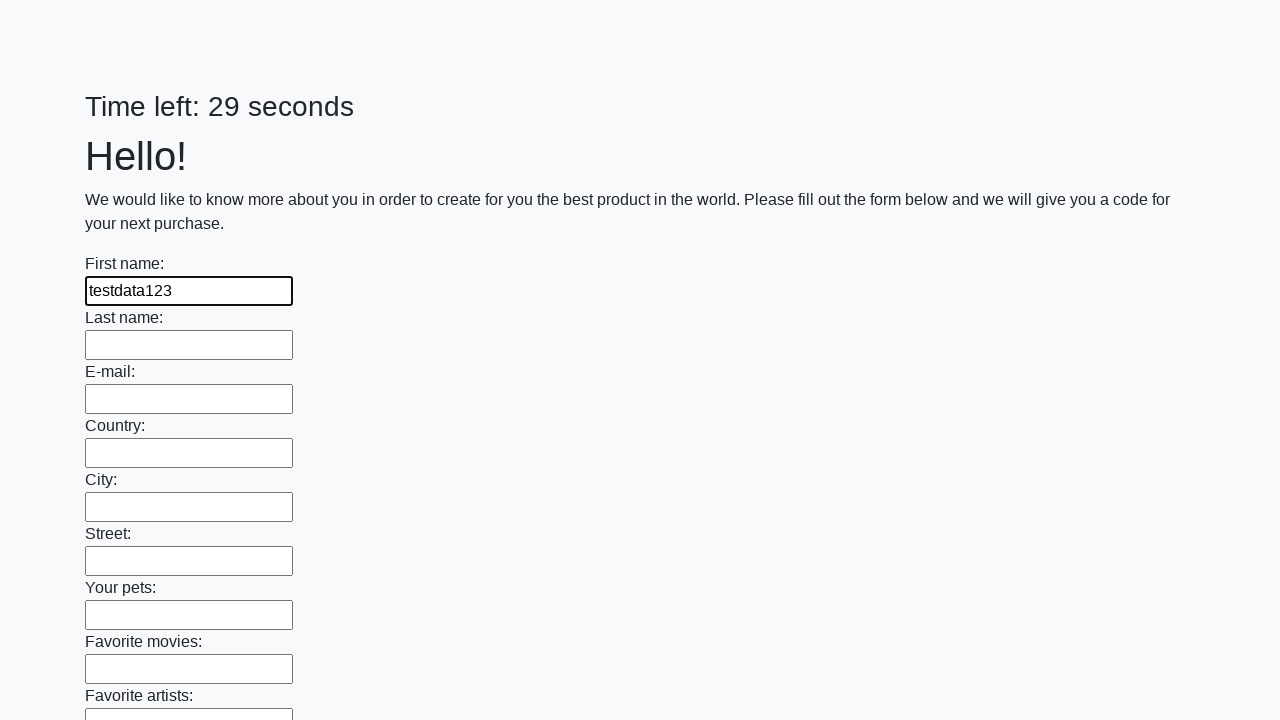

Filled input field with 'testdata123' on input >> nth=1
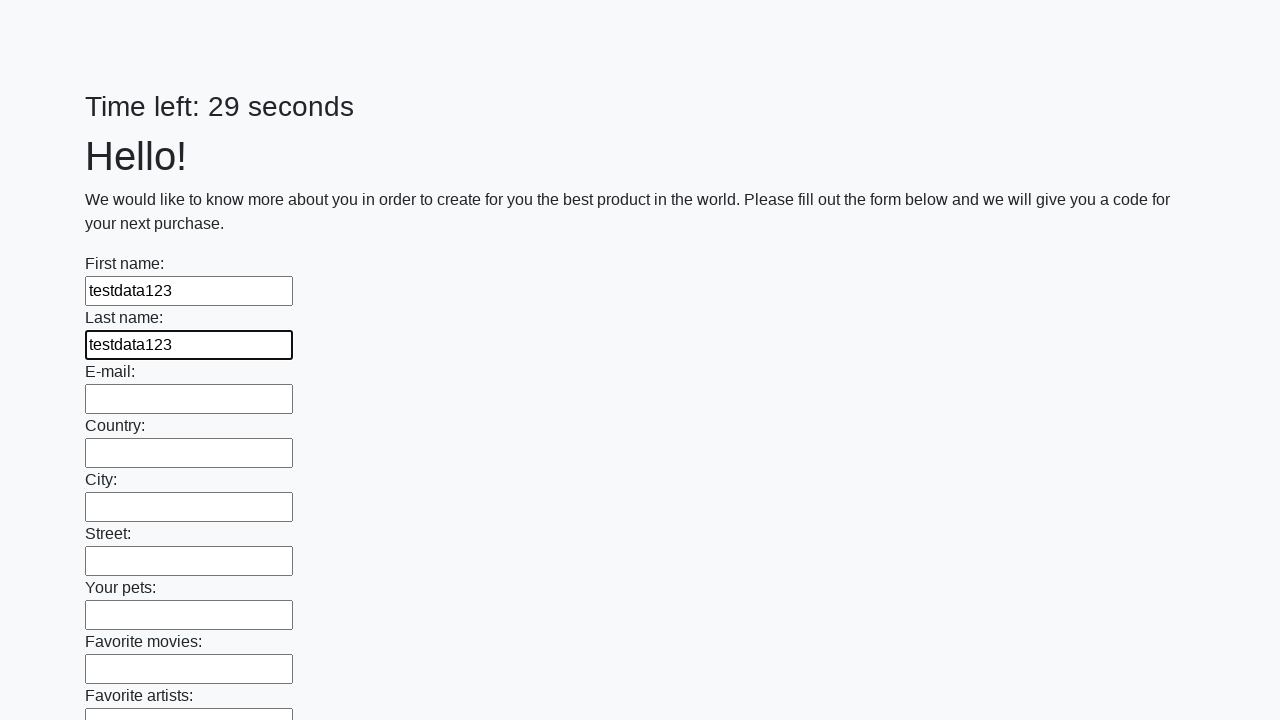

Filled input field with 'testdata123' on input >> nth=2
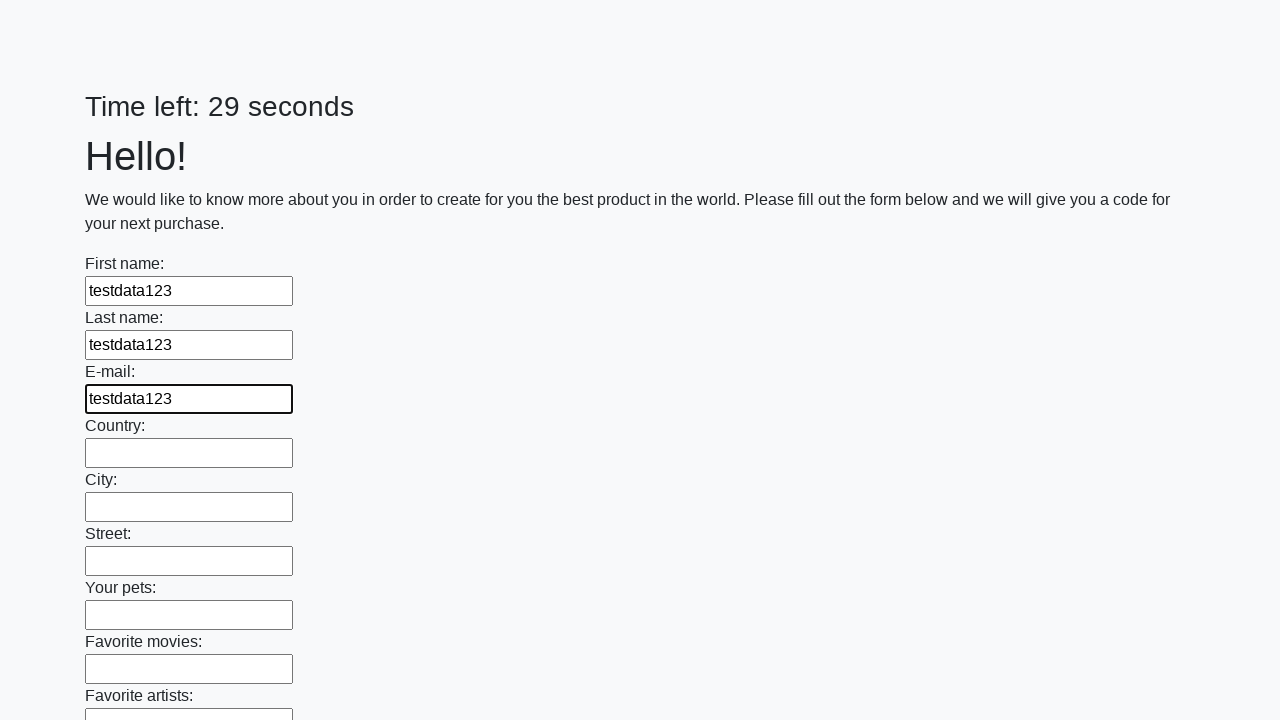

Filled input field with 'testdata123' on input >> nth=3
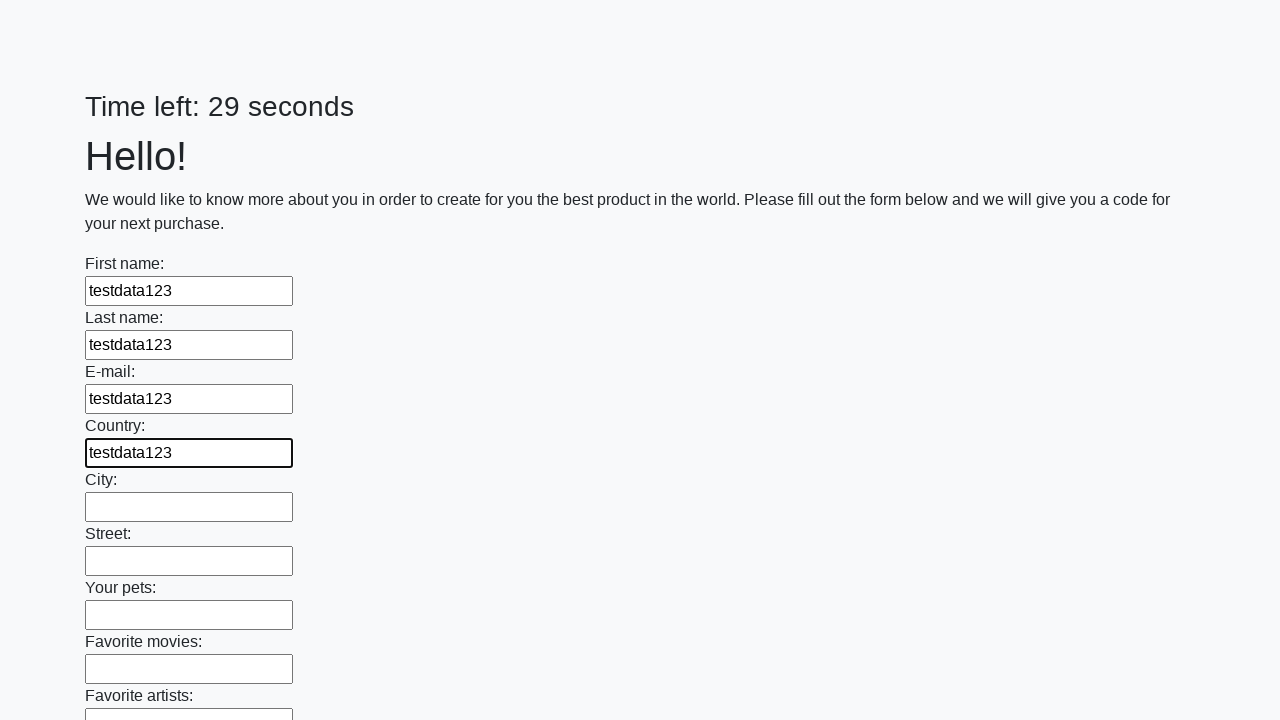

Filled input field with 'testdata123' on input >> nth=4
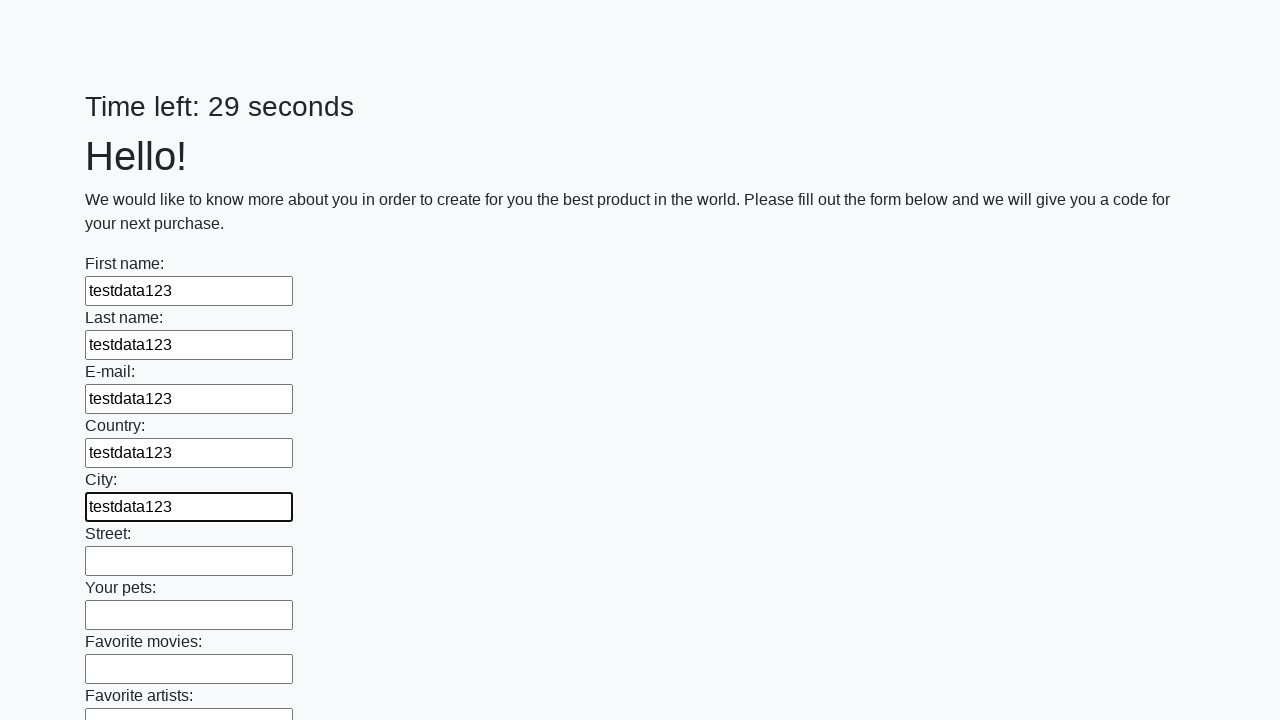

Filled input field with 'testdata123' on input >> nth=5
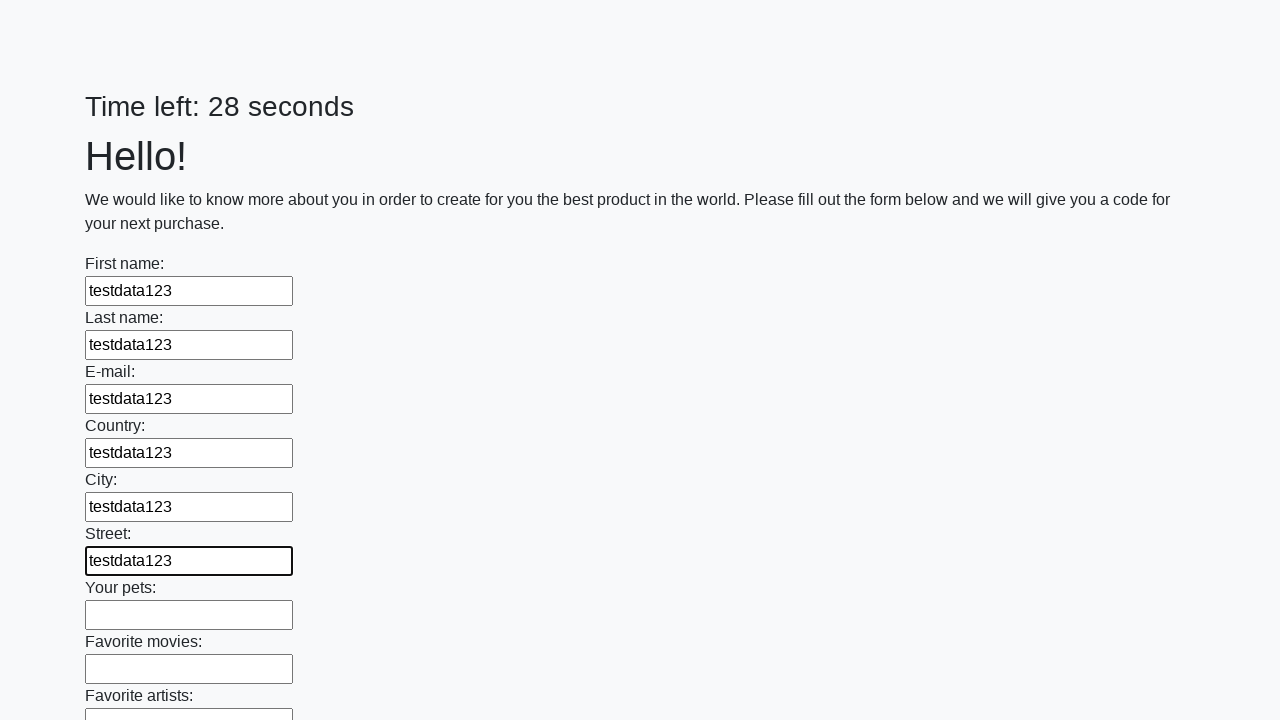

Filled input field with 'testdata123' on input >> nth=6
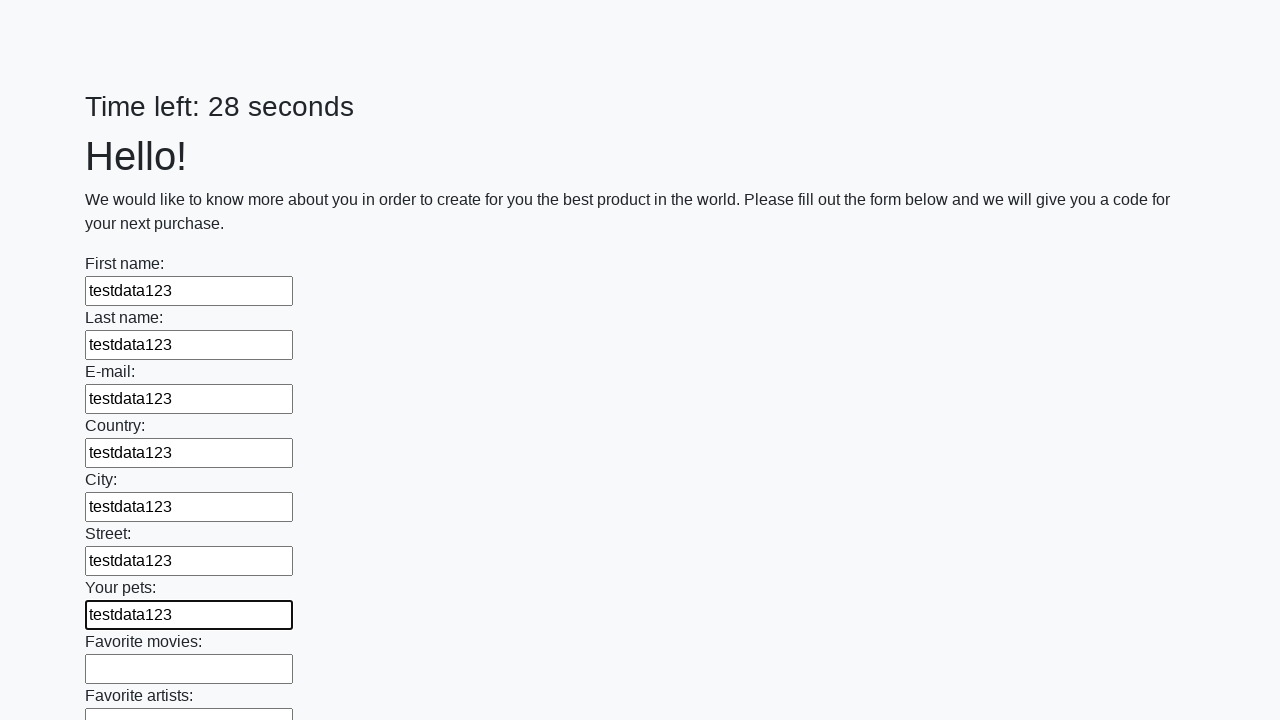

Filled input field with 'testdata123' on input >> nth=7
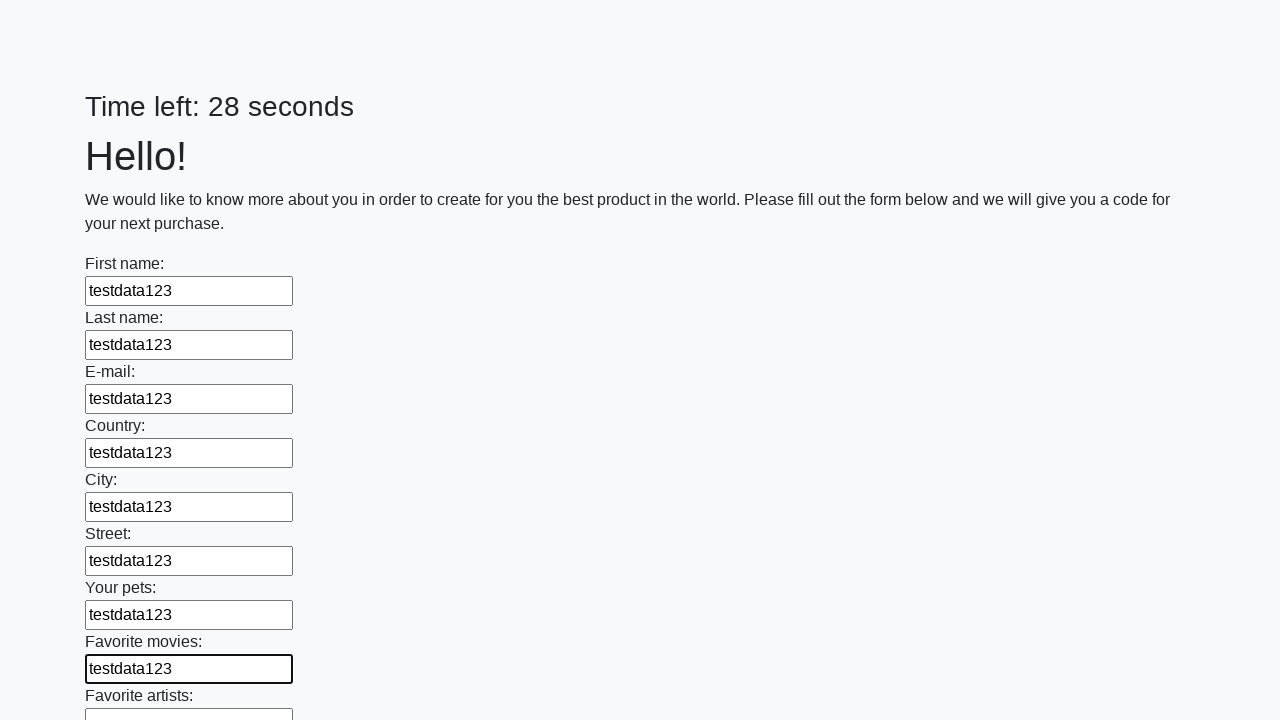

Filled input field with 'testdata123' on input >> nth=8
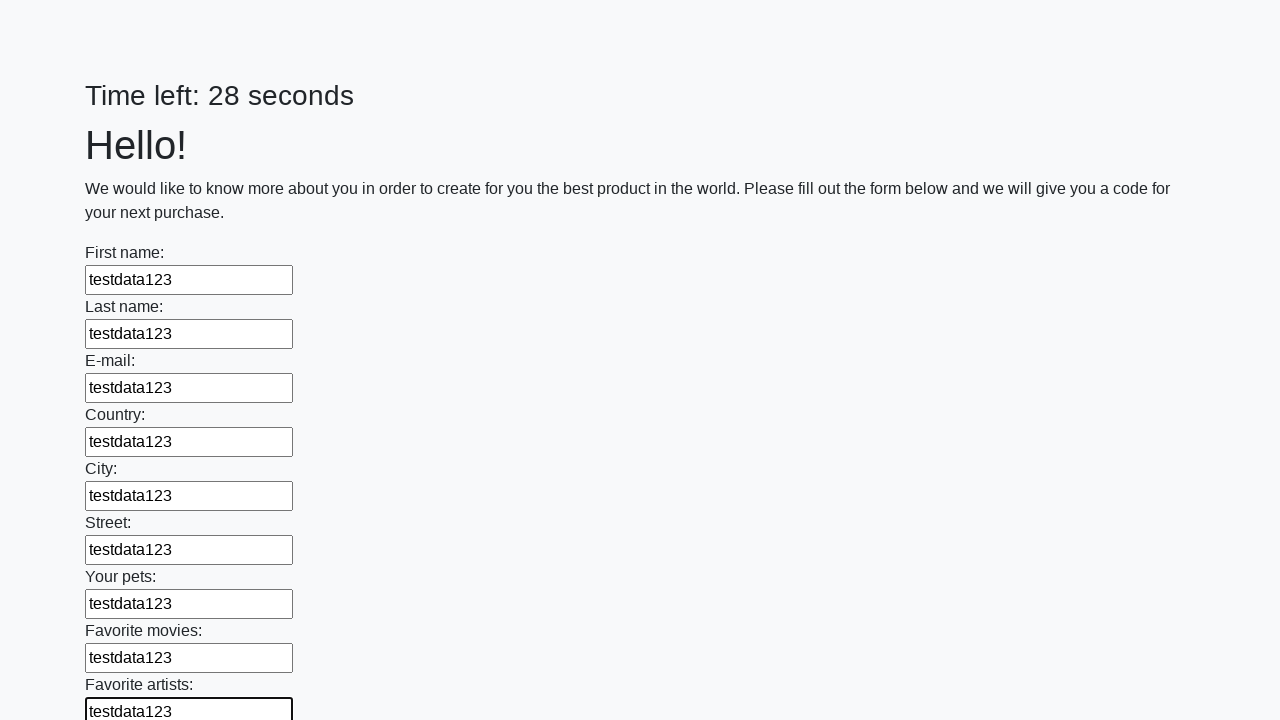

Filled input field with 'testdata123' on input >> nth=9
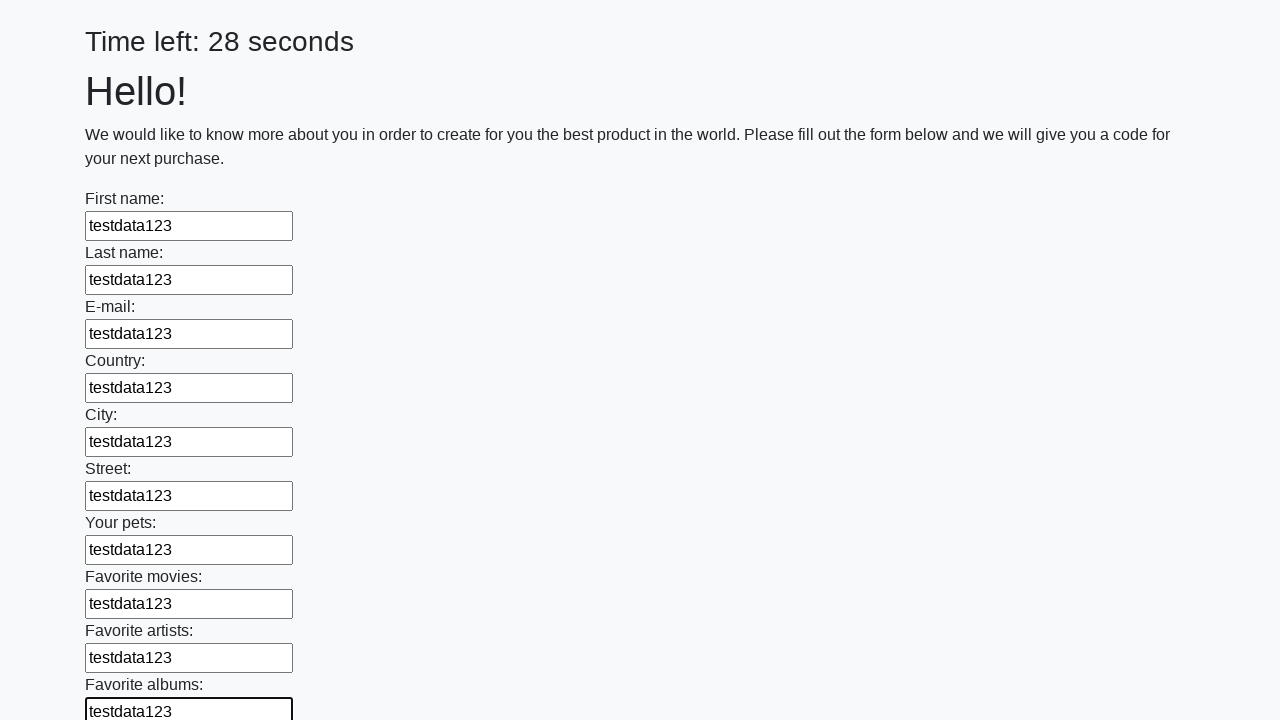

Filled input field with 'testdata123' on input >> nth=10
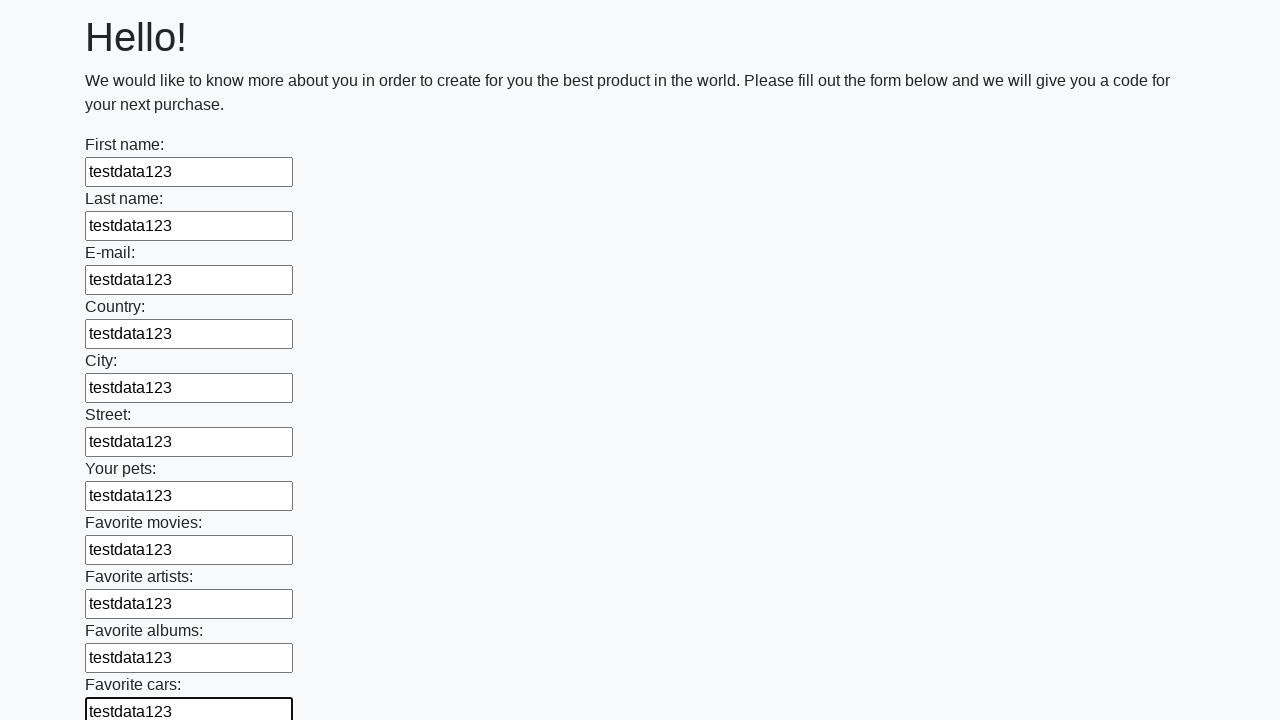

Filled input field with 'testdata123' on input >> nth=11
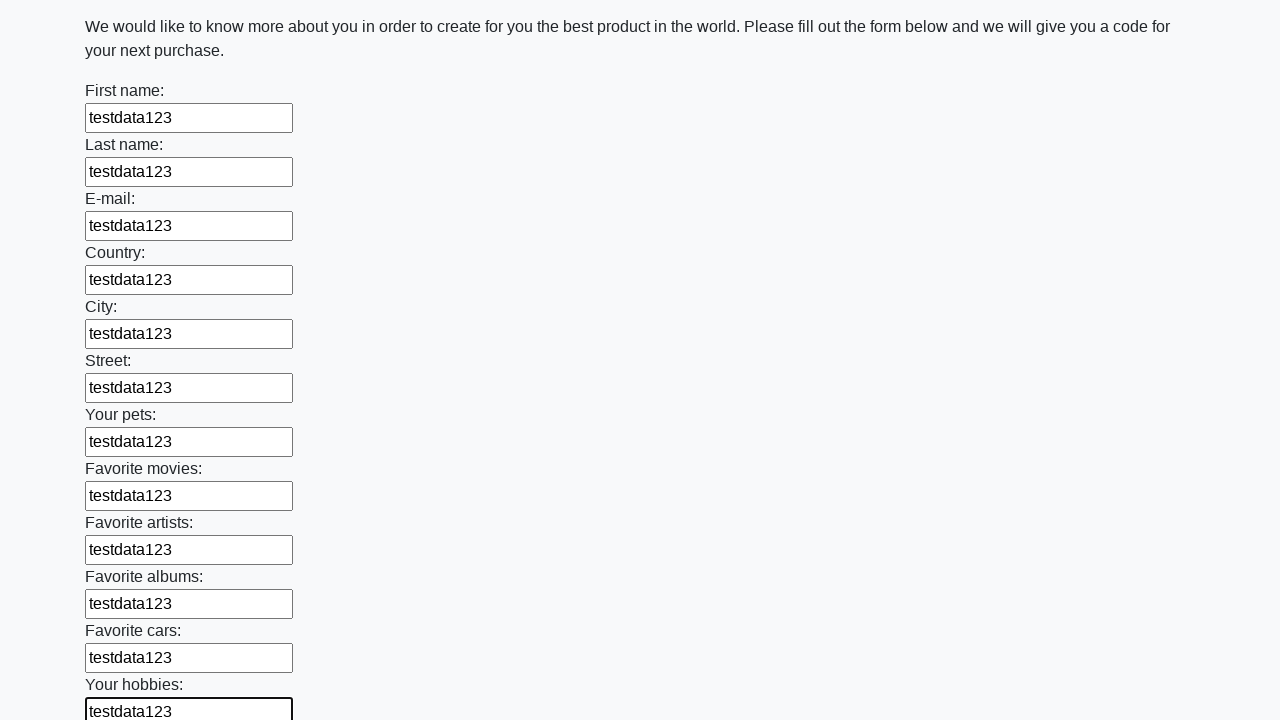

Filled input field with 'testdata123' on input >> nth=12
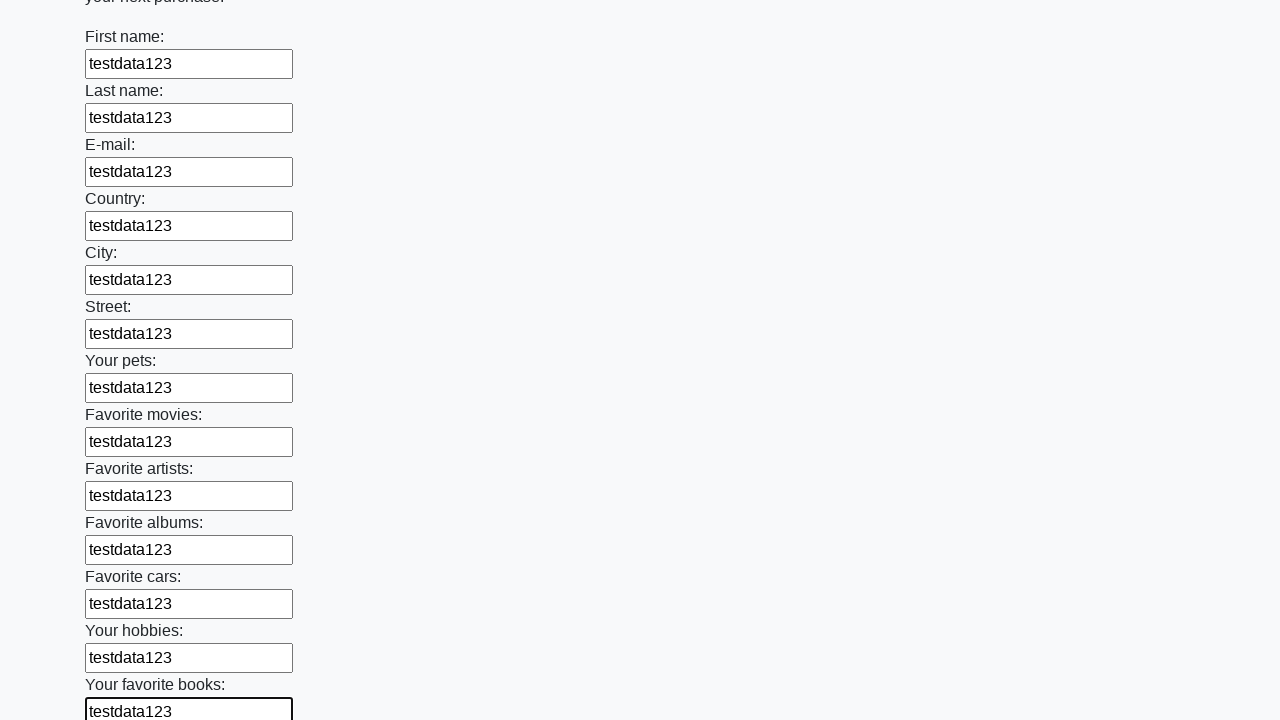

Filled input field with 'testdata123' on input >> nth=13
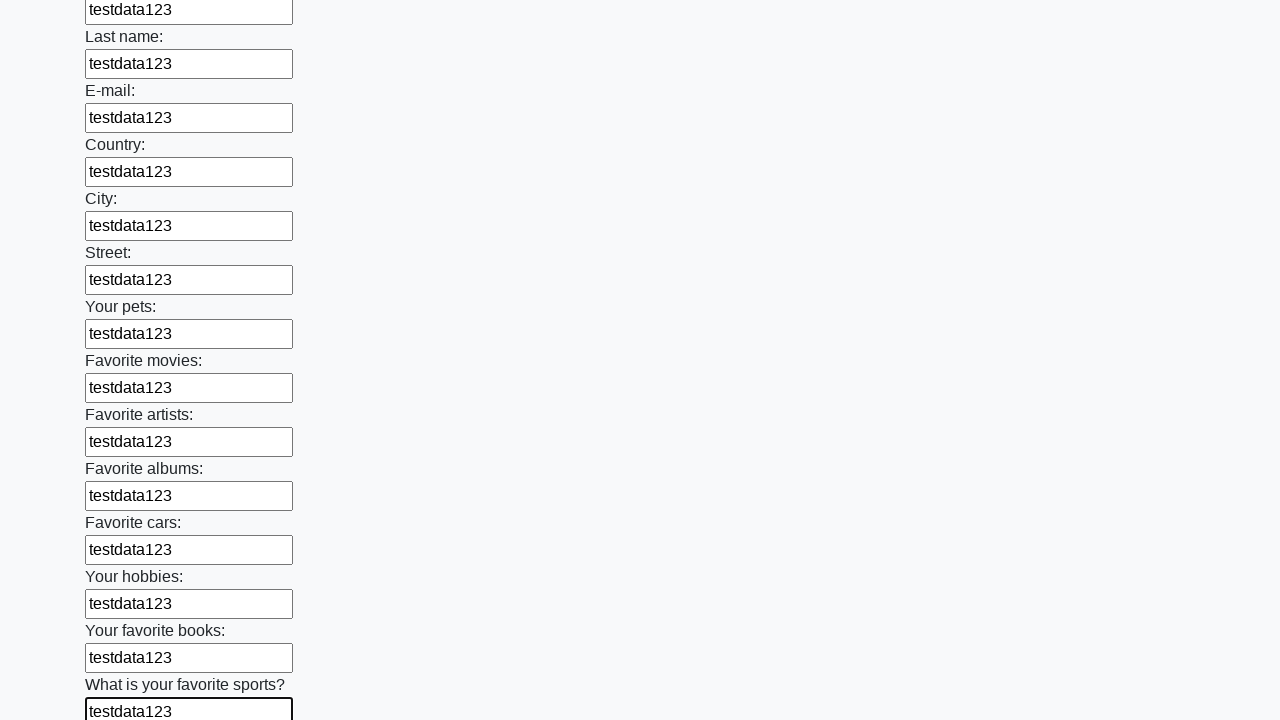

Filled input field with 'testdata123' on input >> nth=14
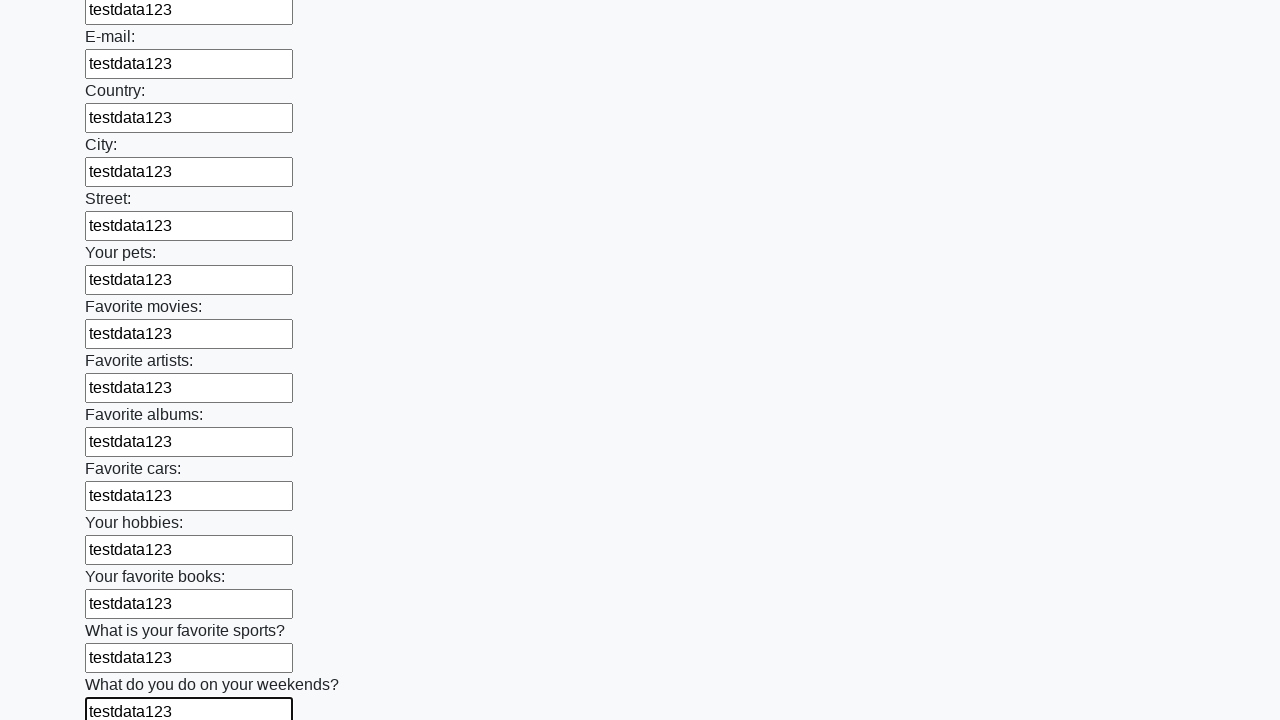

Filled input field with 'testdata123' on input >> nth=15
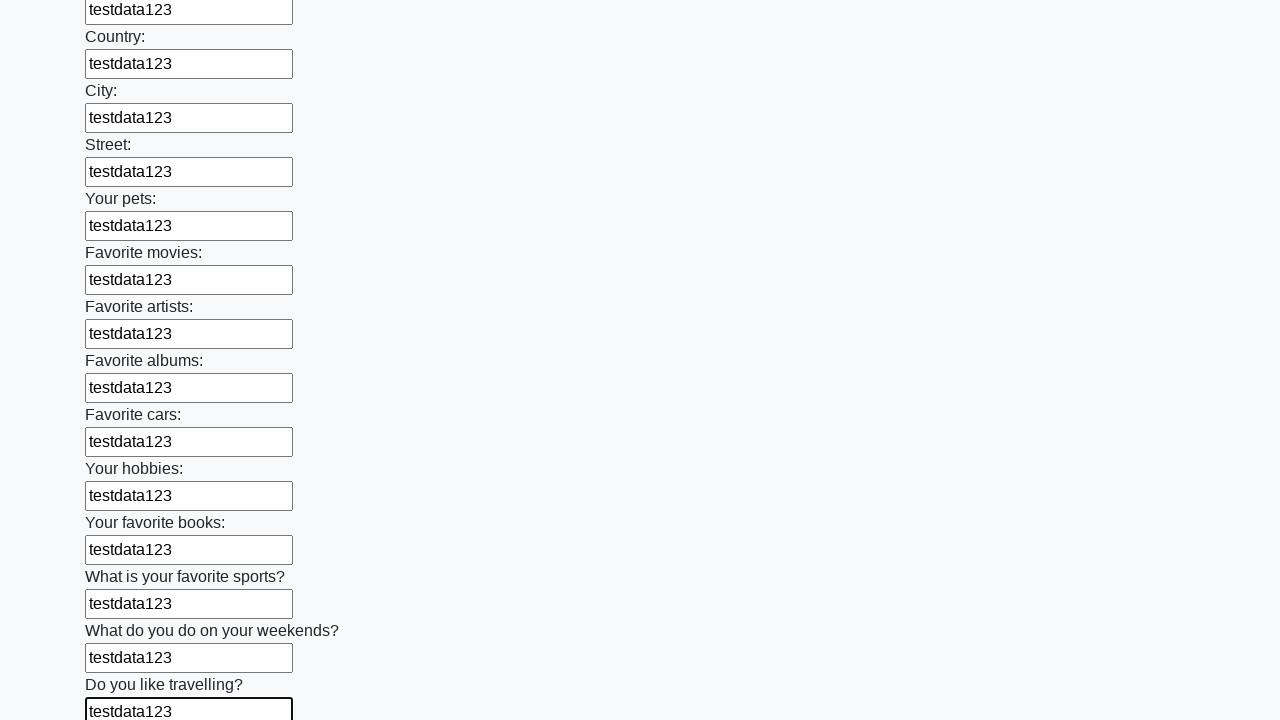

Filled input field with 'testdata123' on input >> nth=16
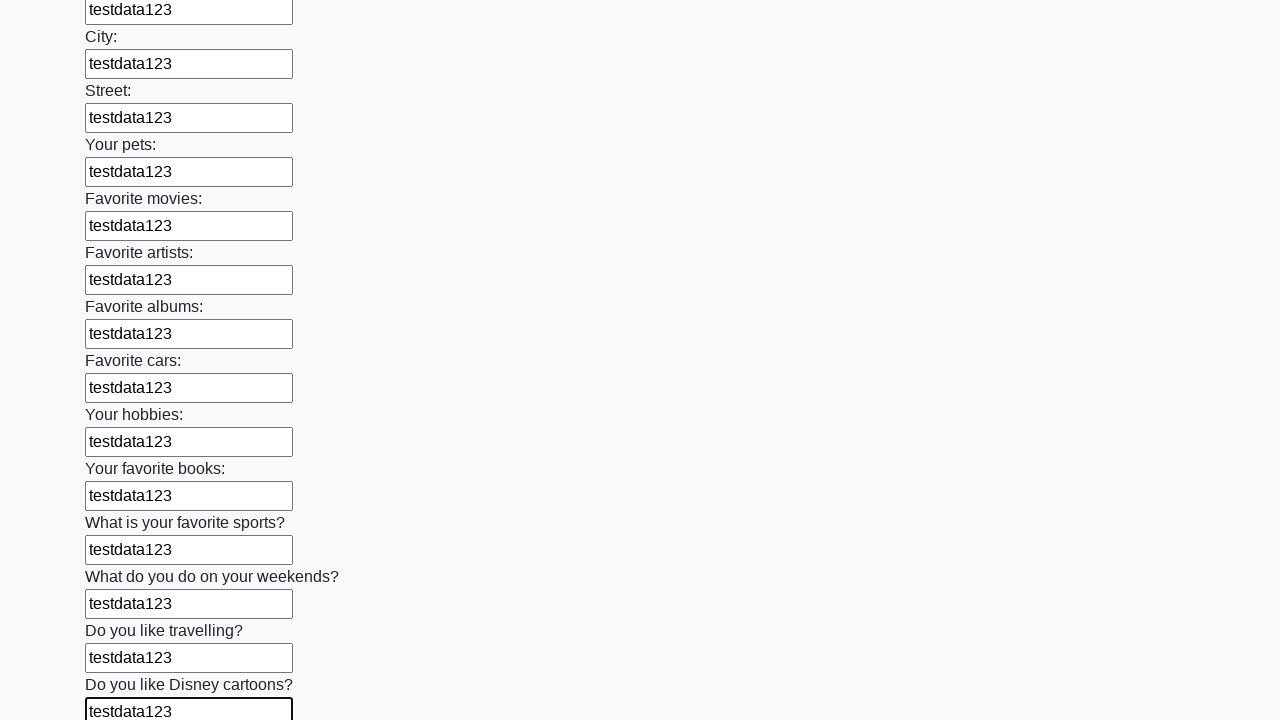

Filled input field with 'testdata123' on input >> nth=17
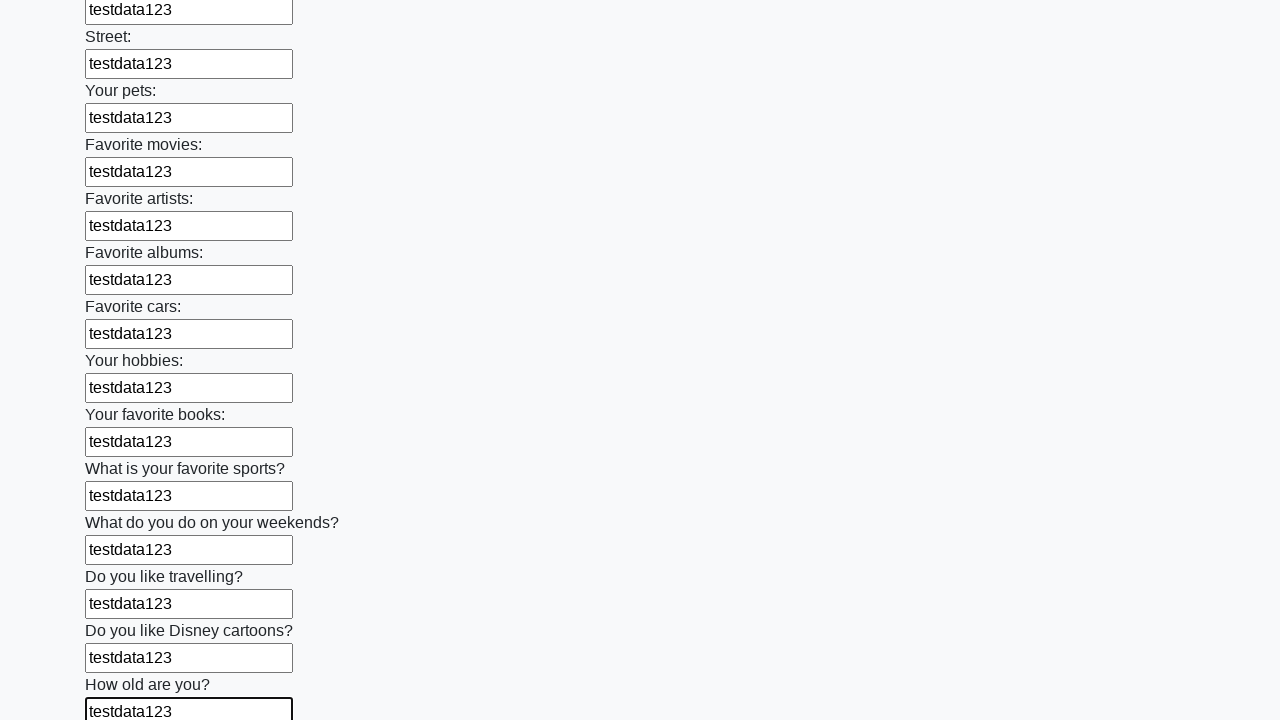

Filled input field with 'testdata123' on input >> nth=18
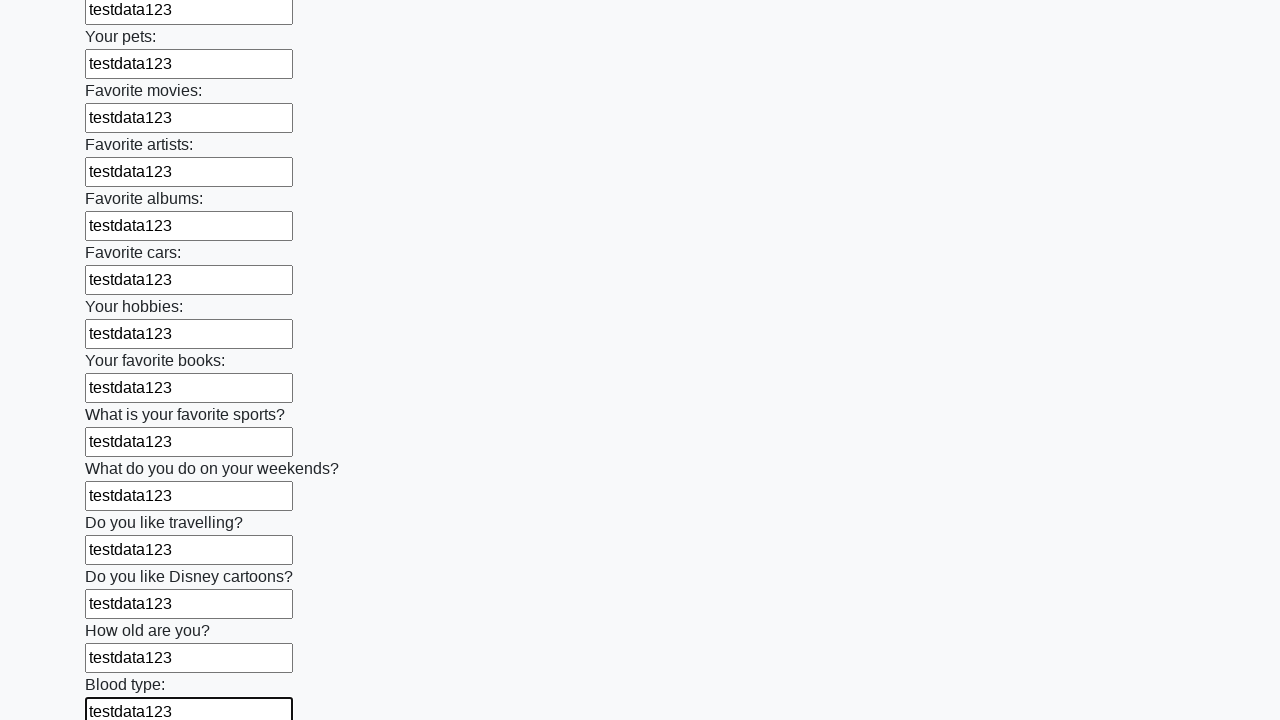

Filled input field with 'testdata123' on input >> nth=19
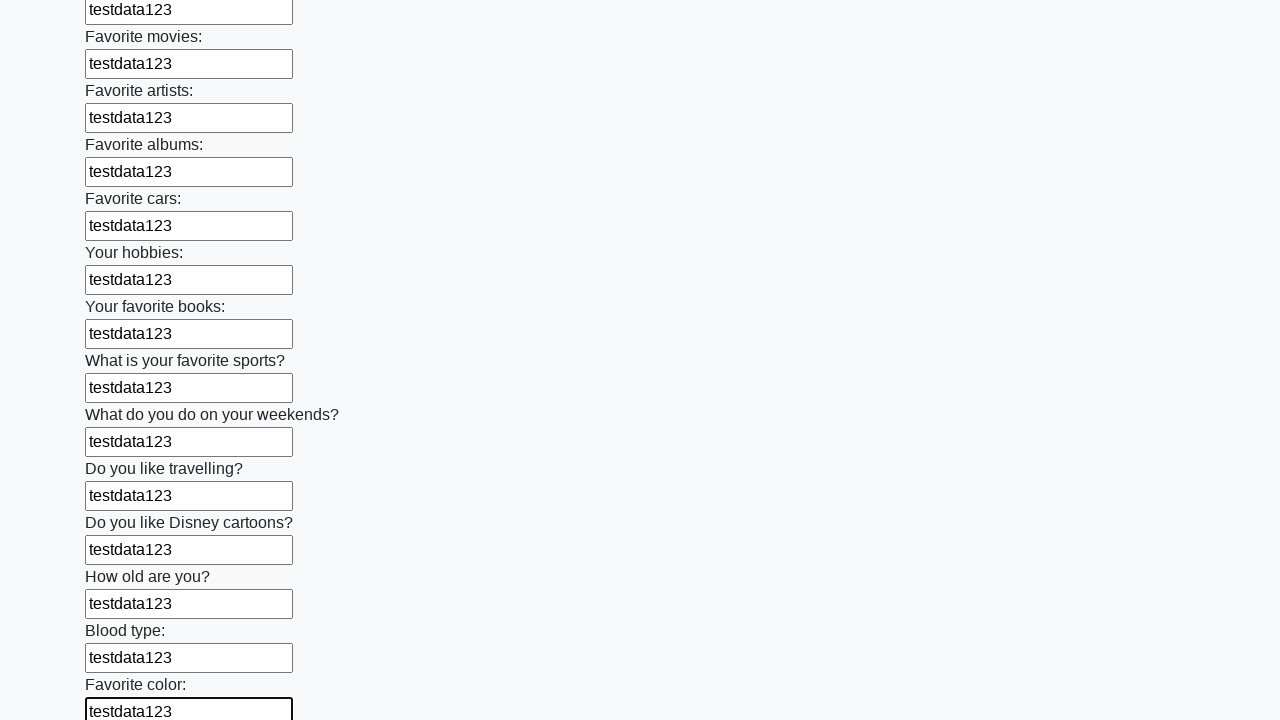

Filled input field with 'testdata123' on input >> nth=20
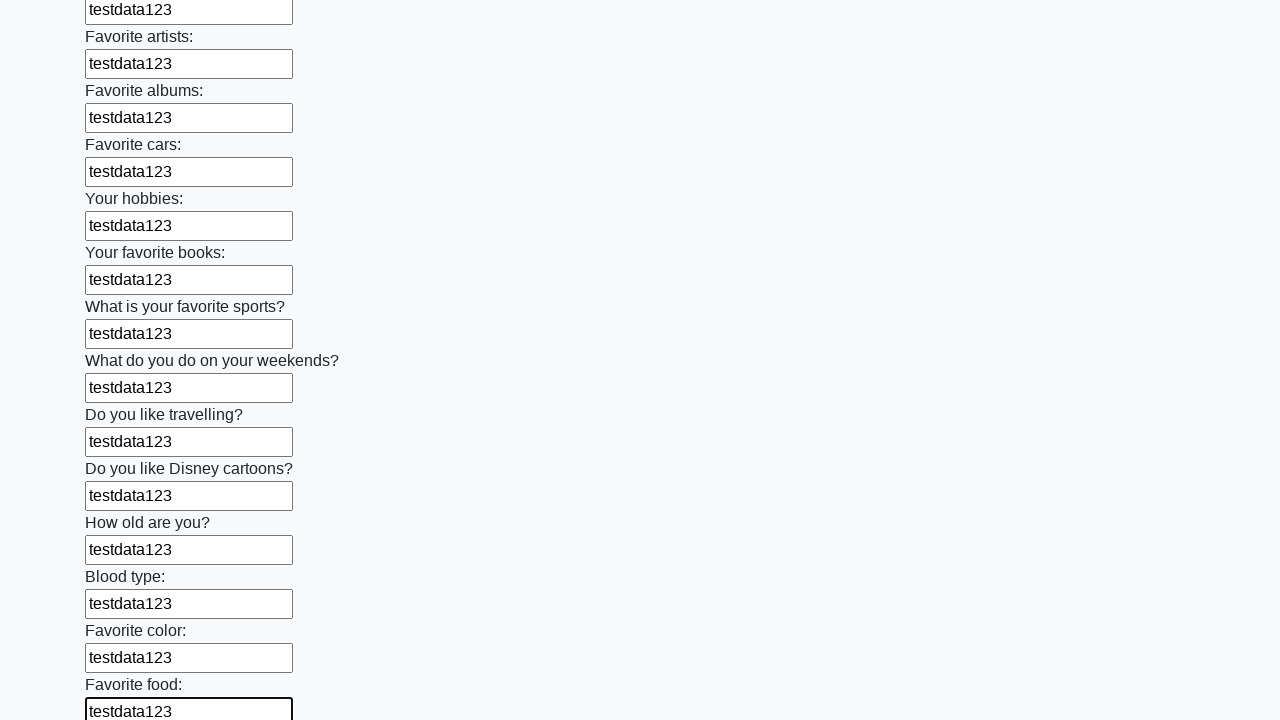

Filled input field with 'testdata123' on input >> nth=21
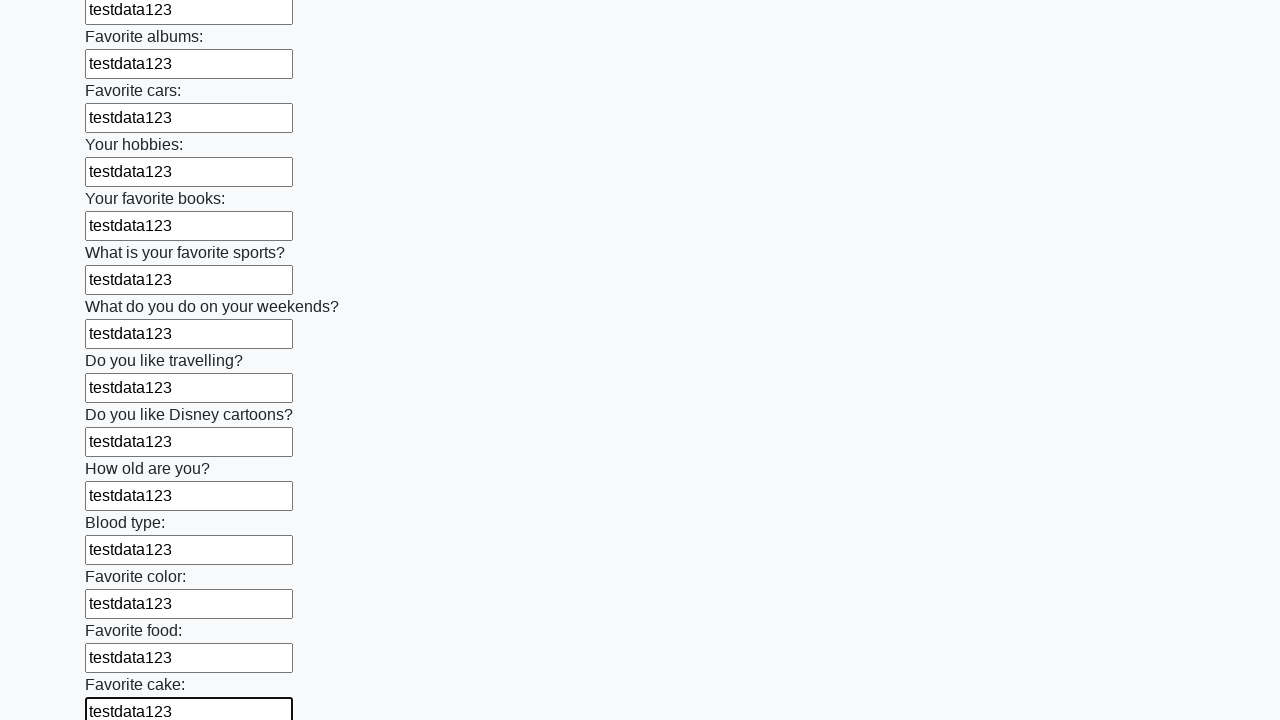

Filled input field with 'testdata123' on input >> nth=22
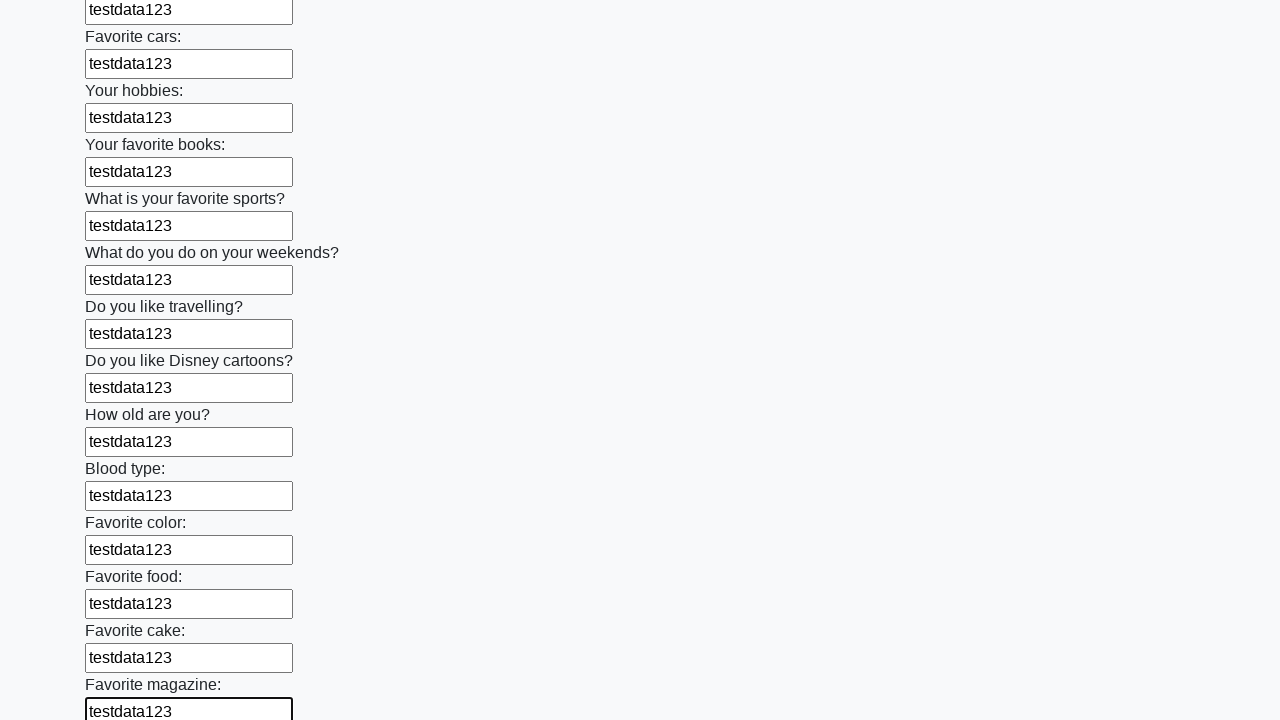

Filled input field with 'testdata123' on input >> nth=23
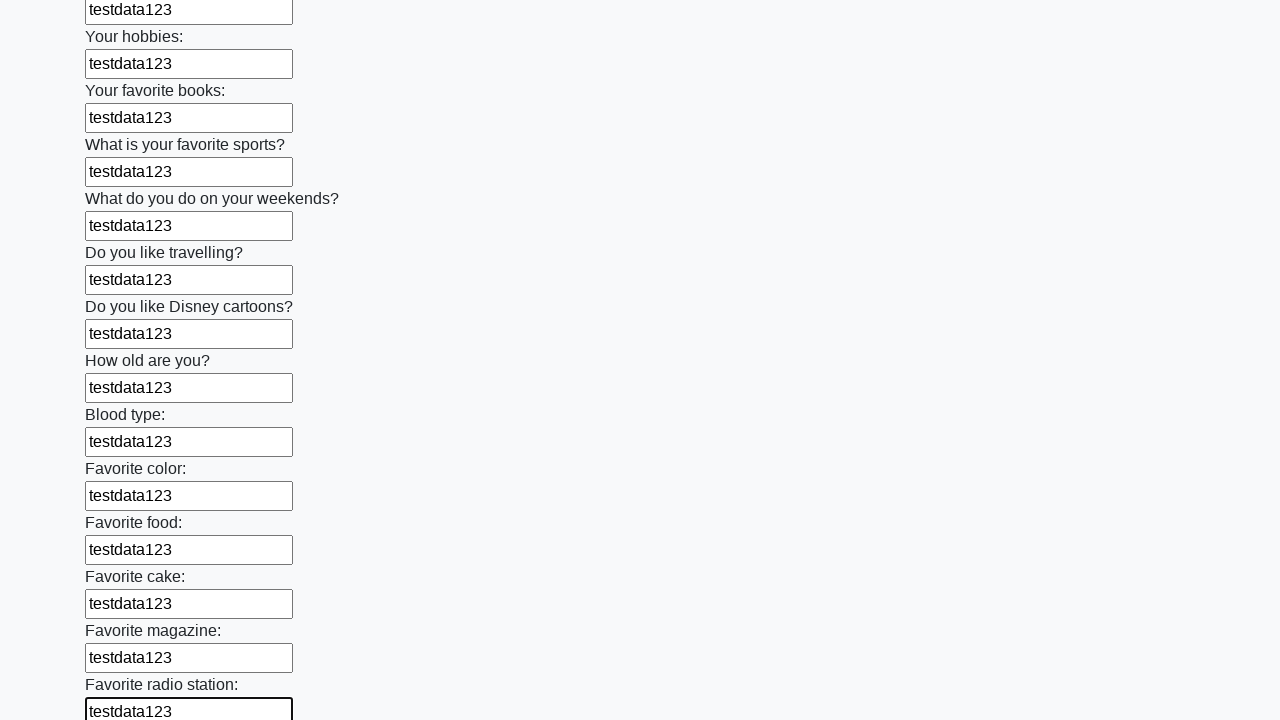

Filled input field with 'testdata123' on input >> nth=24
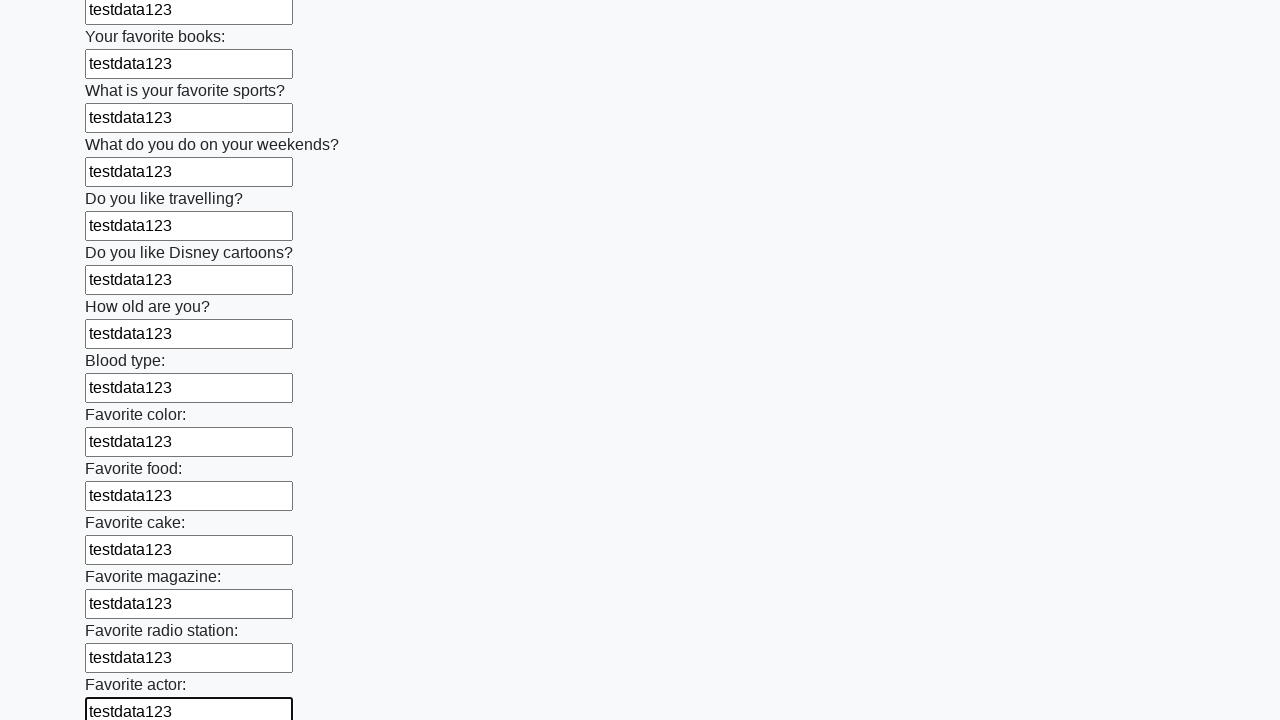

Filled input field with 'testdata123' on input >> nth=25
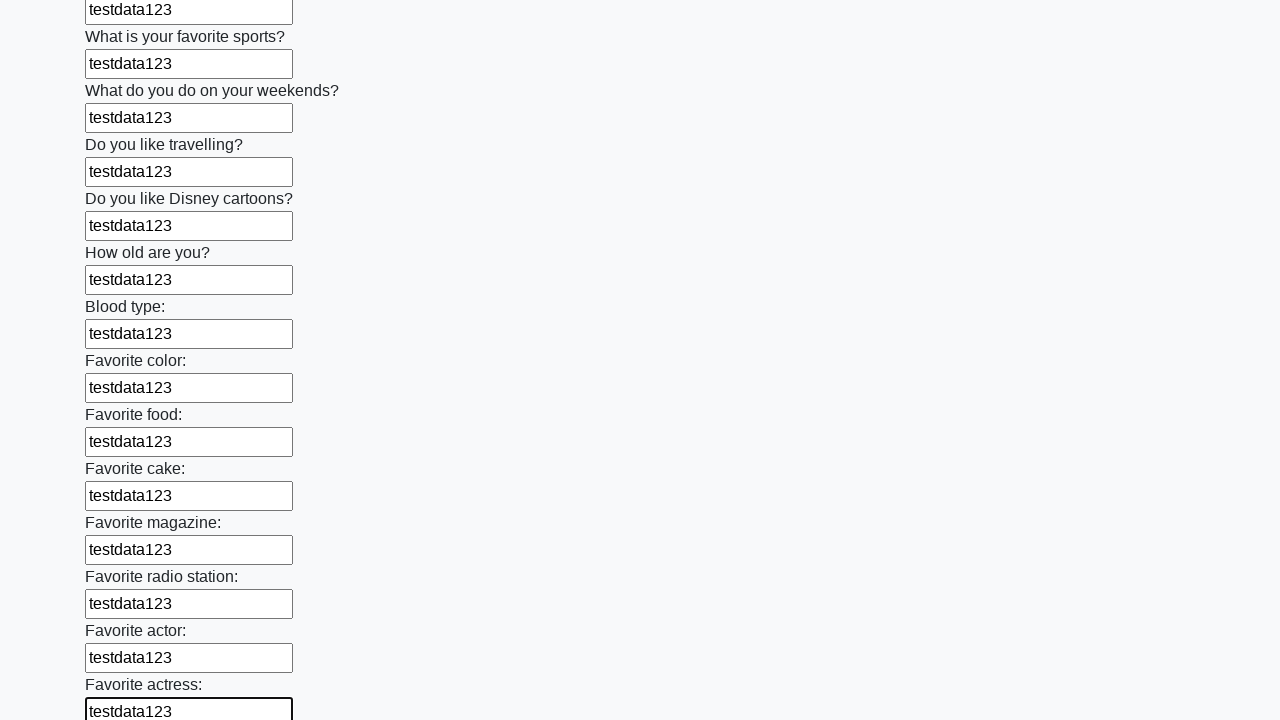

Filled input field with 'testdata123' on input >> nth=26
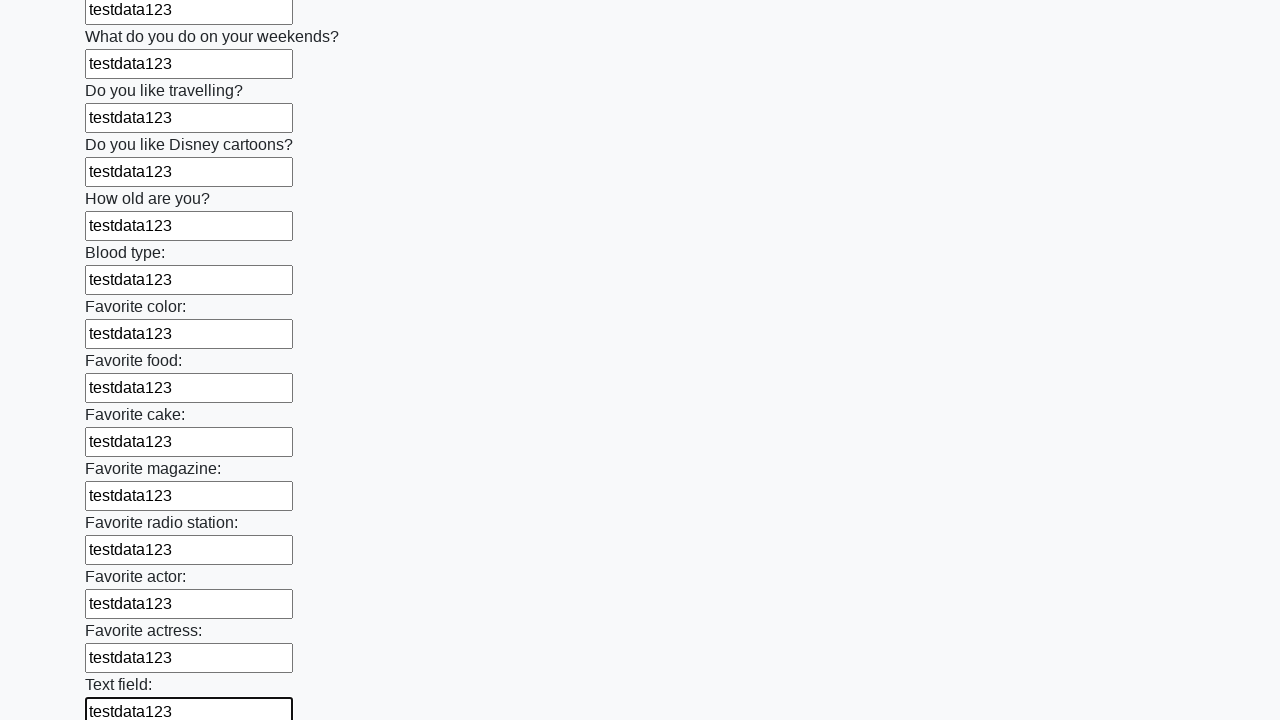

Filled input field with 'testdata123' on input >> nth=27
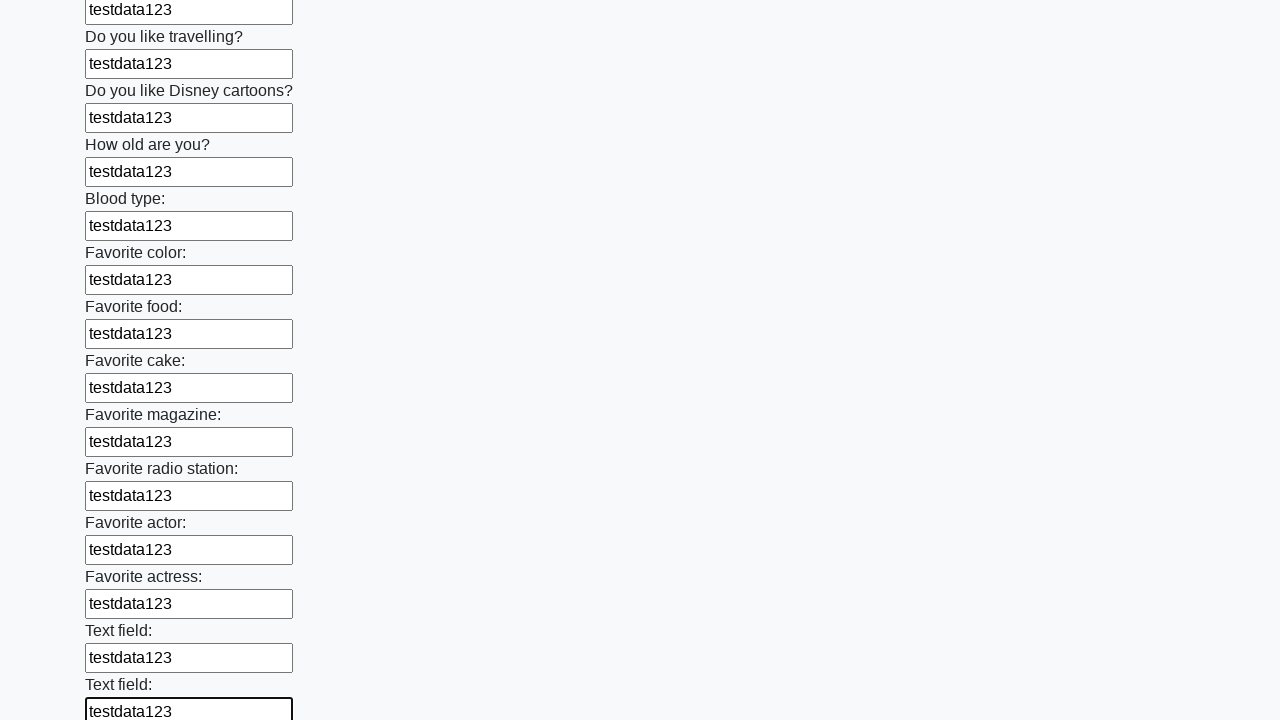

Filled input field with 'testdata123' on input >> nth=28
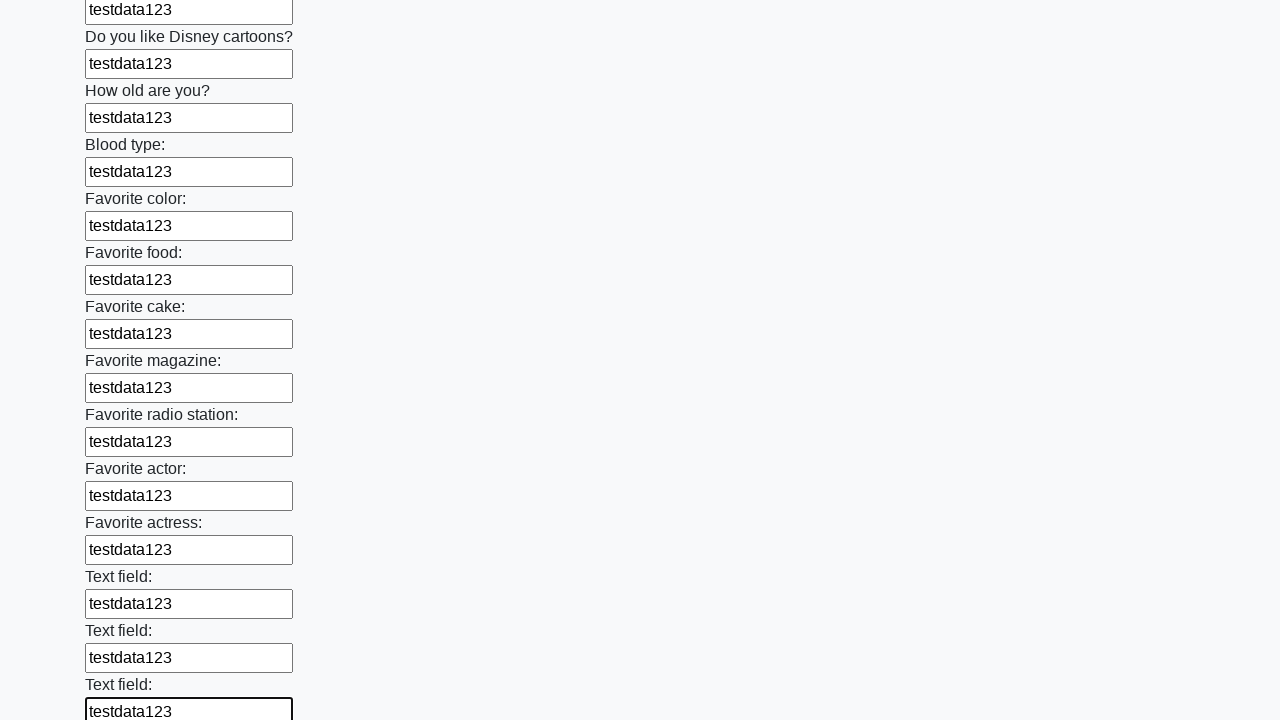

Filled input field with 'testdata123' on input >> nth=29
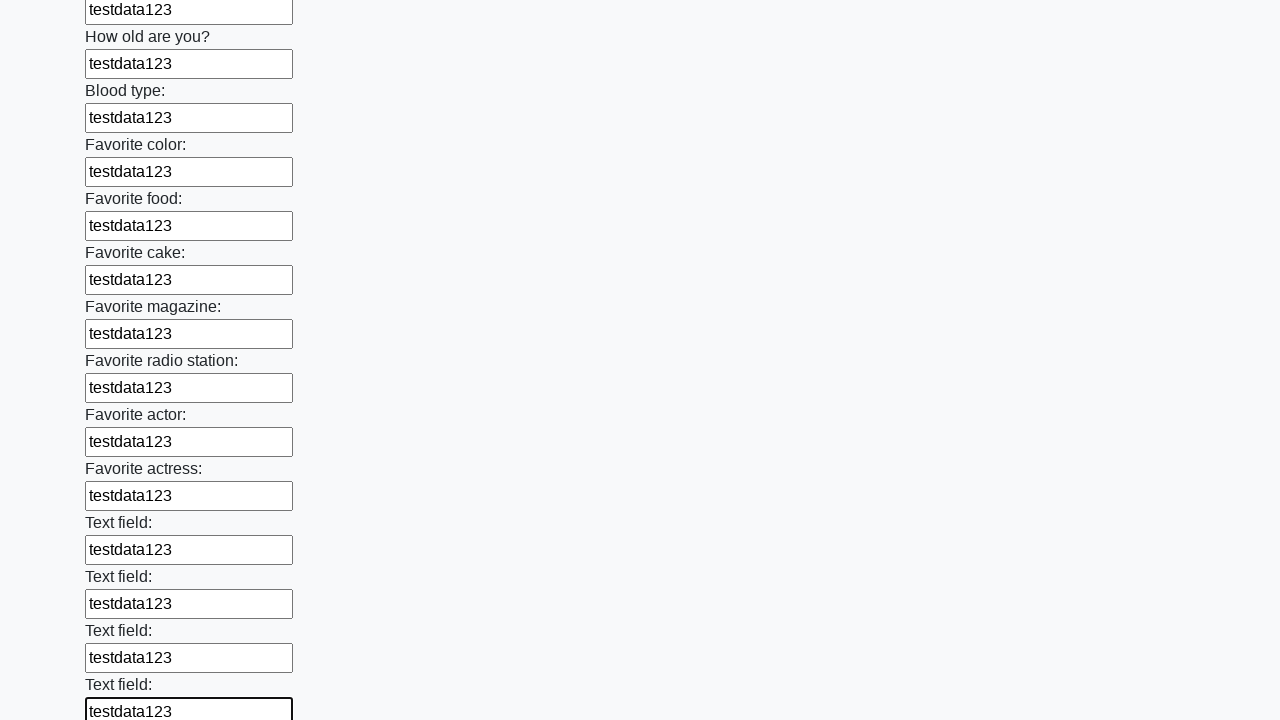

Filled input field with 'testdata123' on input >> nth=30
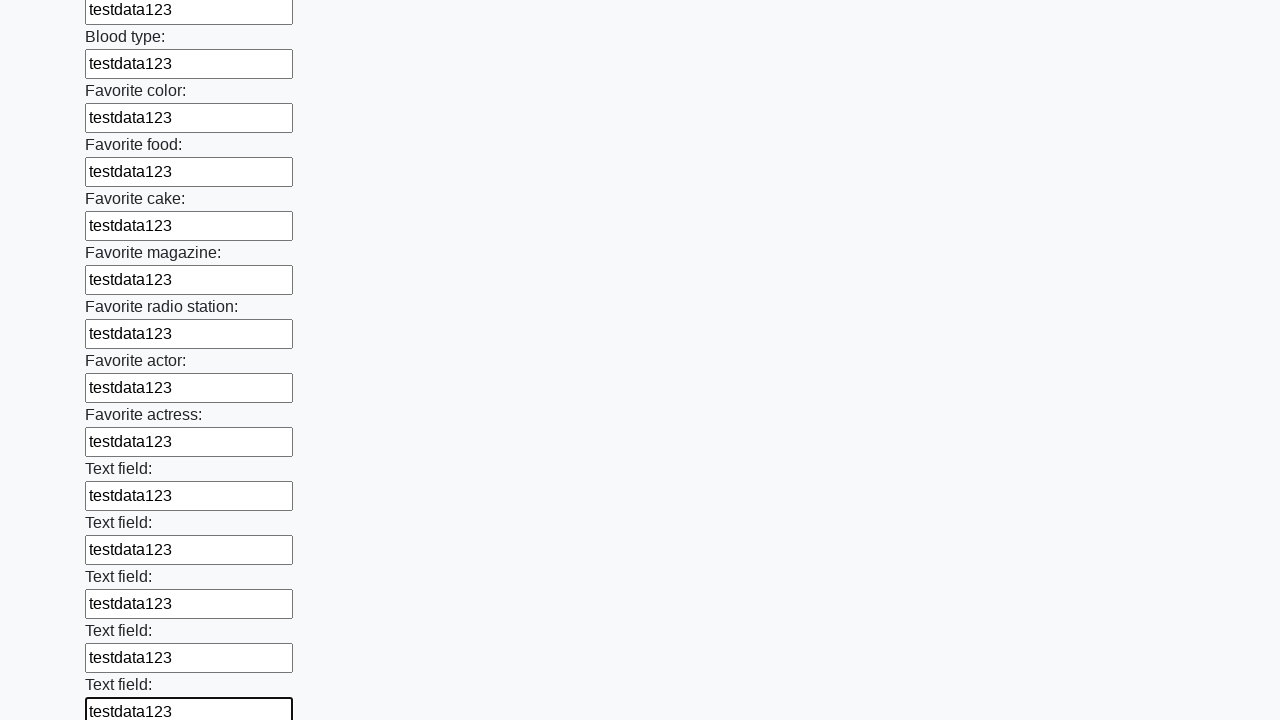

Filled input field with 'testdata123' on input >> nth=31
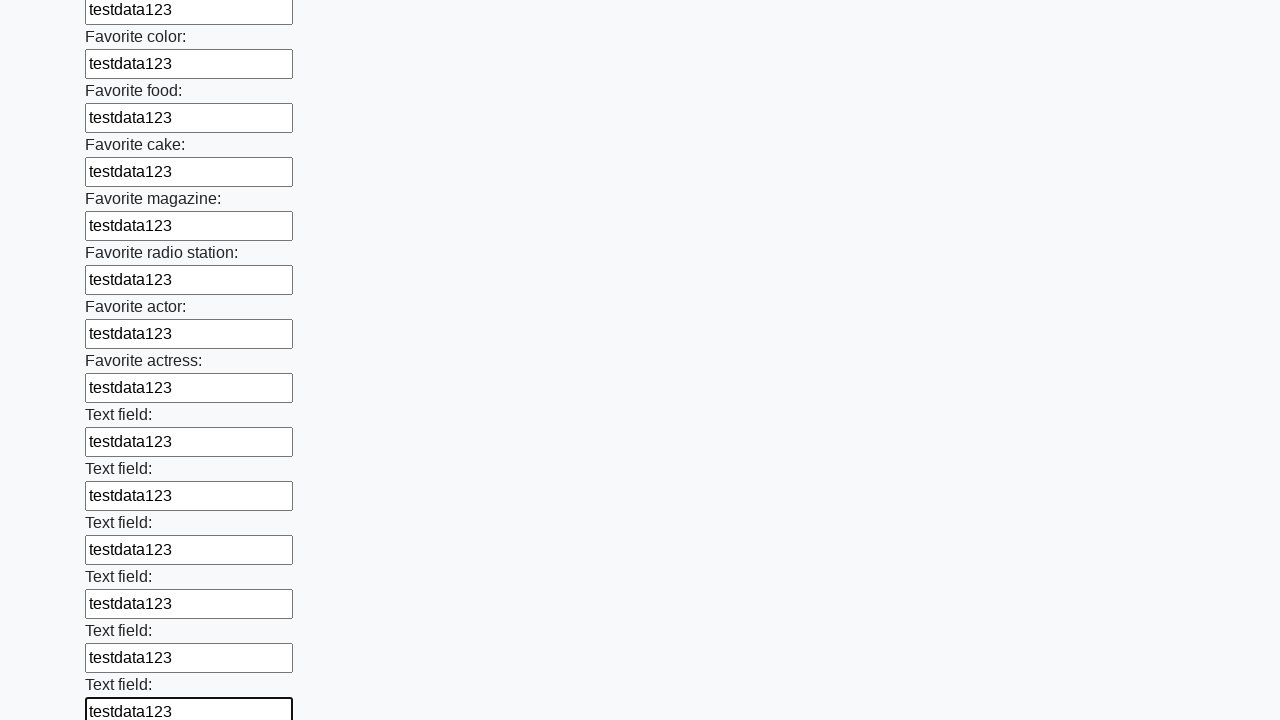

Filled input field with 'testdata123' on input >> nth=32
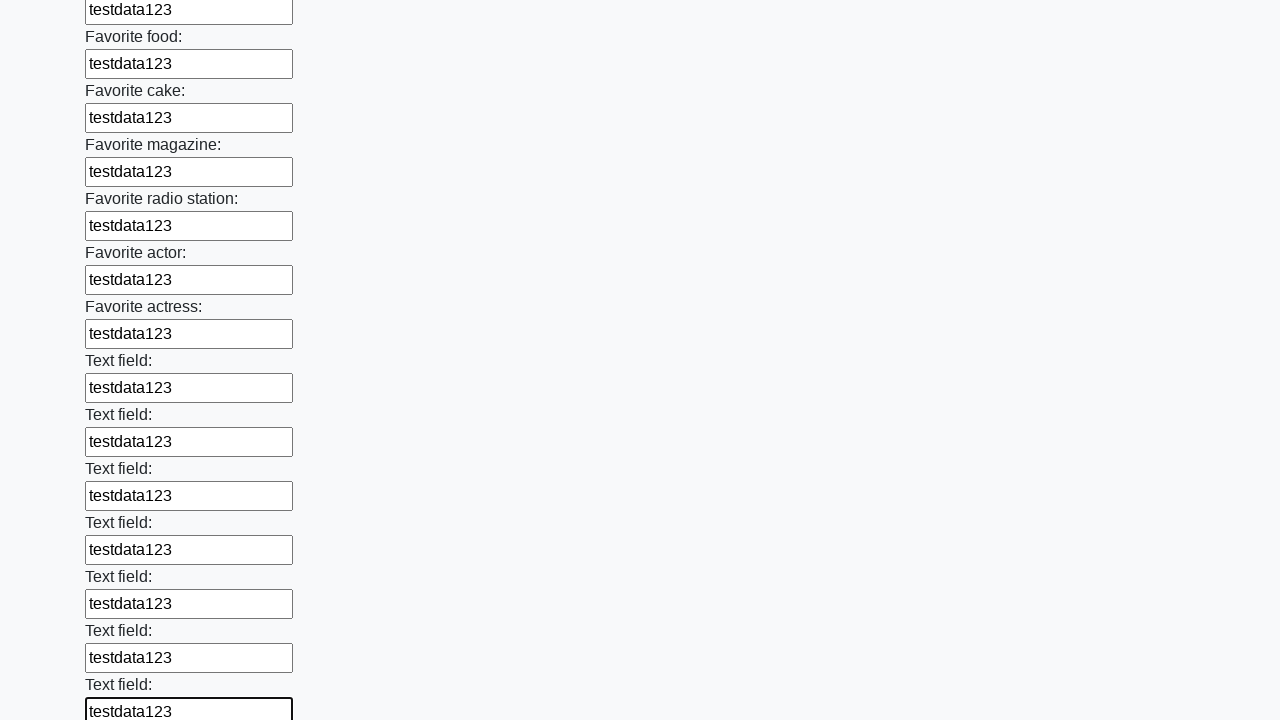

Filled input field with 'testdata123' on input >> nth=33
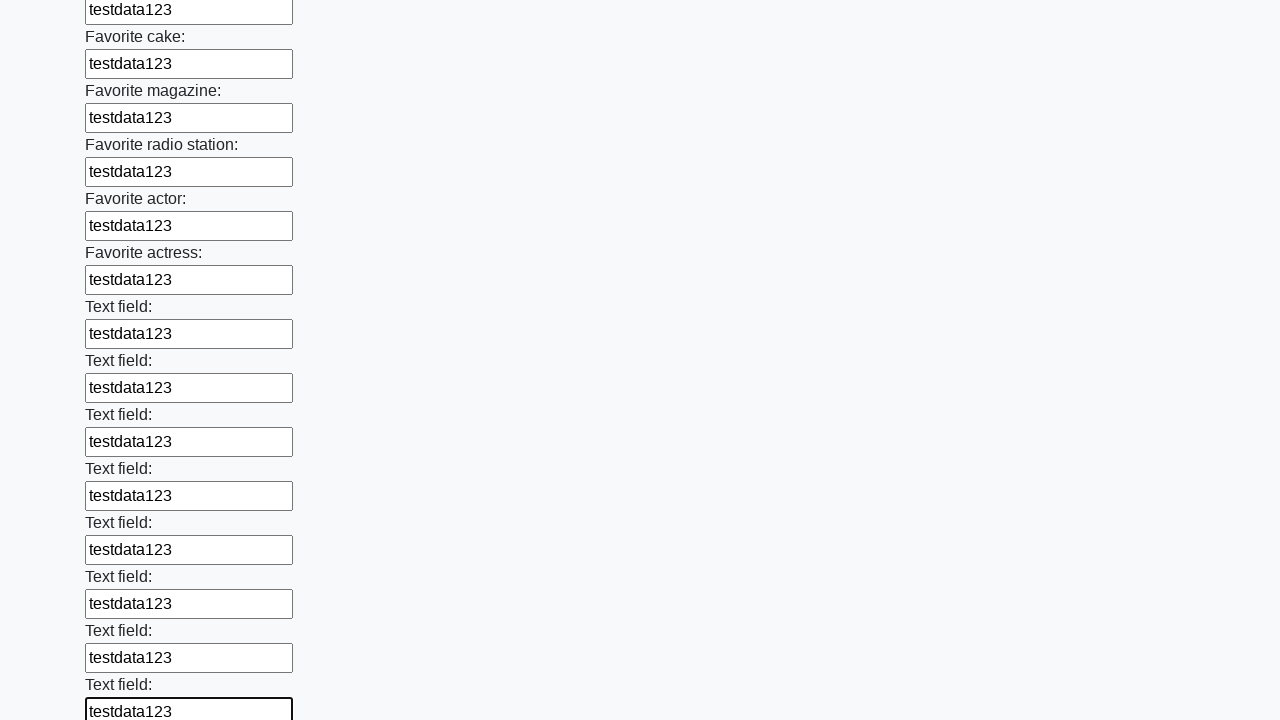

Filled input field with 'testdata123' on input >> nth=34
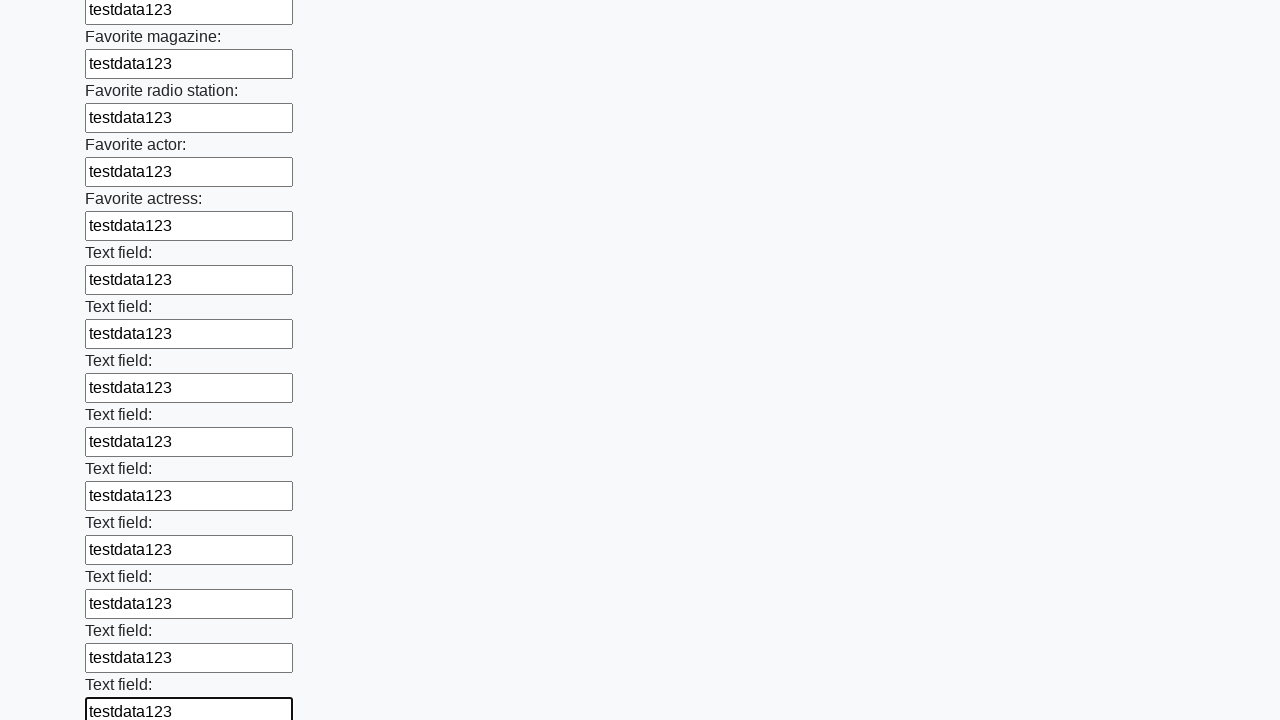

Filled input field with 'testdata123' on input >> nth=35
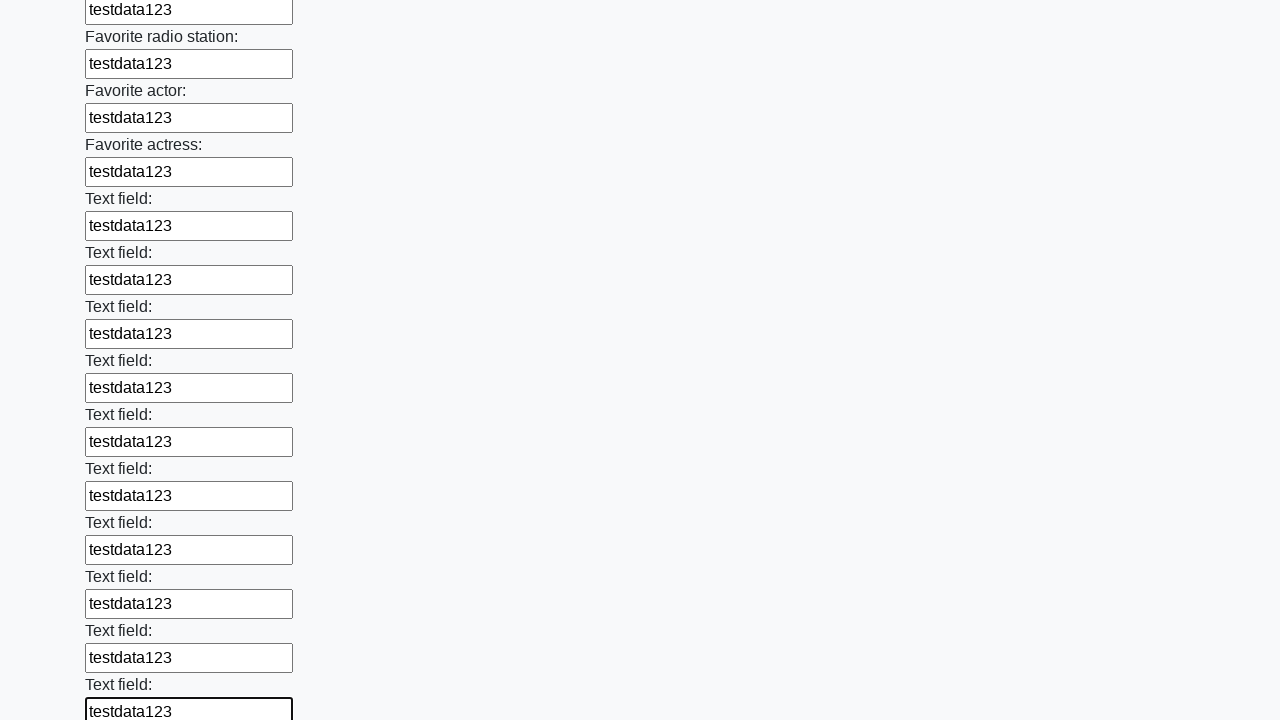

Filled input field with 'testdata123' on input >> nth=36
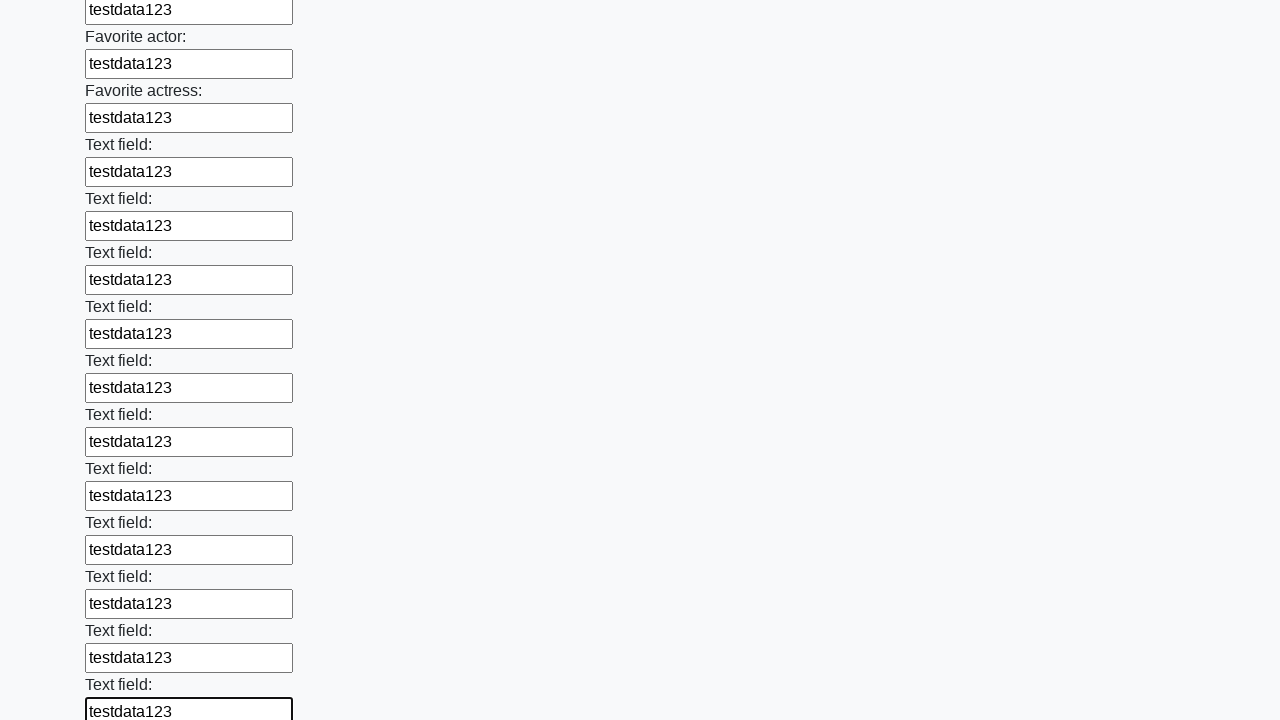

Filled input field with 'testdata123' on input >> nth=37
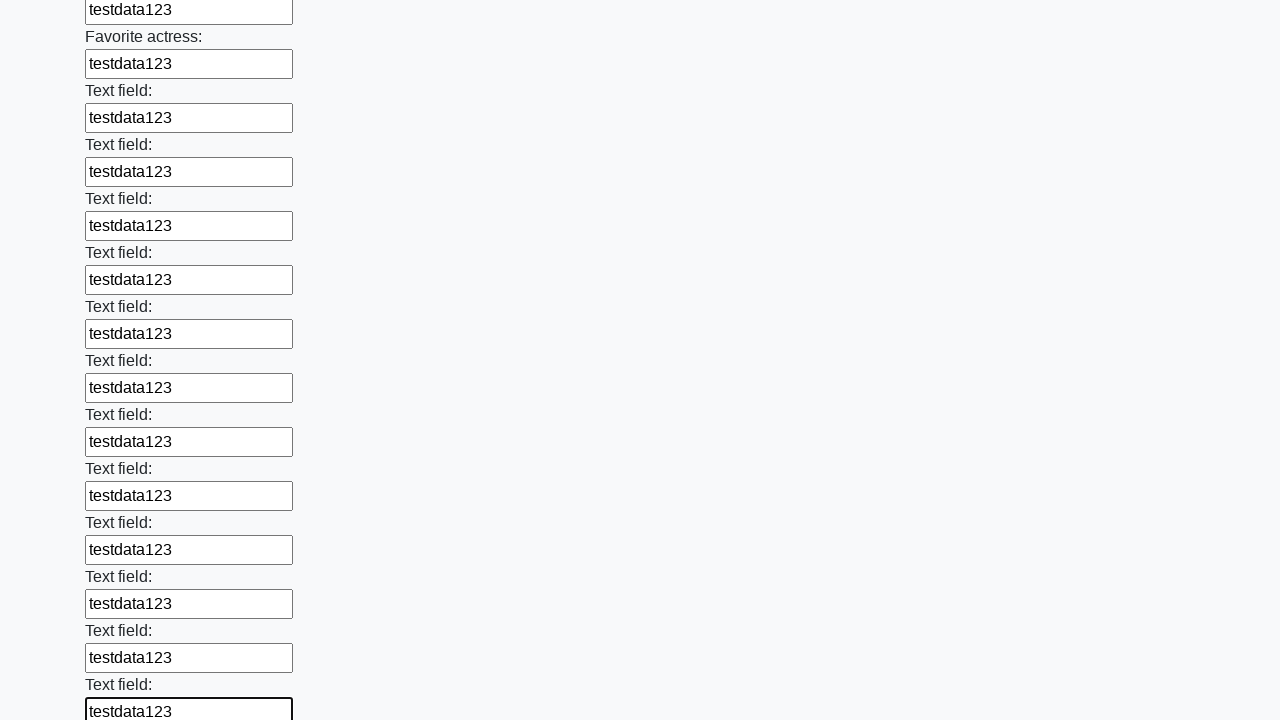

Filled input field with 'testdata123' on input >> nth=38
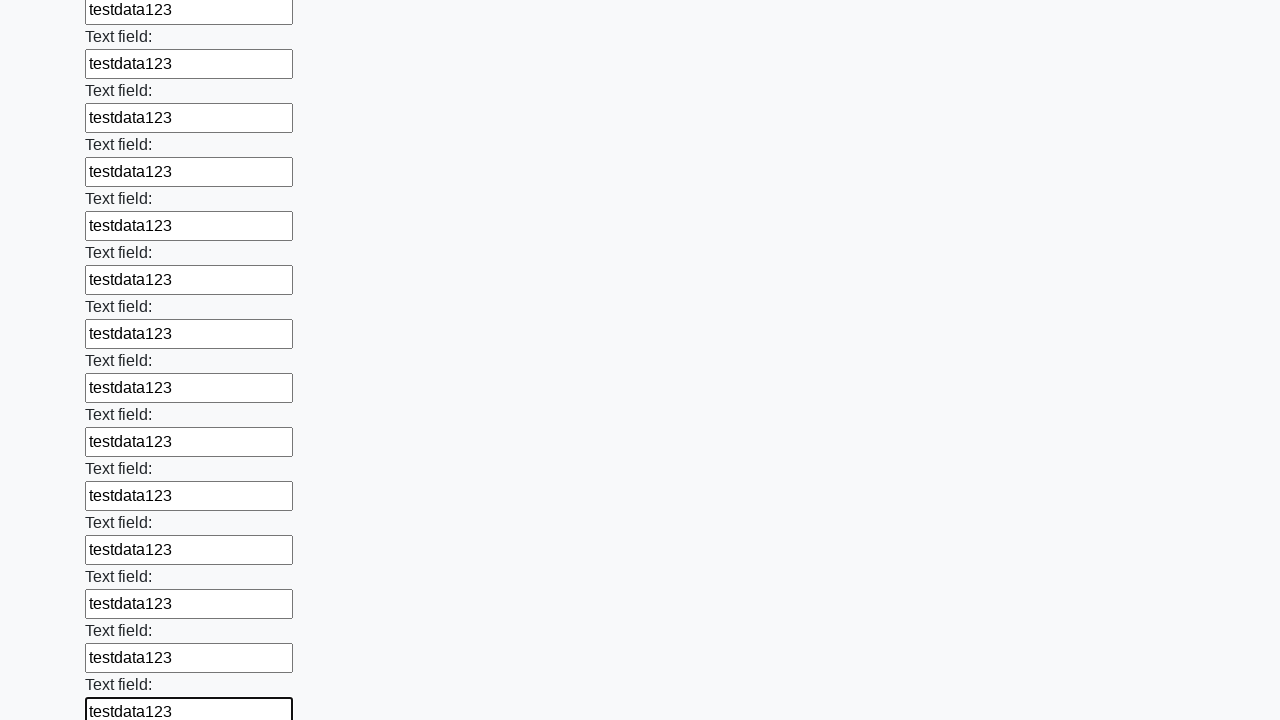

Filled input field with 'testdata123' on input >> nth=39
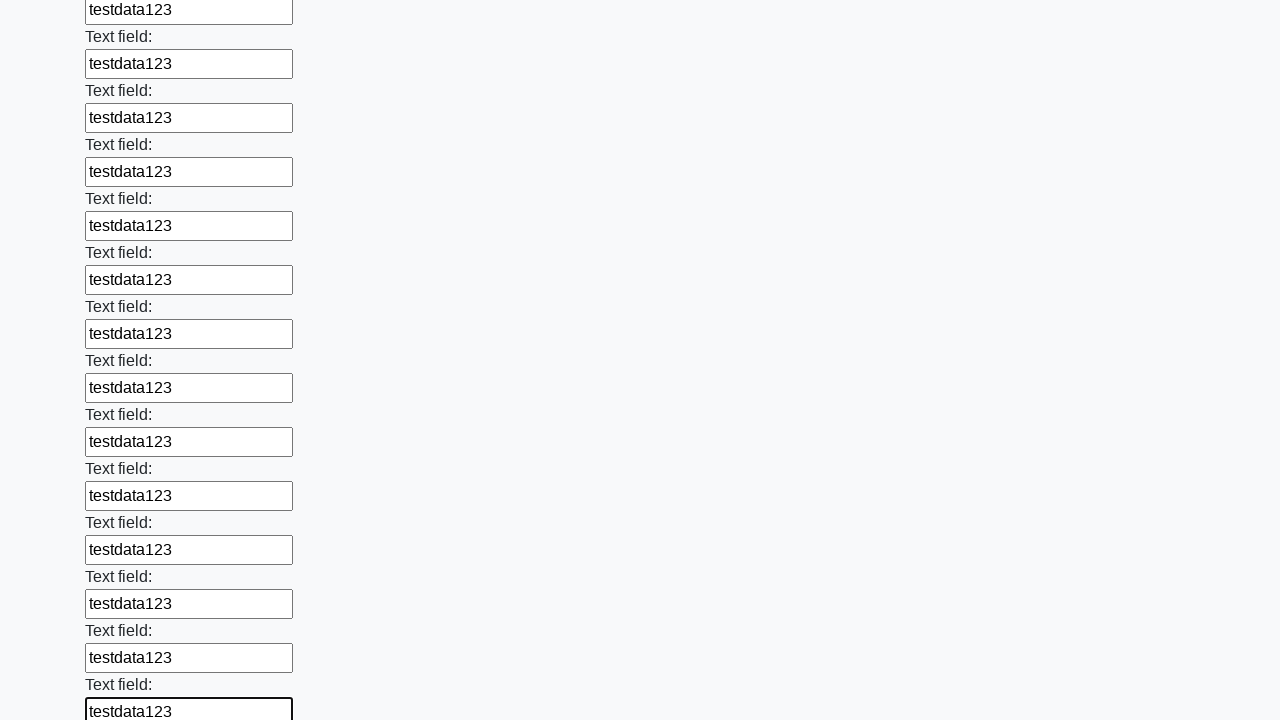

Filled input field with 'testdata123' on input >> nth=40
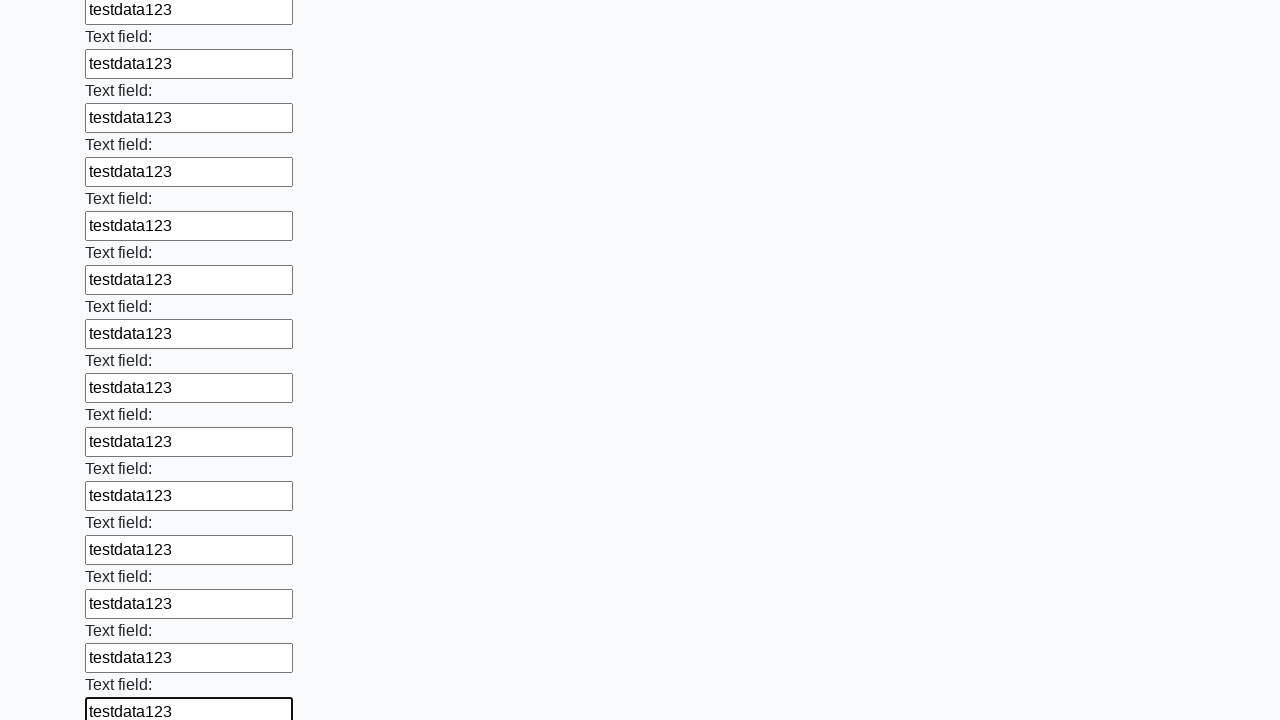

Filled input field with 'testdata123' on input >> nth=41
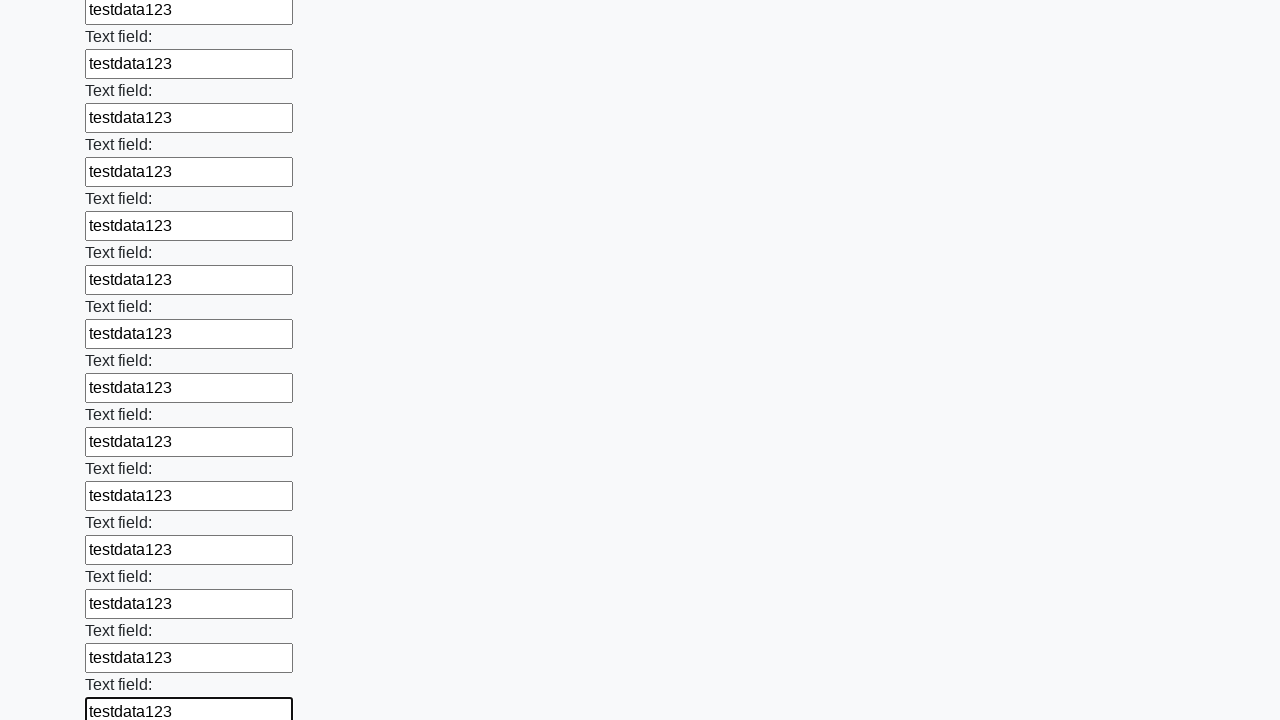

Filled input field with 'testdata123' on input >> nth=42
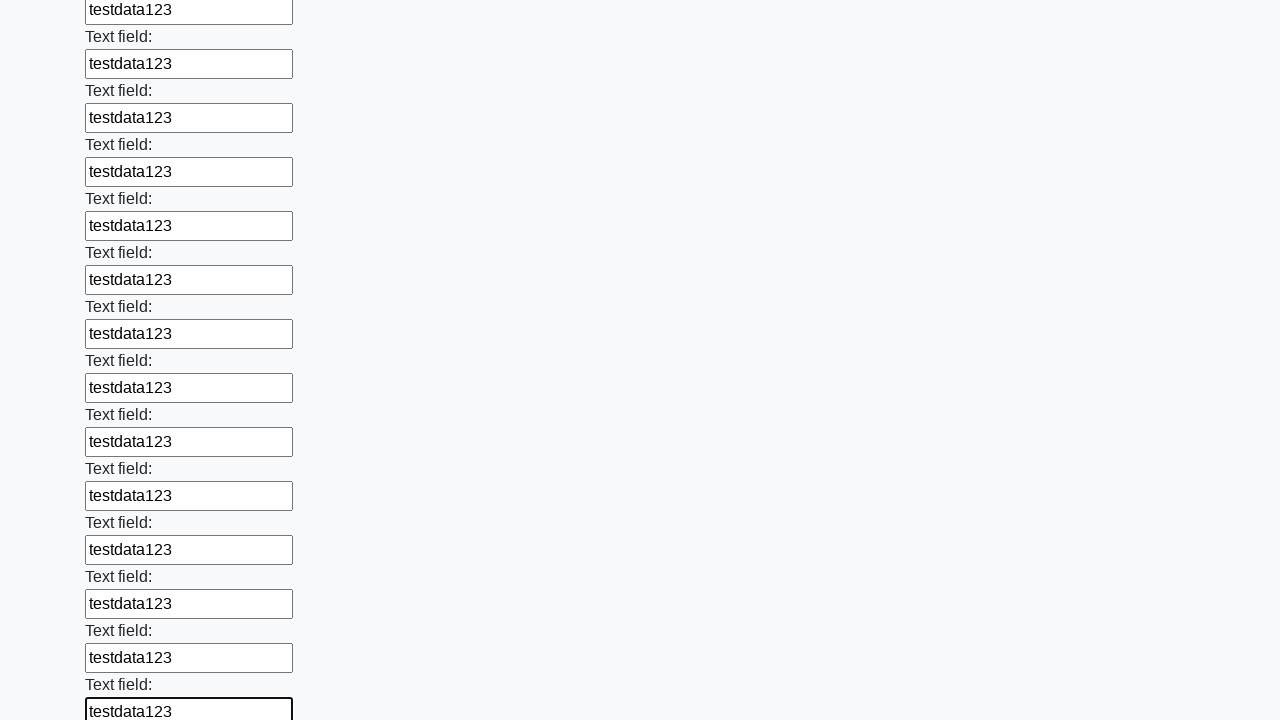

Filled input field with 'testdata123' on input >> nth=43
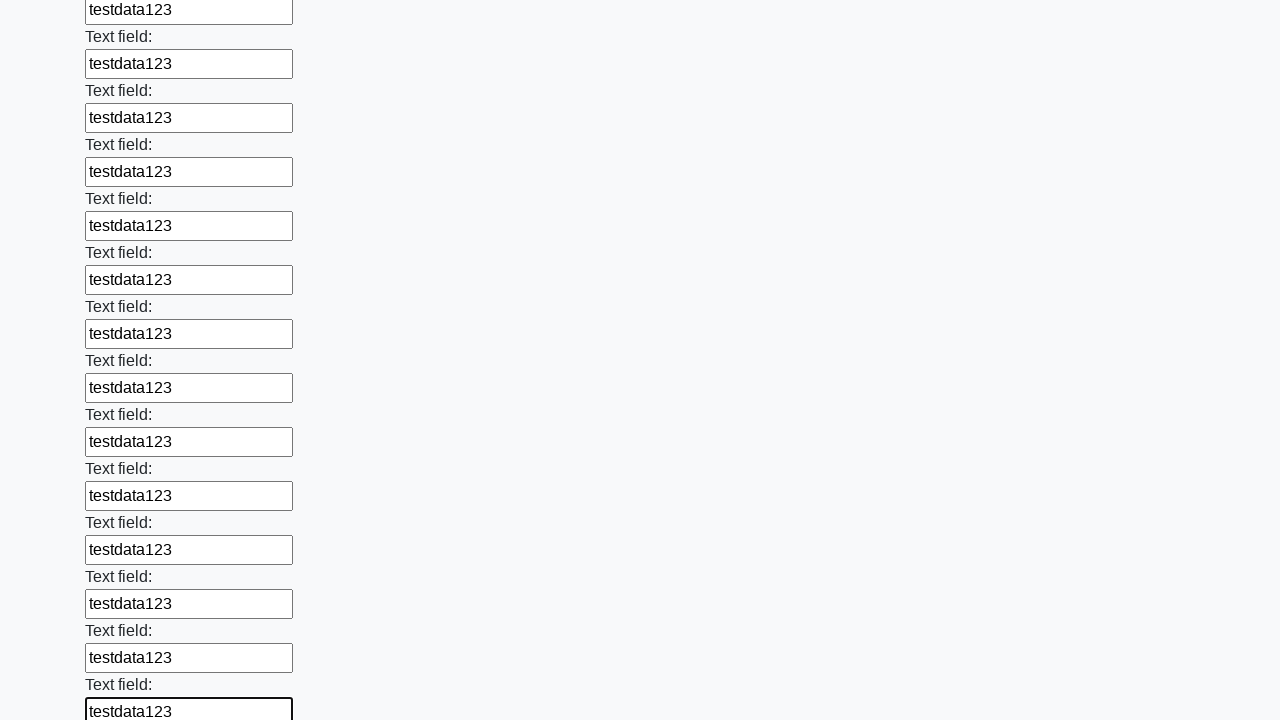

Filled input field with 'testdata123' on input >> nth=44
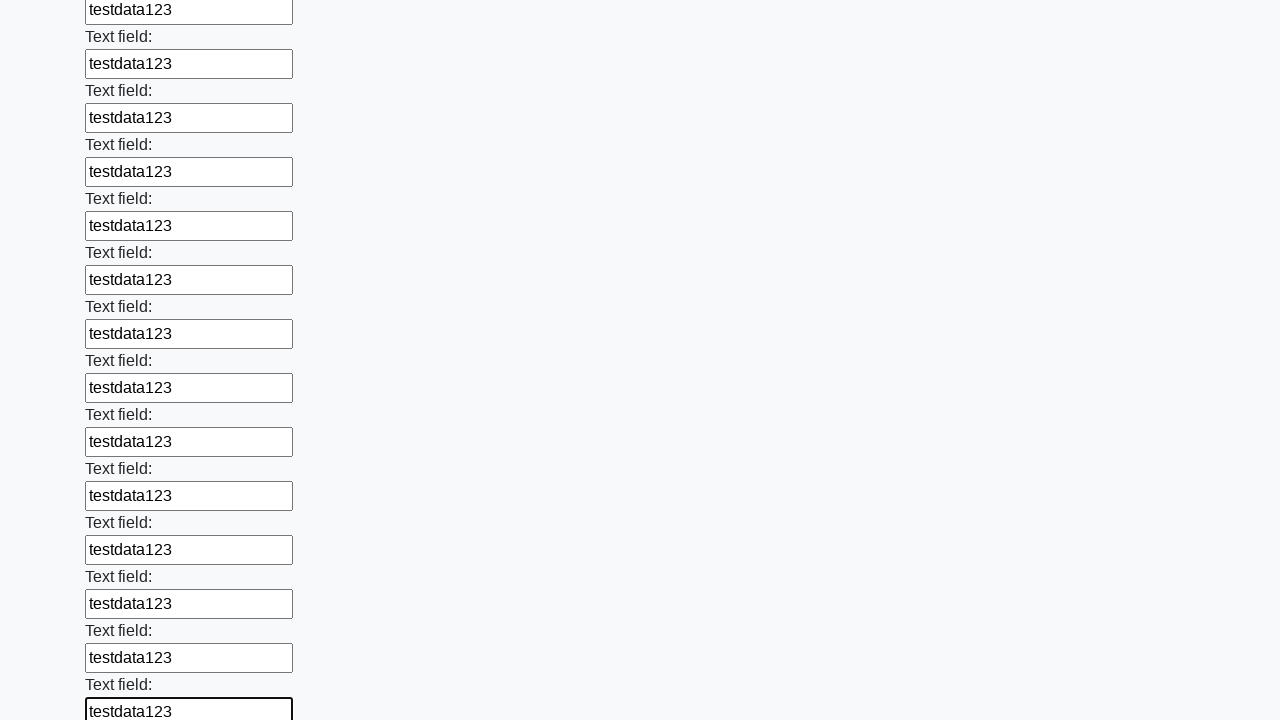

Filled input field with 'testdata123' on input >> nth=45
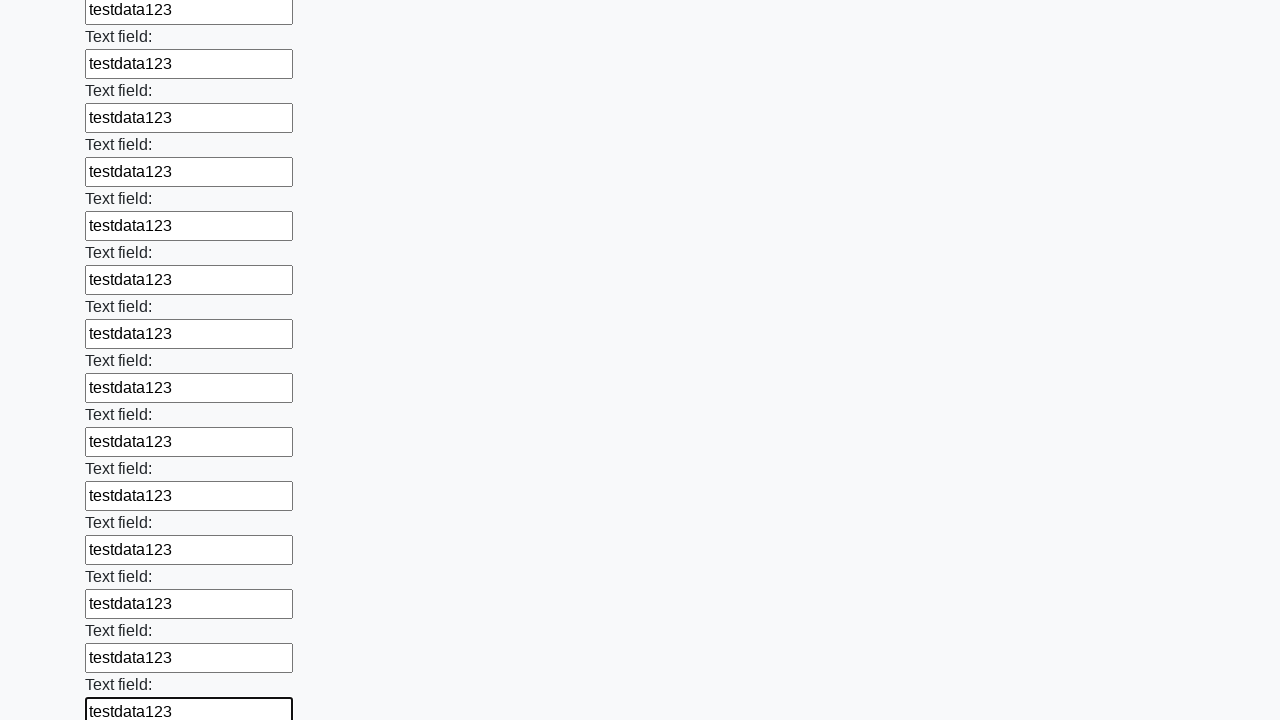

Filled input field with 'testdata123' on input >> nth=46
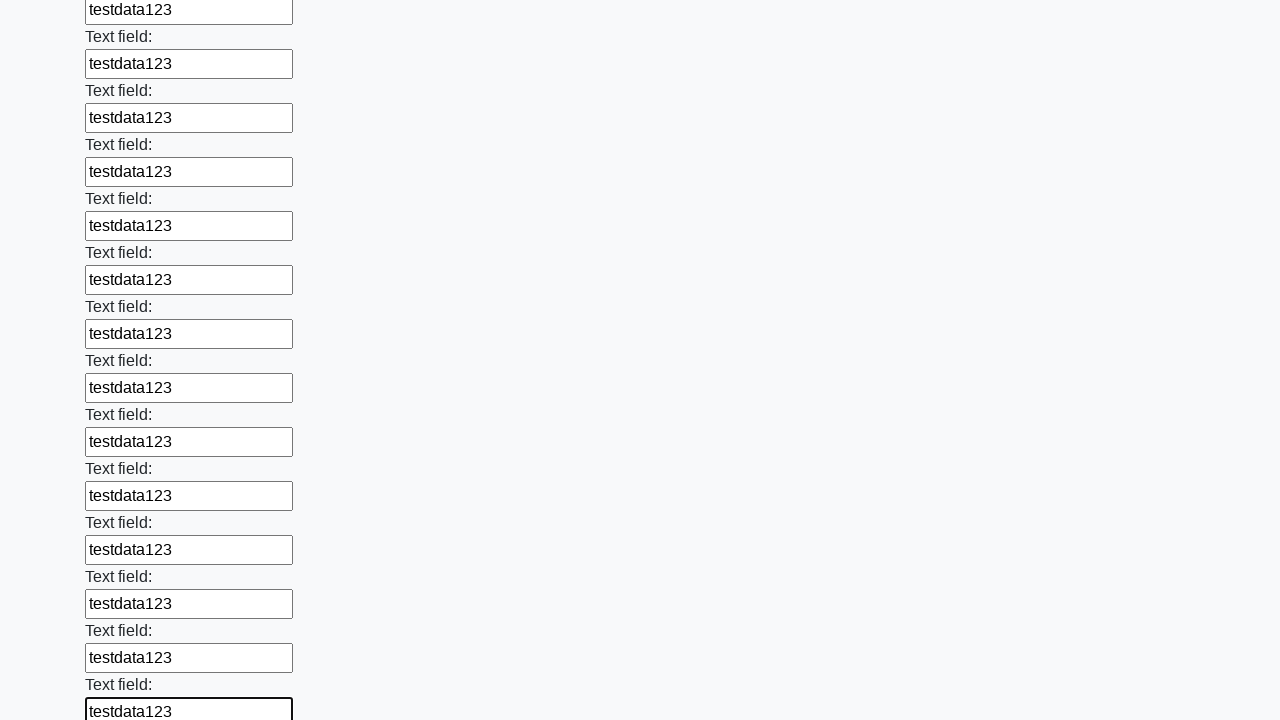

Filled input field with 'testdata123' on input >> nth=47
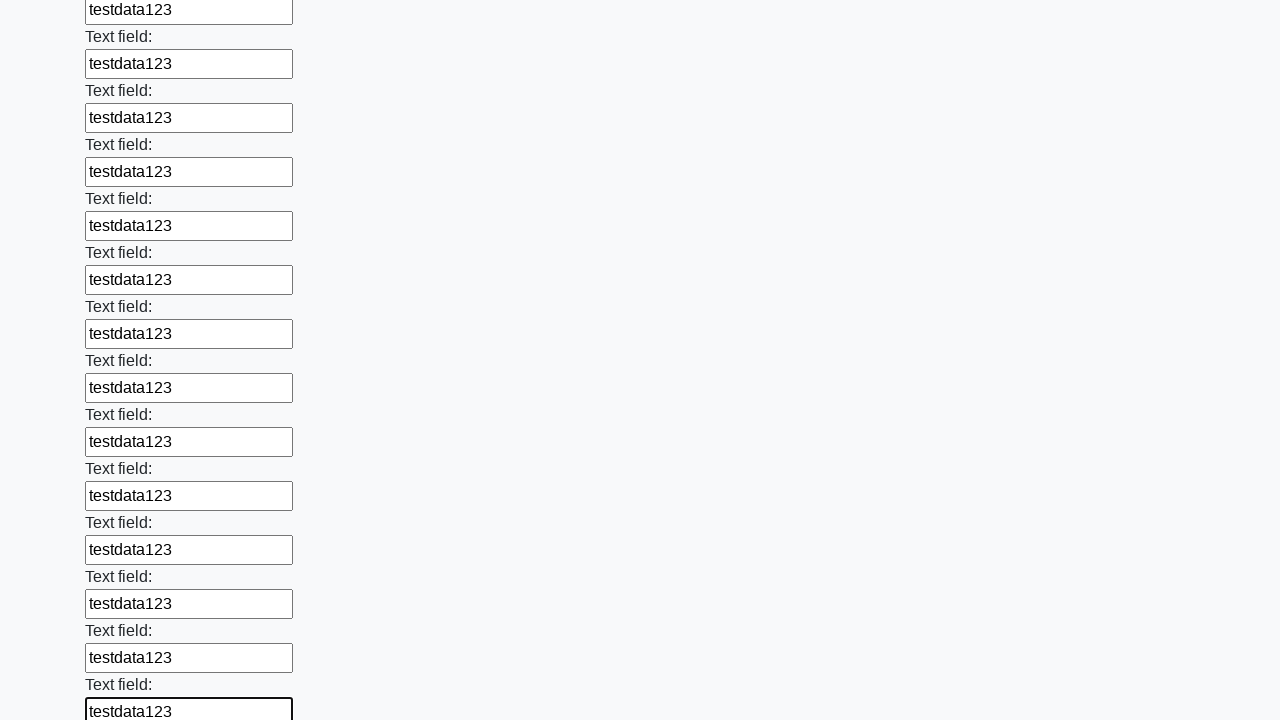

Filled input field with 'testdata123' on input >> nth=48
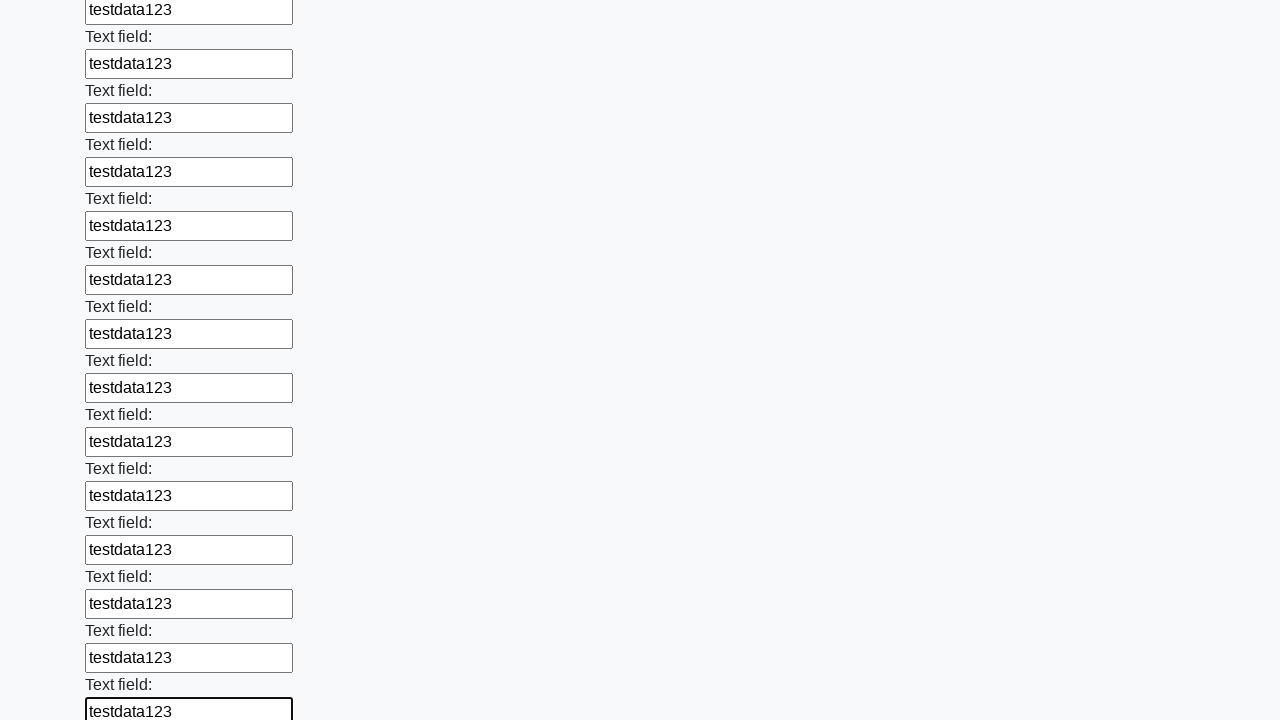

Filled input field with 'testdata123' on input >> nth=49
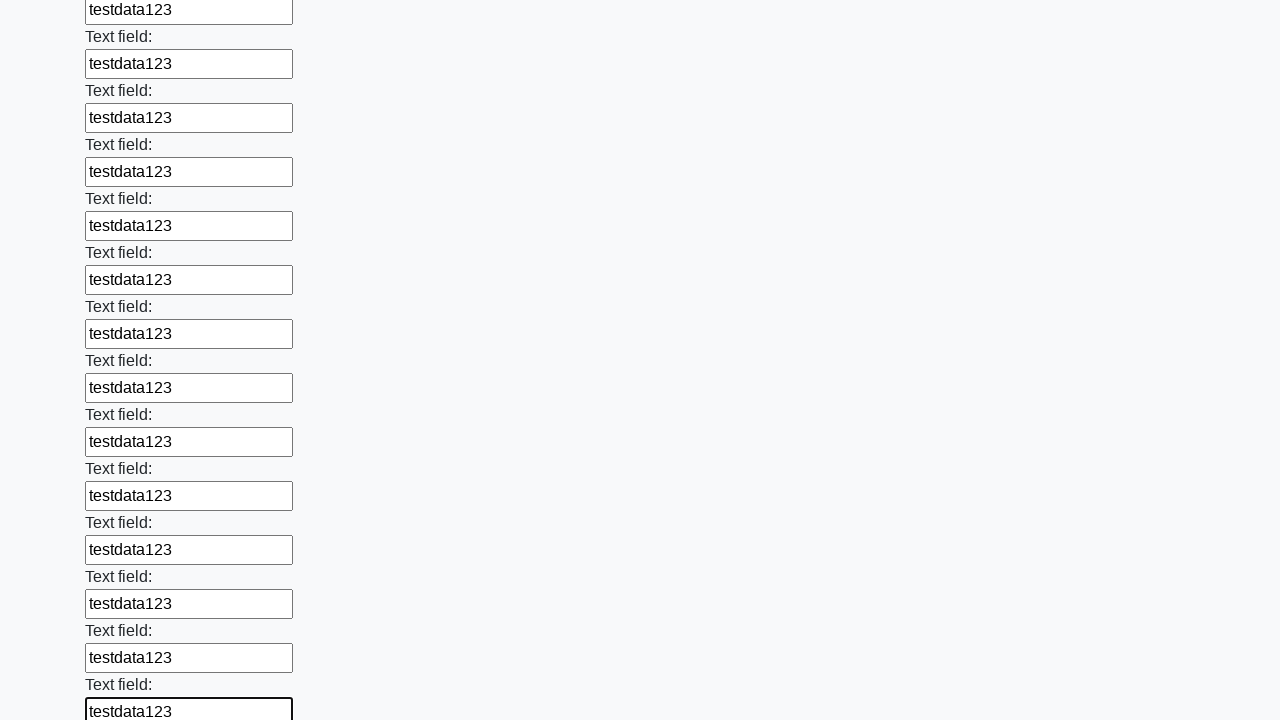

Filled input field with 'testdata123' on input >> nth=50
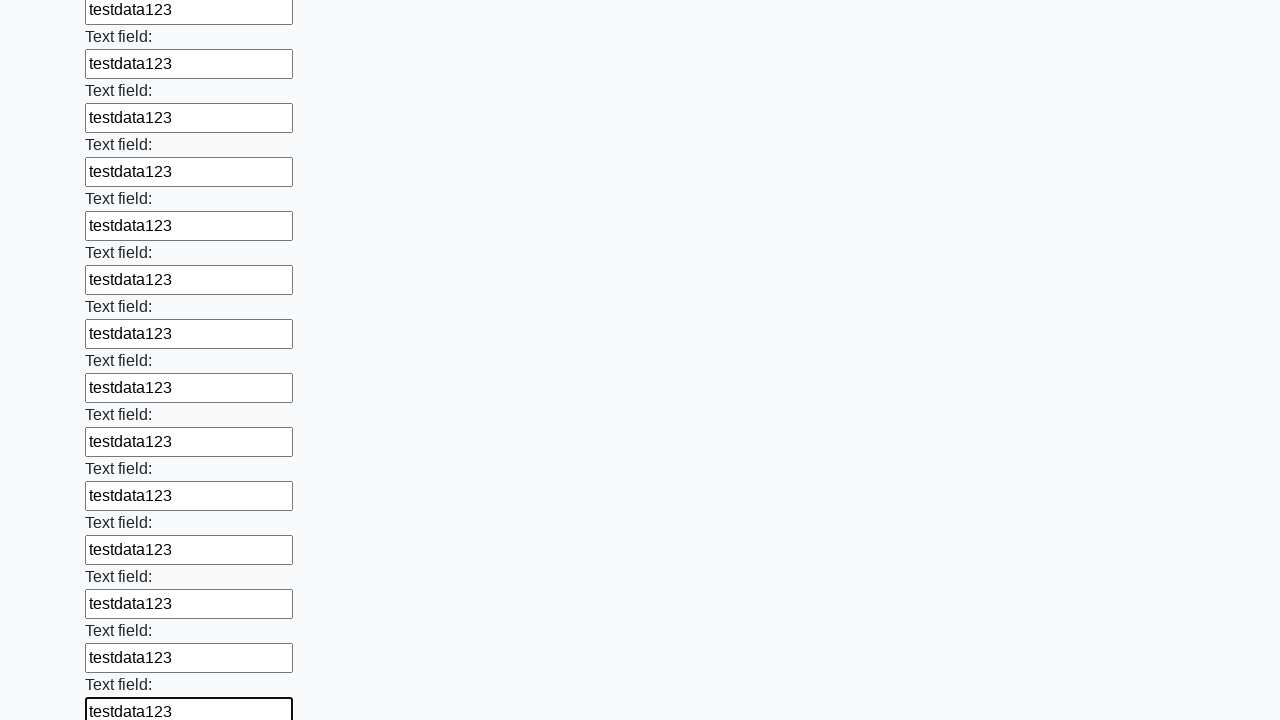

Filled input field with 'testdata123' on input >> nth=51
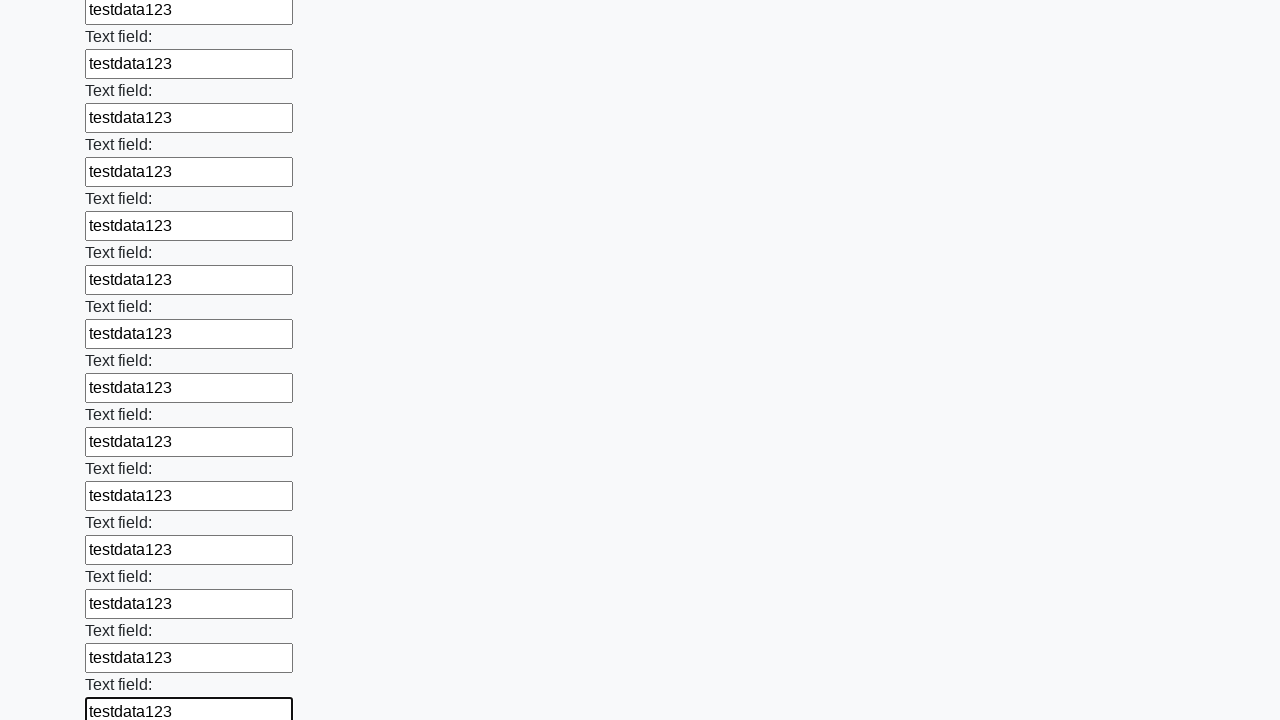

Filled input field with 'testdata123' on input >> nth=52
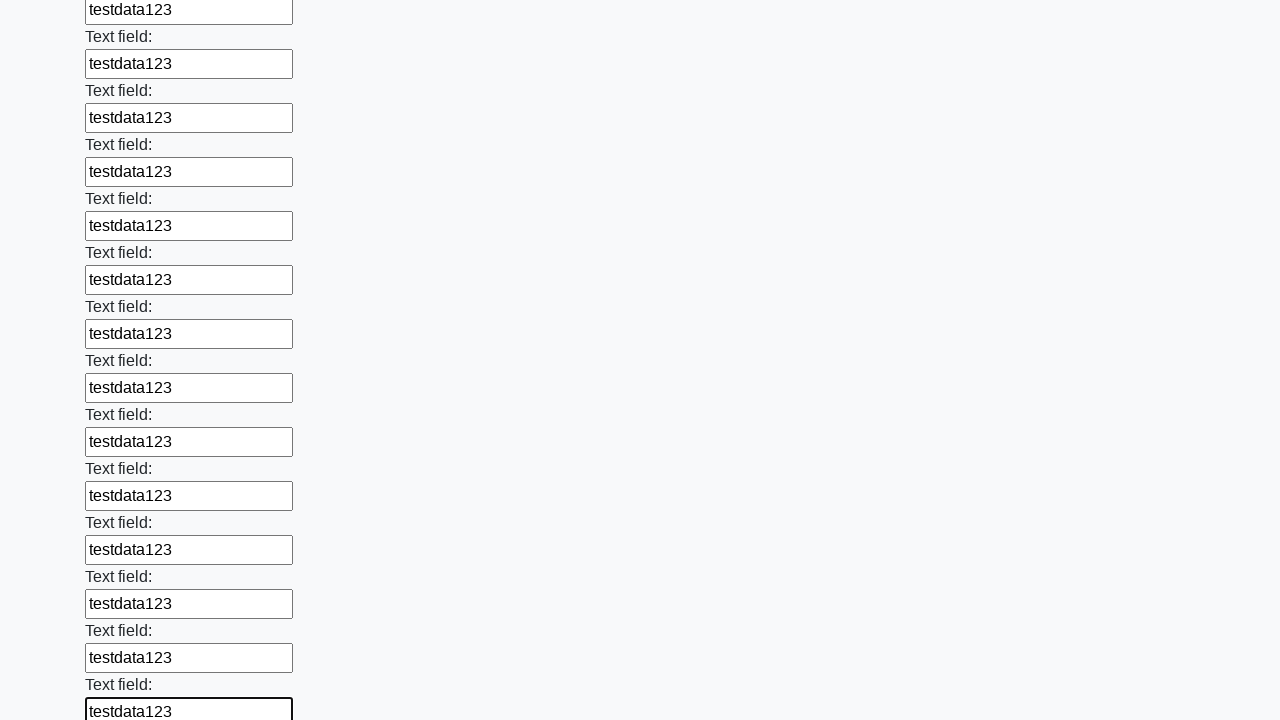

Filled input field with 'testdata123' on input >> nth=53
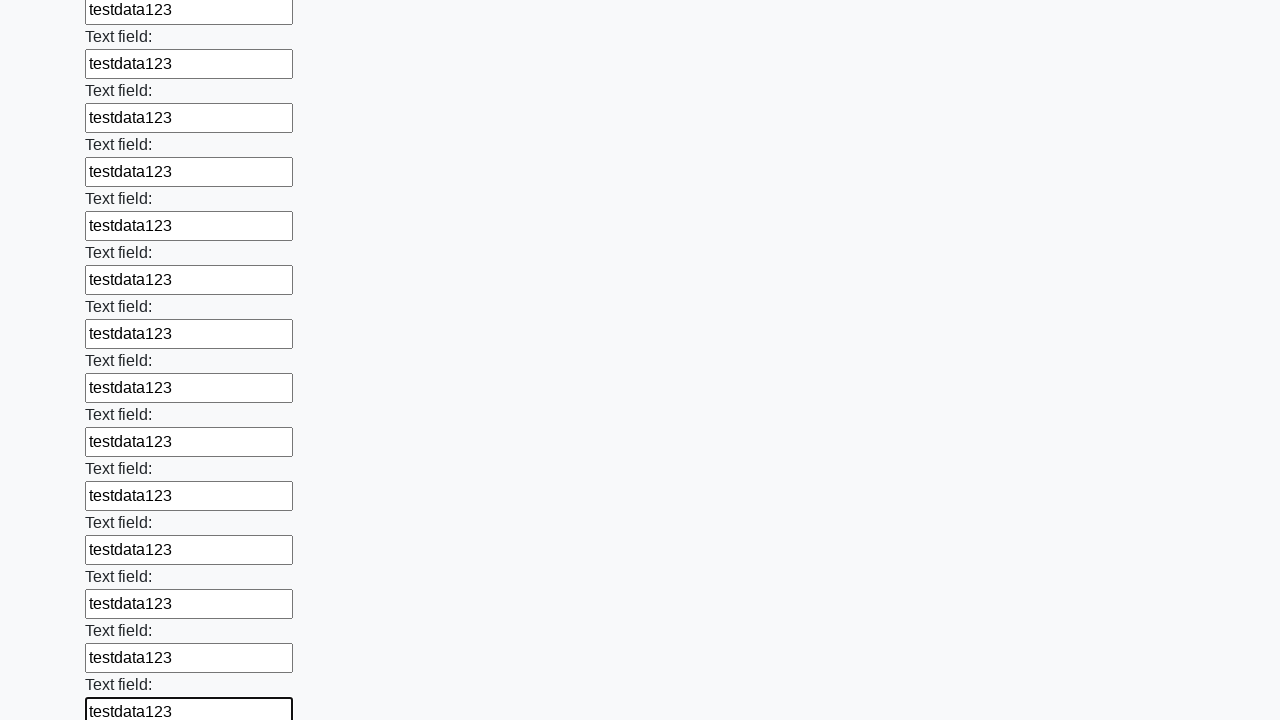

Filled input field with 'testdata123' on input >> nth=54
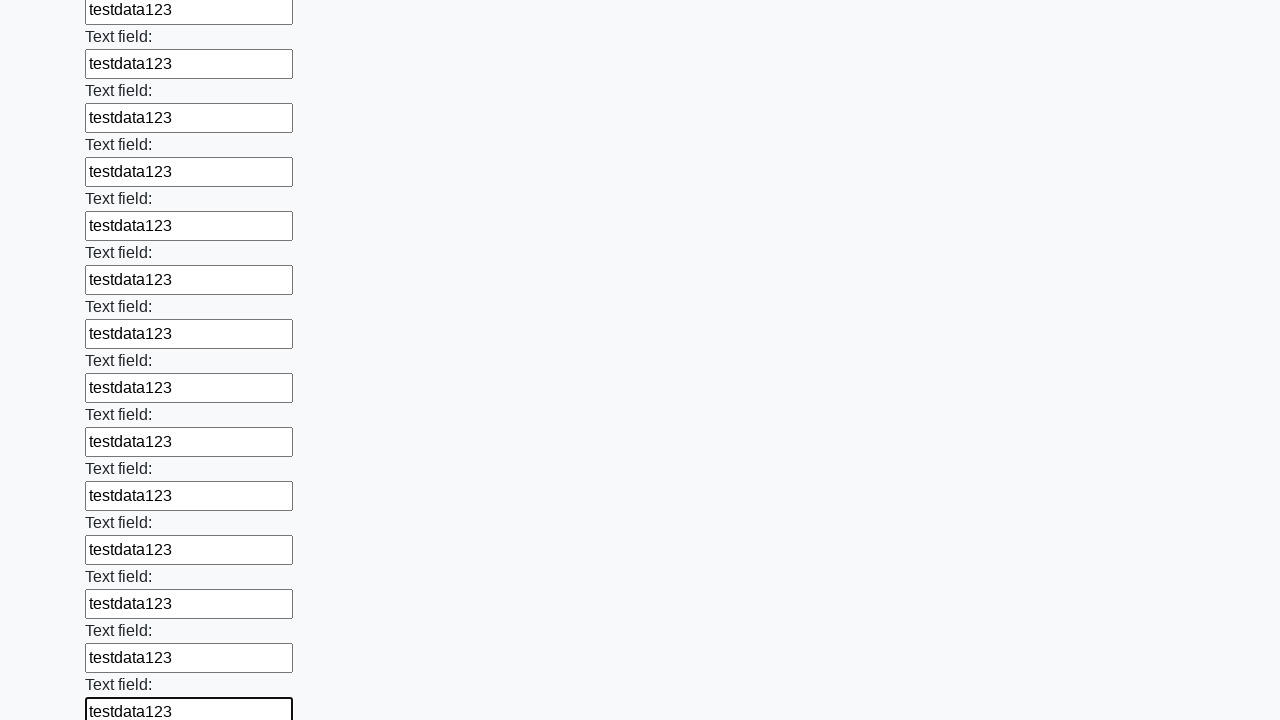

Filled input field with 'testdata123' on input >> nth=55
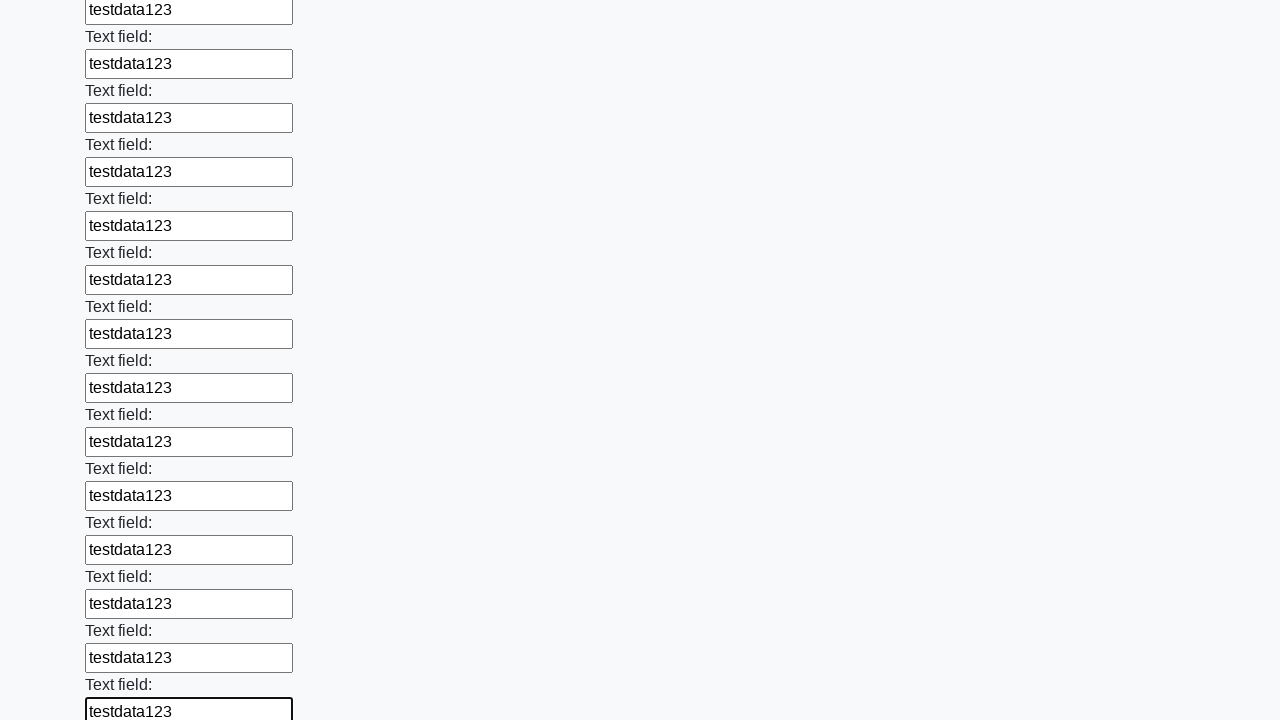

Filled input field with 'testdata123' on input >> nth=56
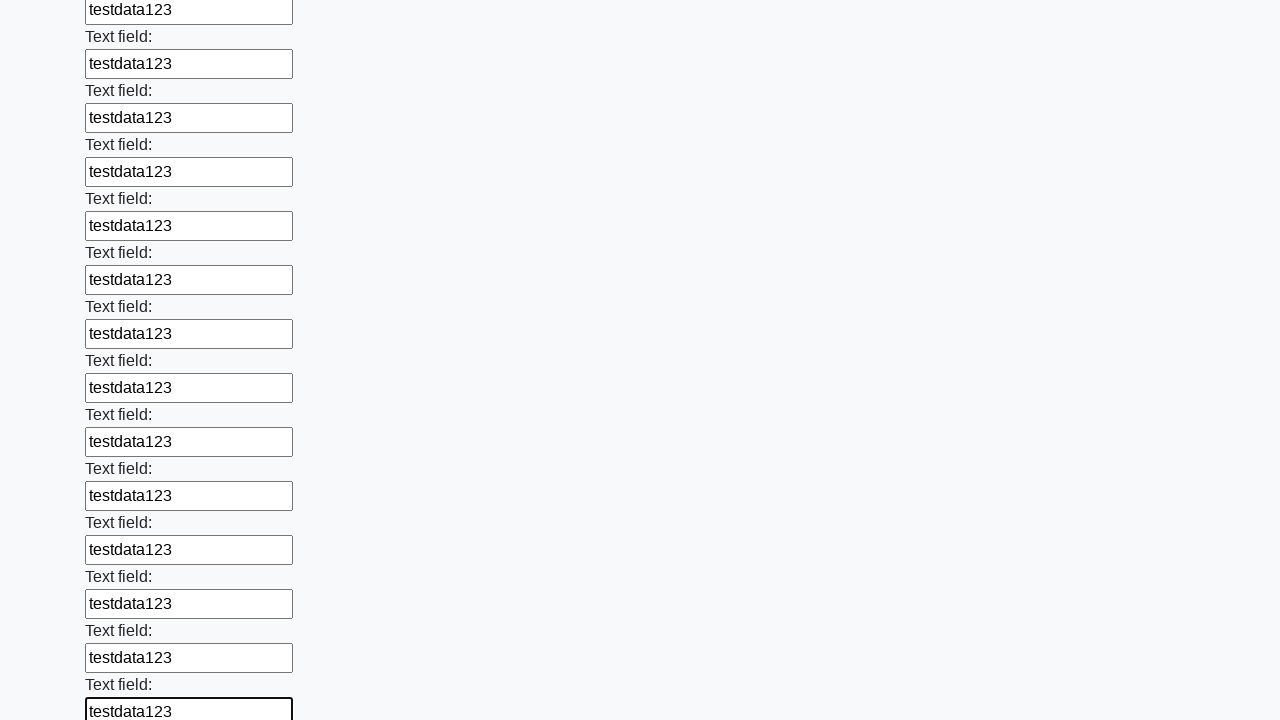

Filled input field with 'testdata123' on input >> nth=57
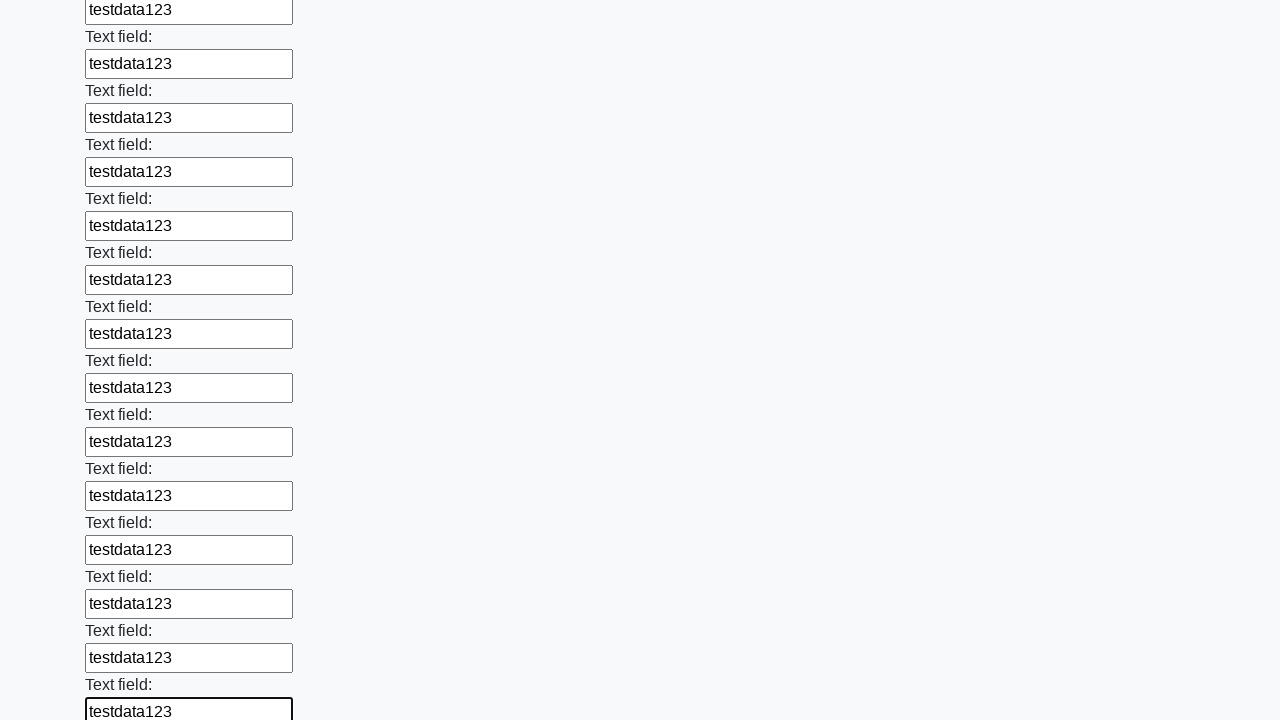

Filled input field with 'testdata123' on input >> nth=58
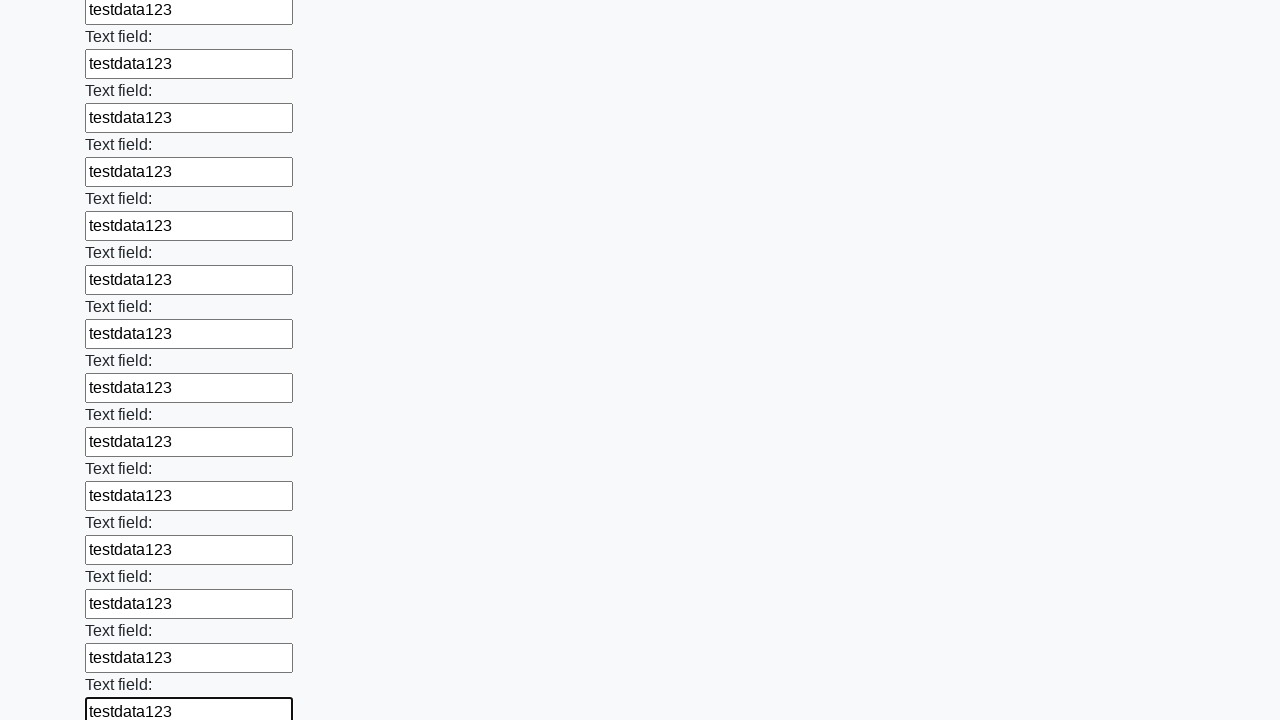

Filled input field with 'testdata123' on input >> nth=59
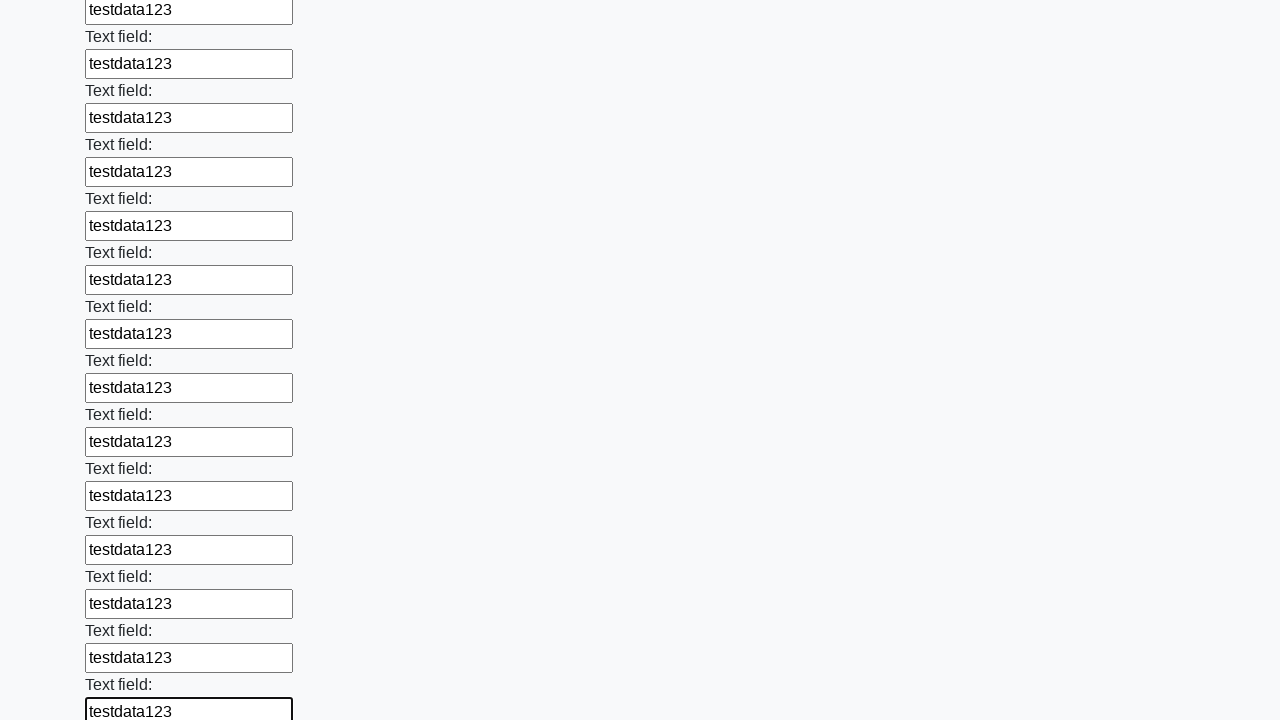

Filled input field with 'testdata123' on input >> nth=60
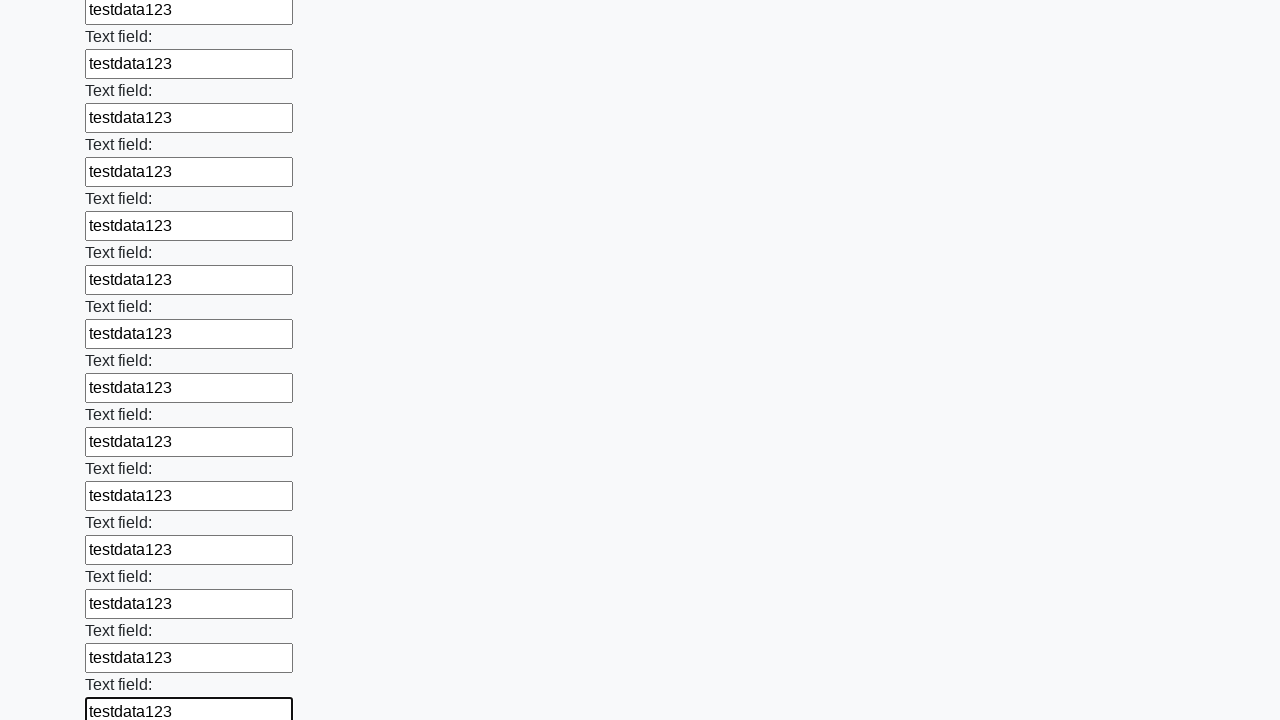

Filled input field with 'testdata123' on input >> nth=61
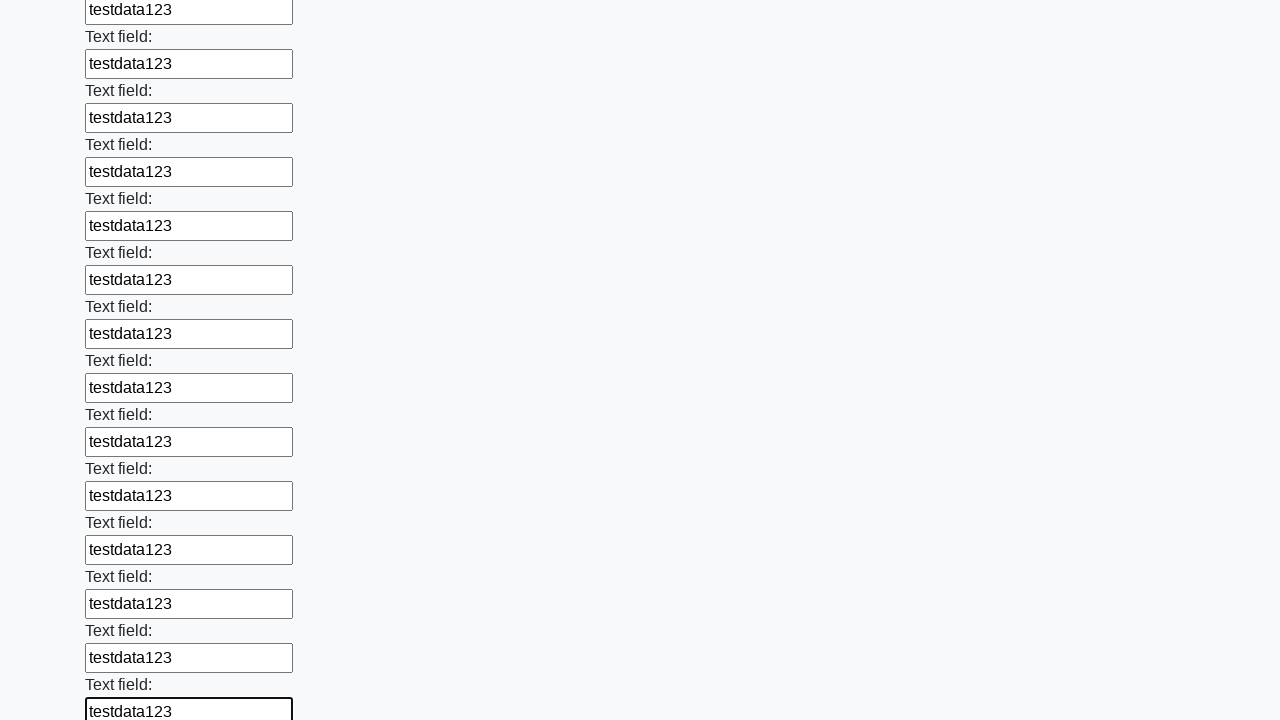

Filled input field with 'testdata123' on input >> nth=62
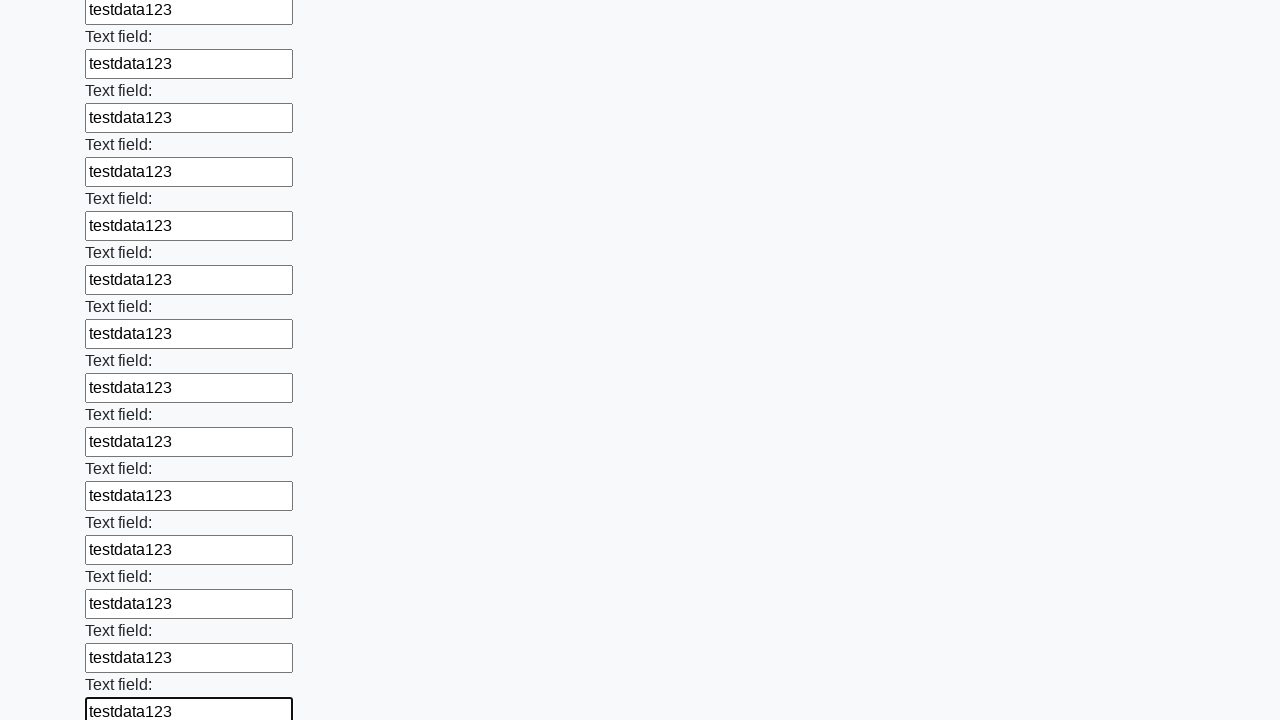

Filled input field with 'testdata123' on input >> nth=63
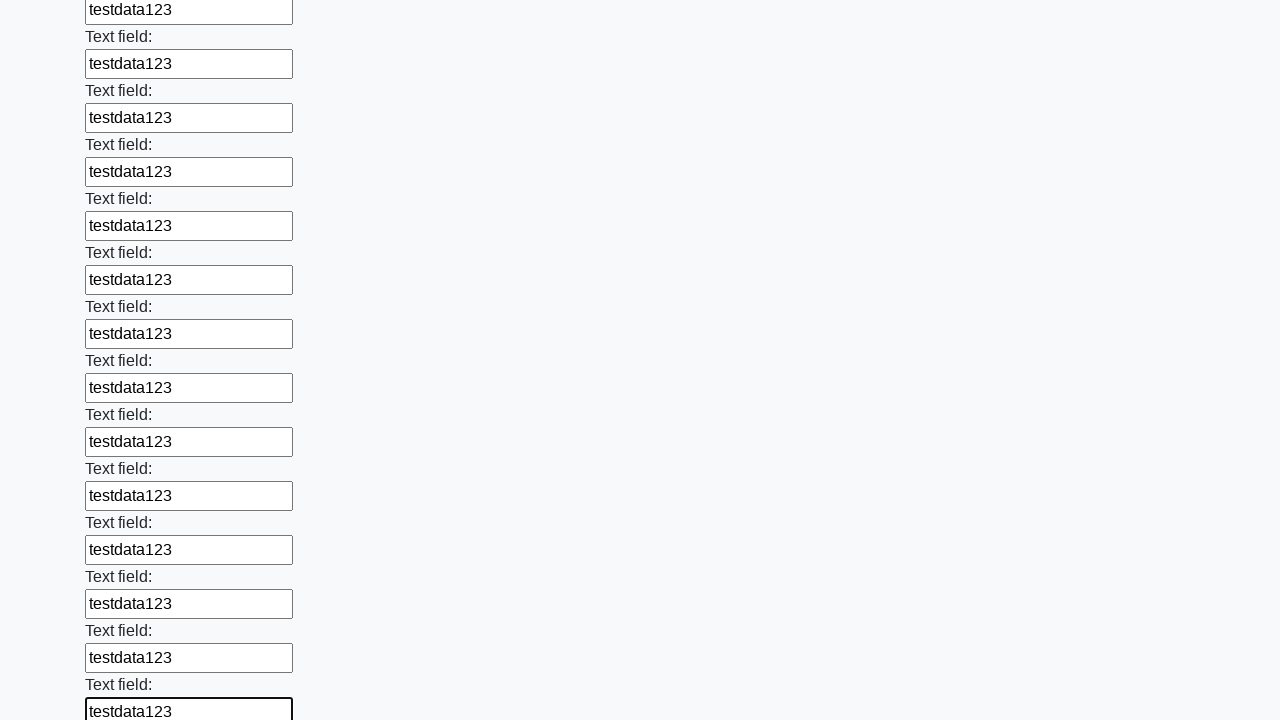

Filled input field with 'testdata123' on input >> nth=64
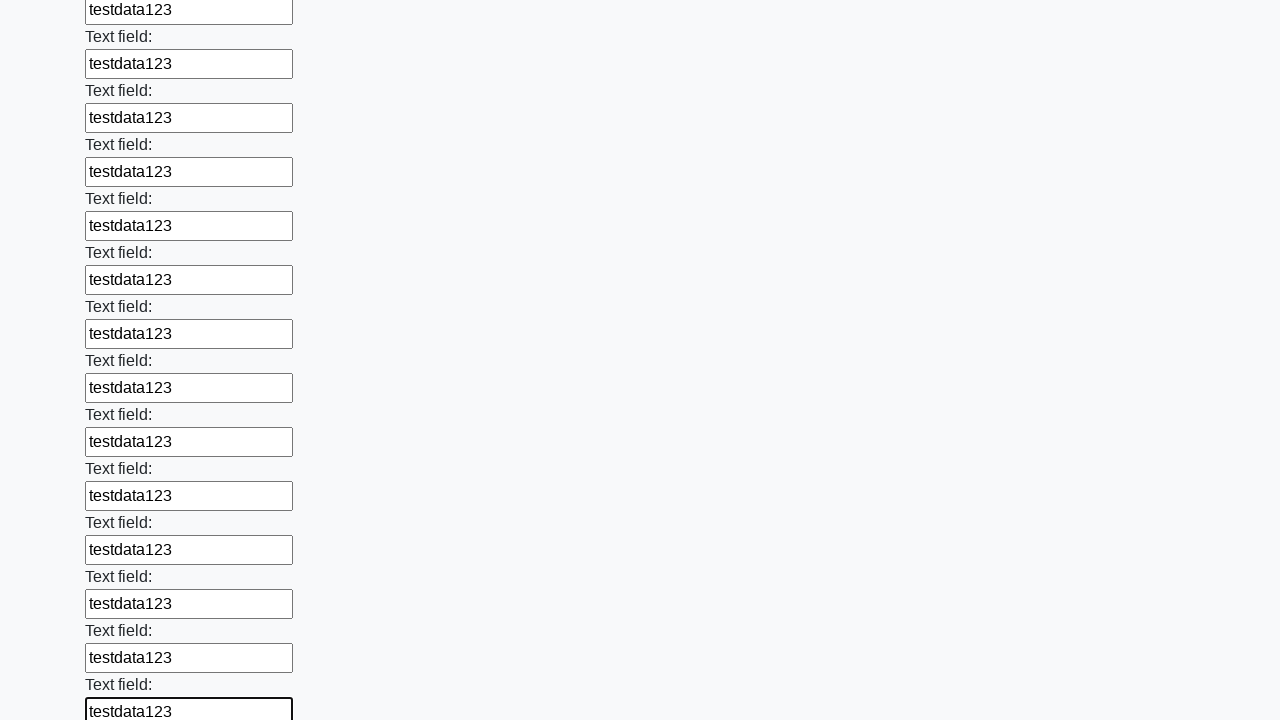

Filled input field with 'testdata123' on input >> nth=65
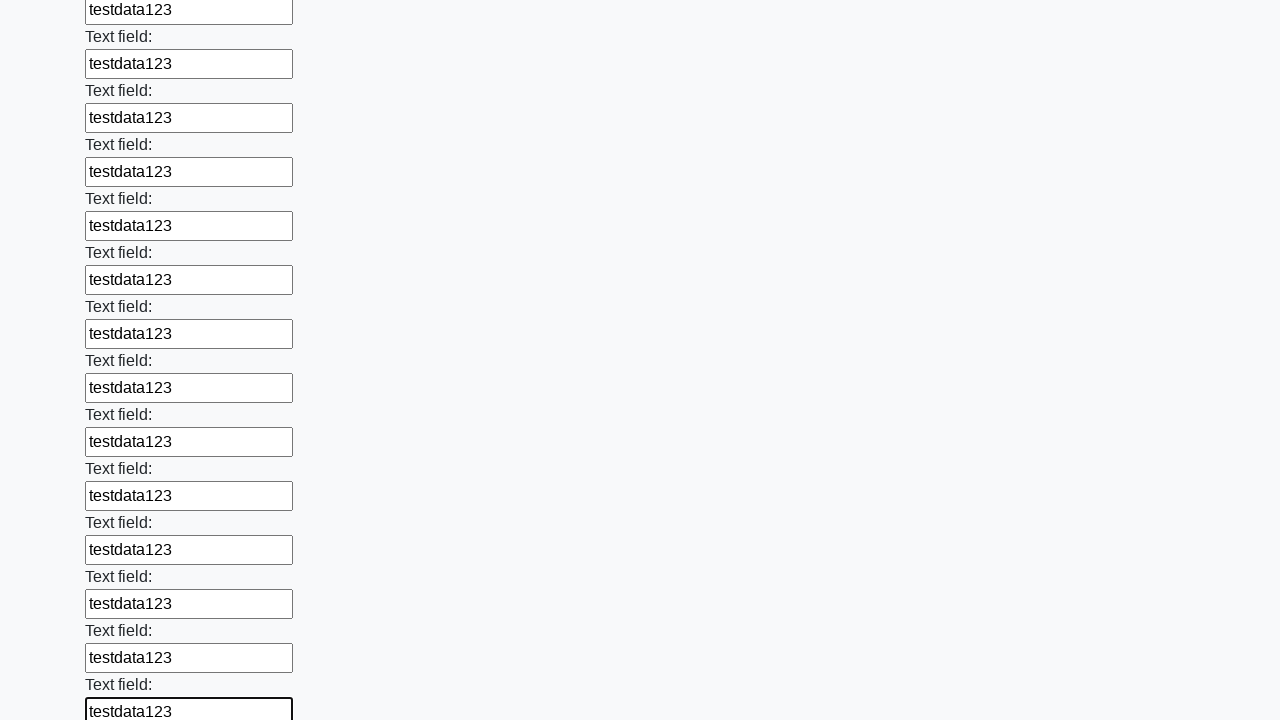

Filled input field with 'testdata123' on input >> nth=66
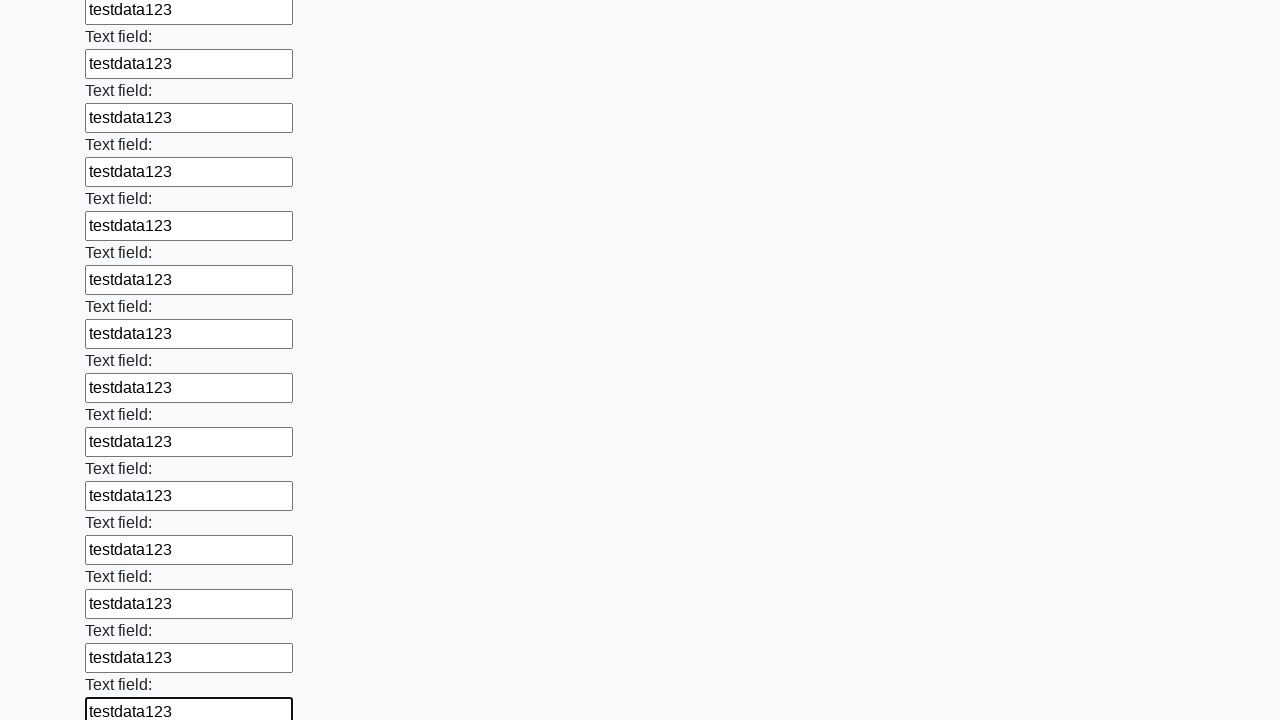

Filled input field with 'testdata123' on input >> nth=67
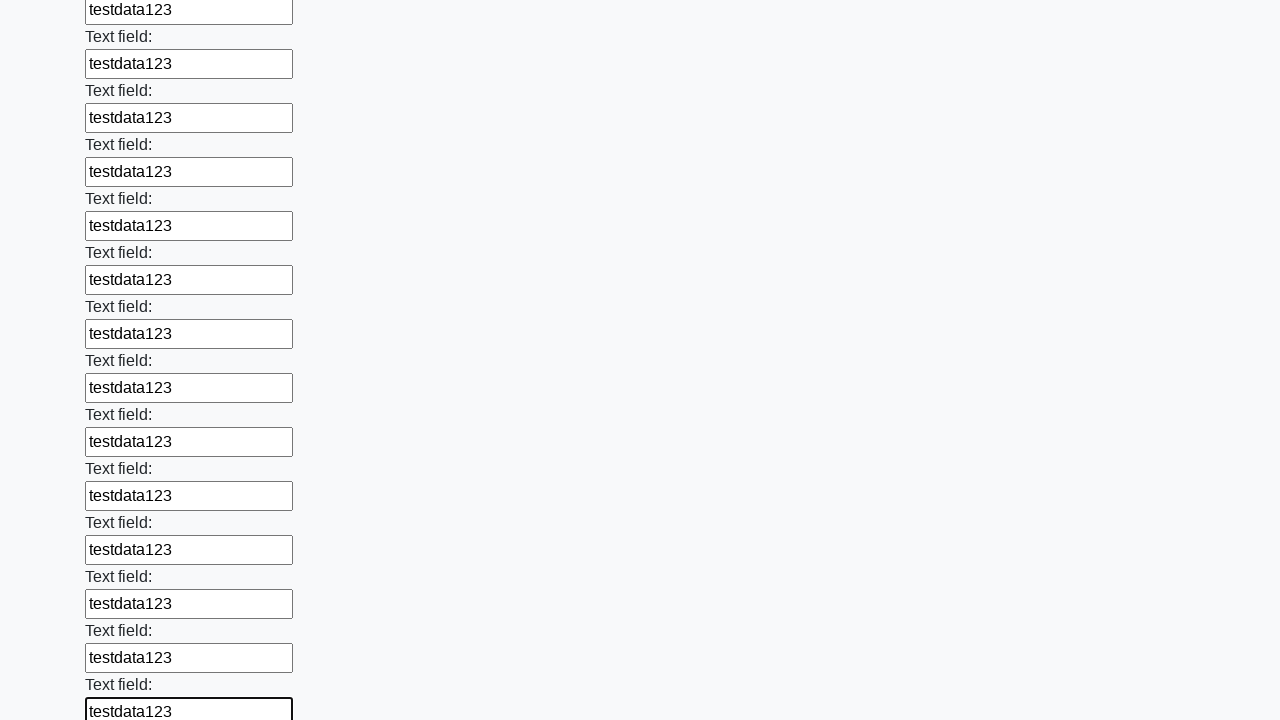

Filled input field with 'testdata123' on input >> nth=68
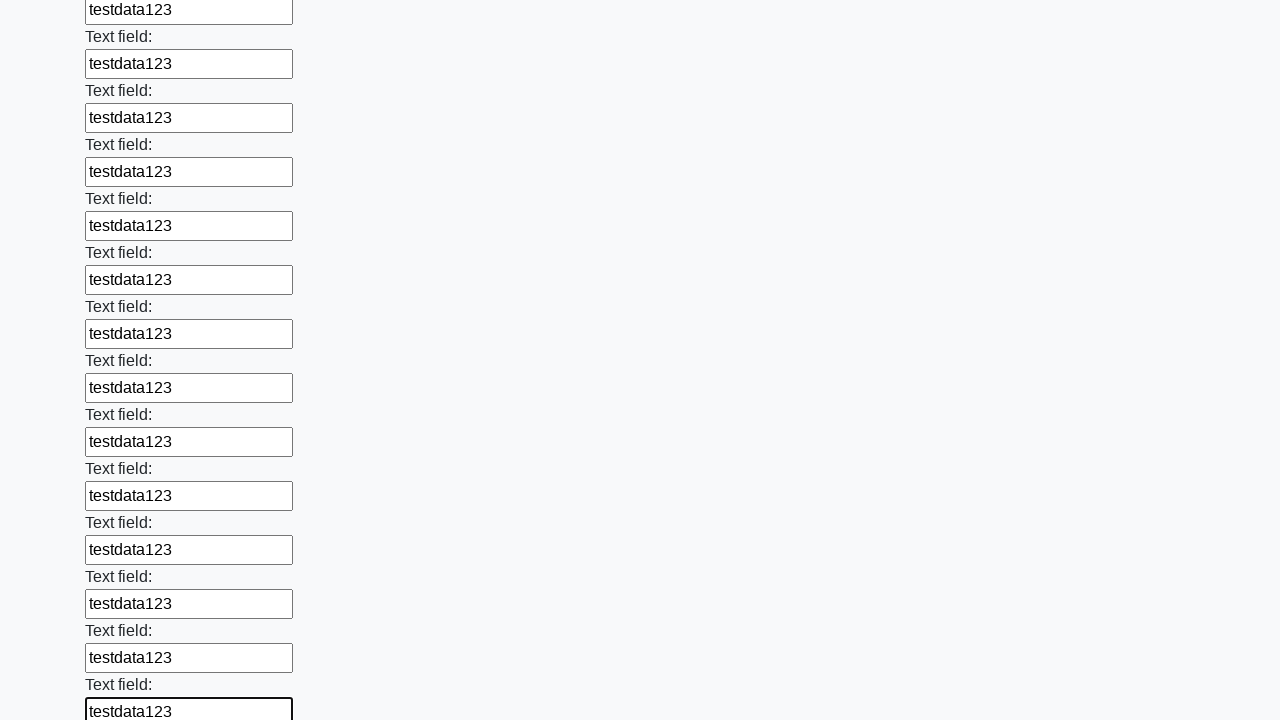

Filled input field with 'testdata123' on input >> nth=69
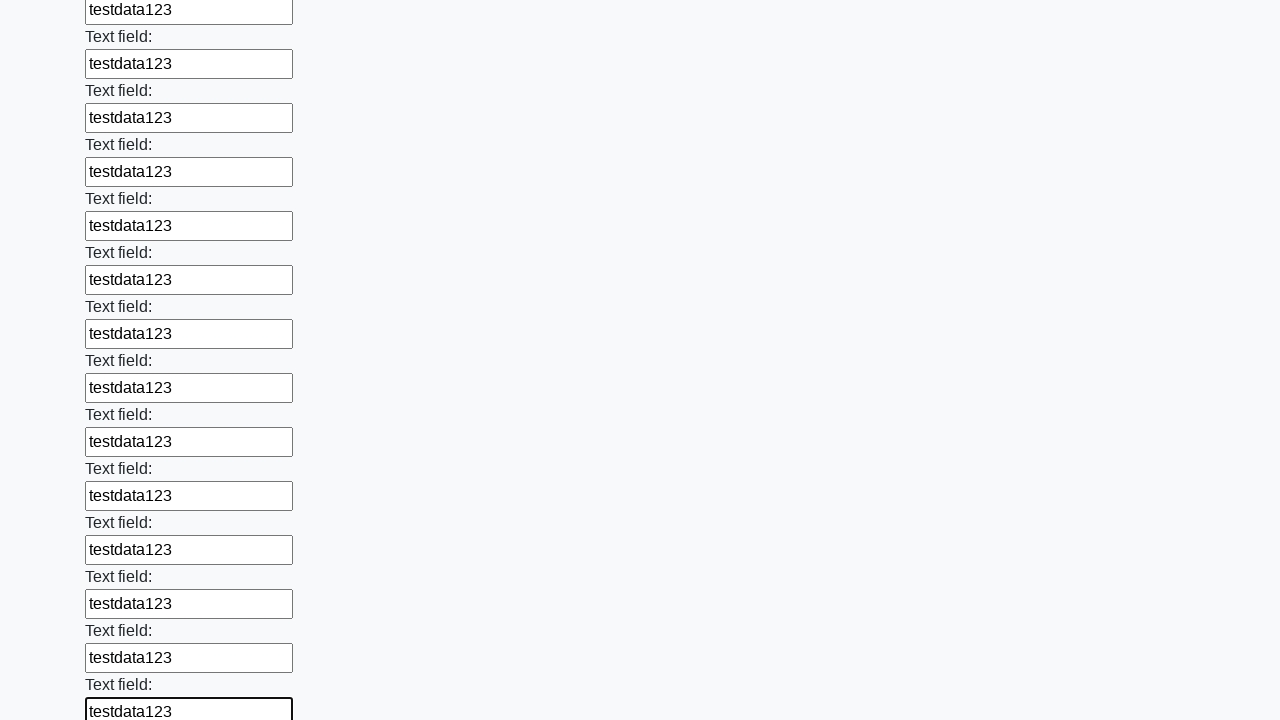

Filled input field with 'testdata123' on input >> nth=70
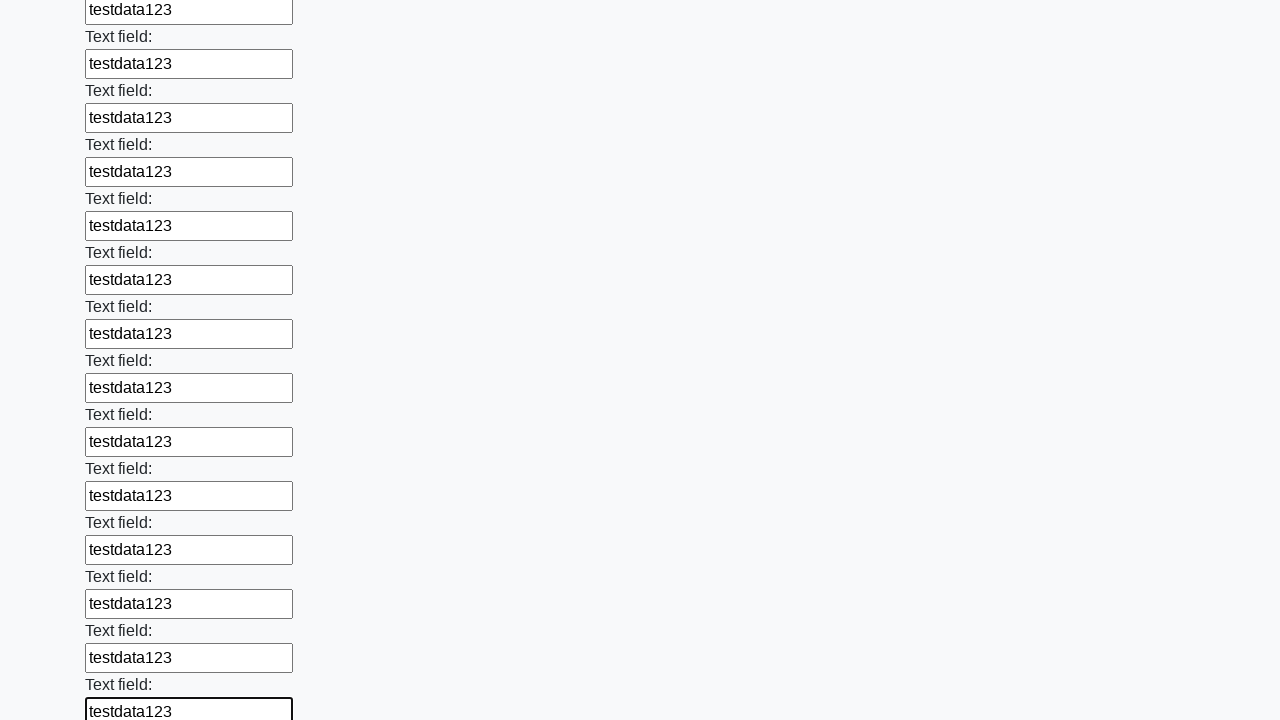

Filled input field with 'testdata123' on input >> nth=71
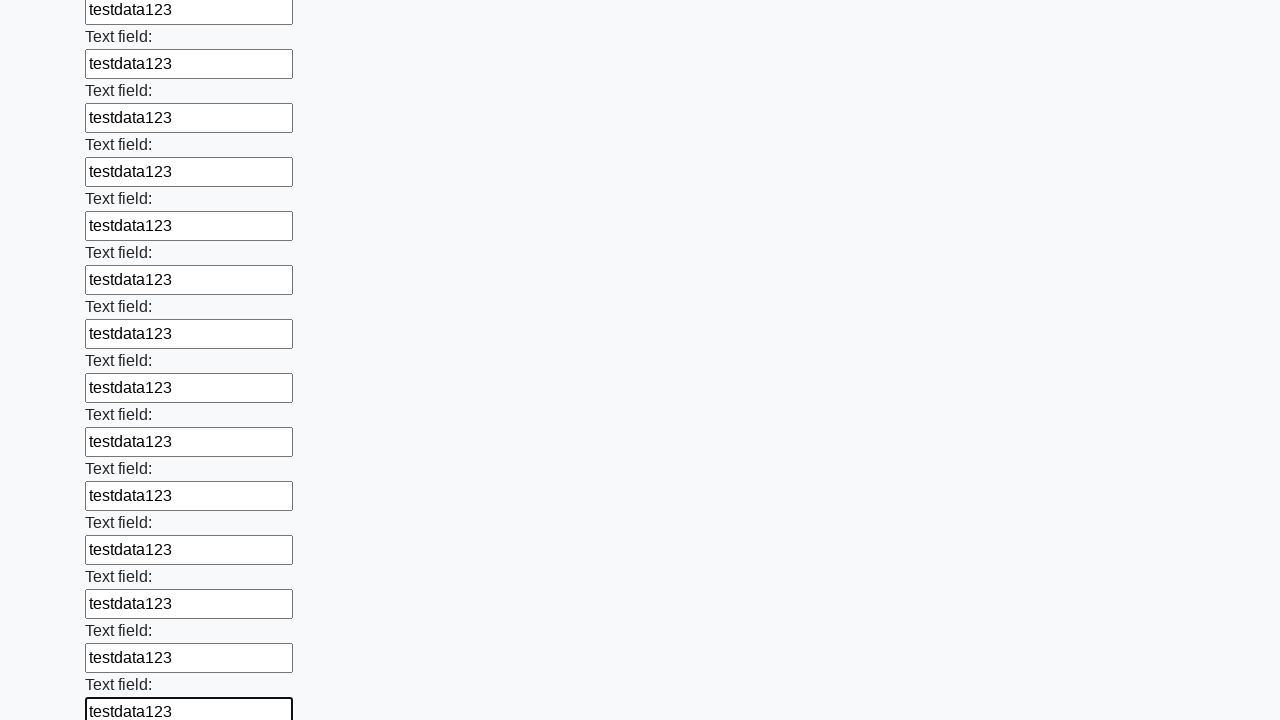

Filled input field with 'testdata123' on input >> nth=72
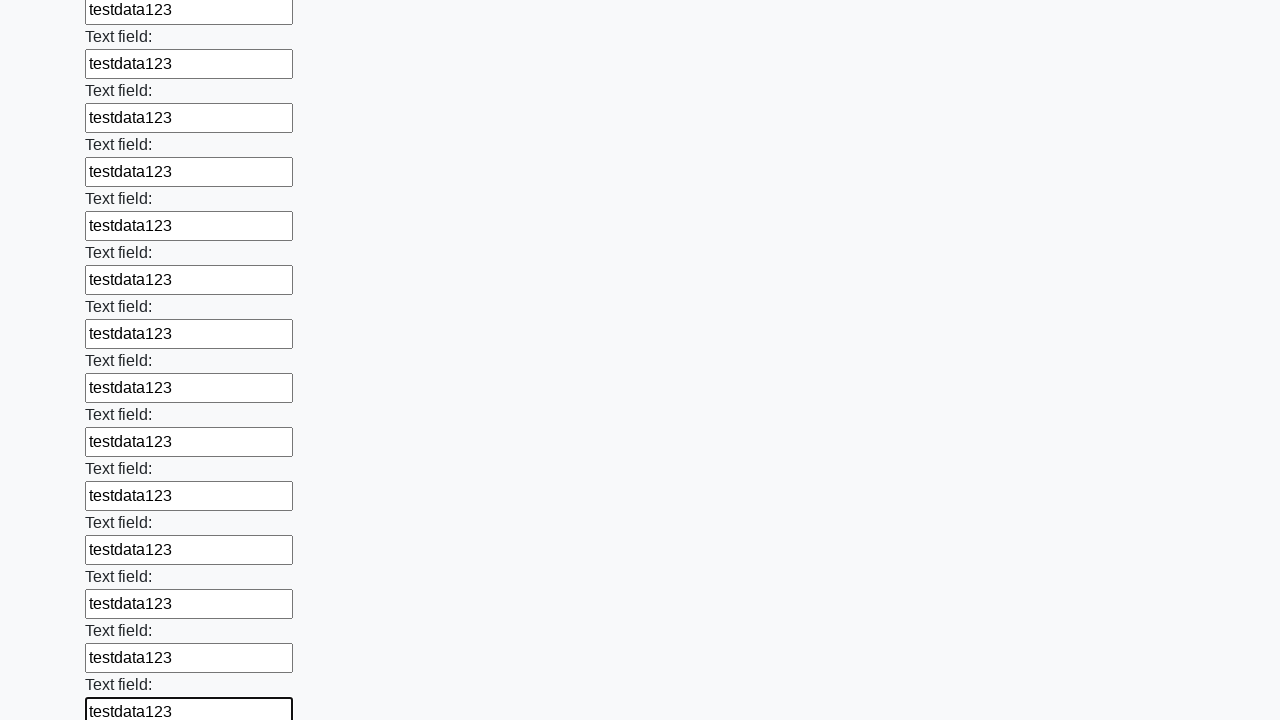

Filled input field with 'testdata123' on input >> nth=73
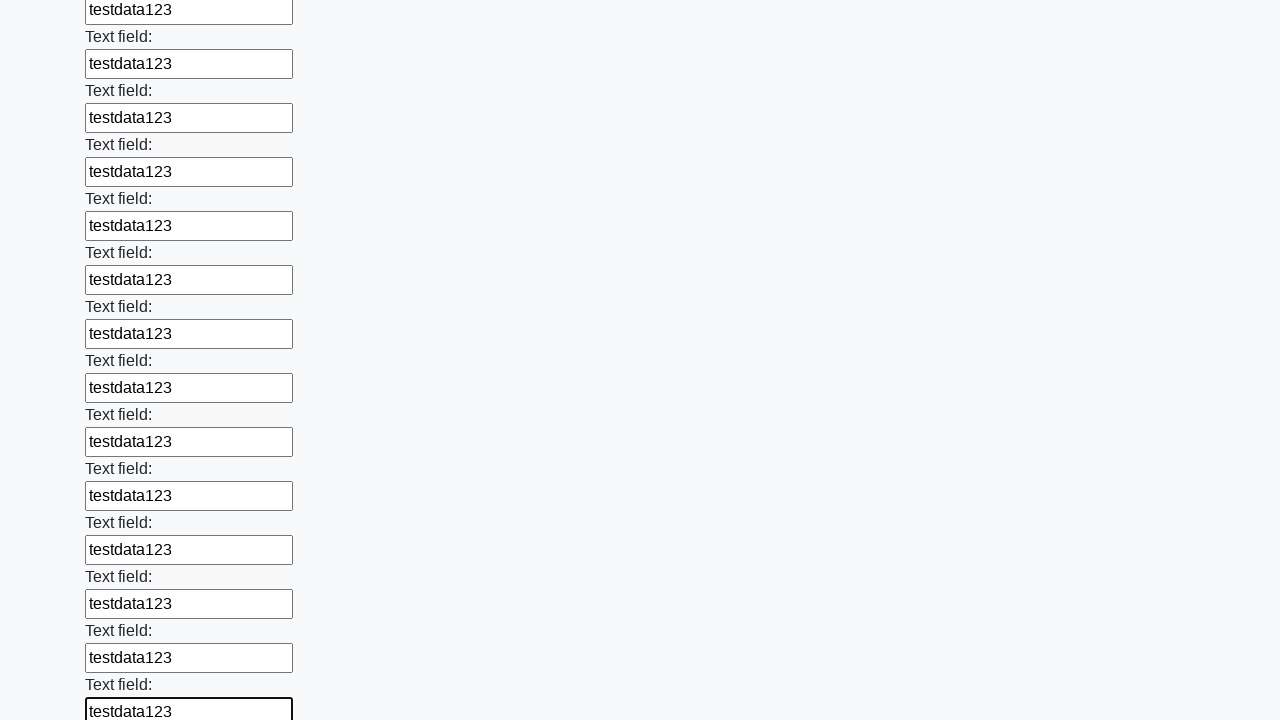

Filled input field with 'testdata123' on input >> nth=74
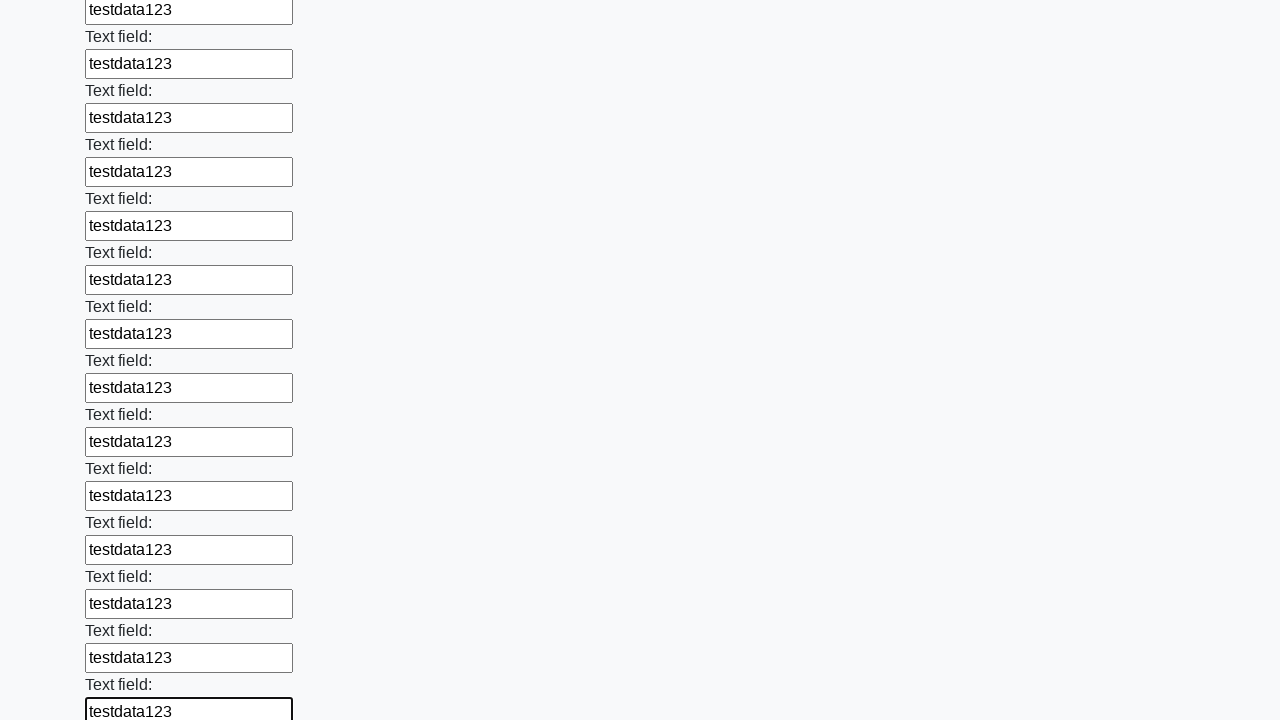

Filled input field with 'testdata123' on input >> nth=75
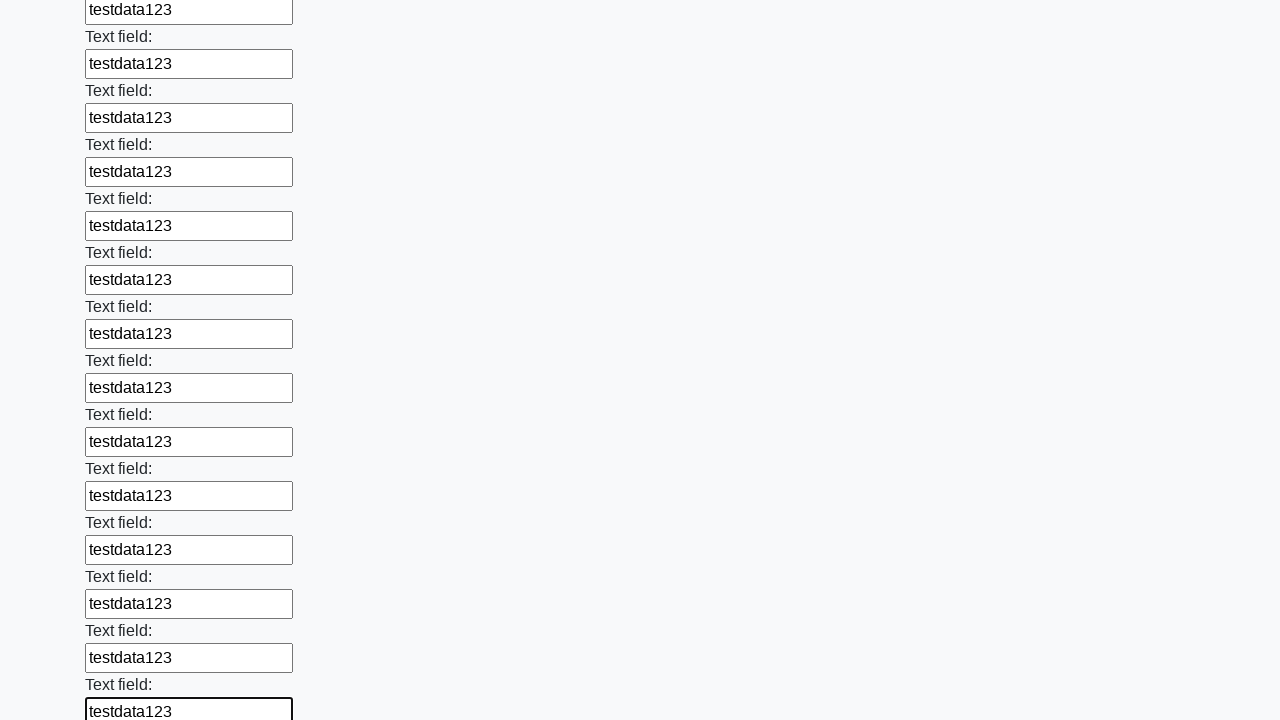

Filled input field with 'testdata123' on input >> nth=76
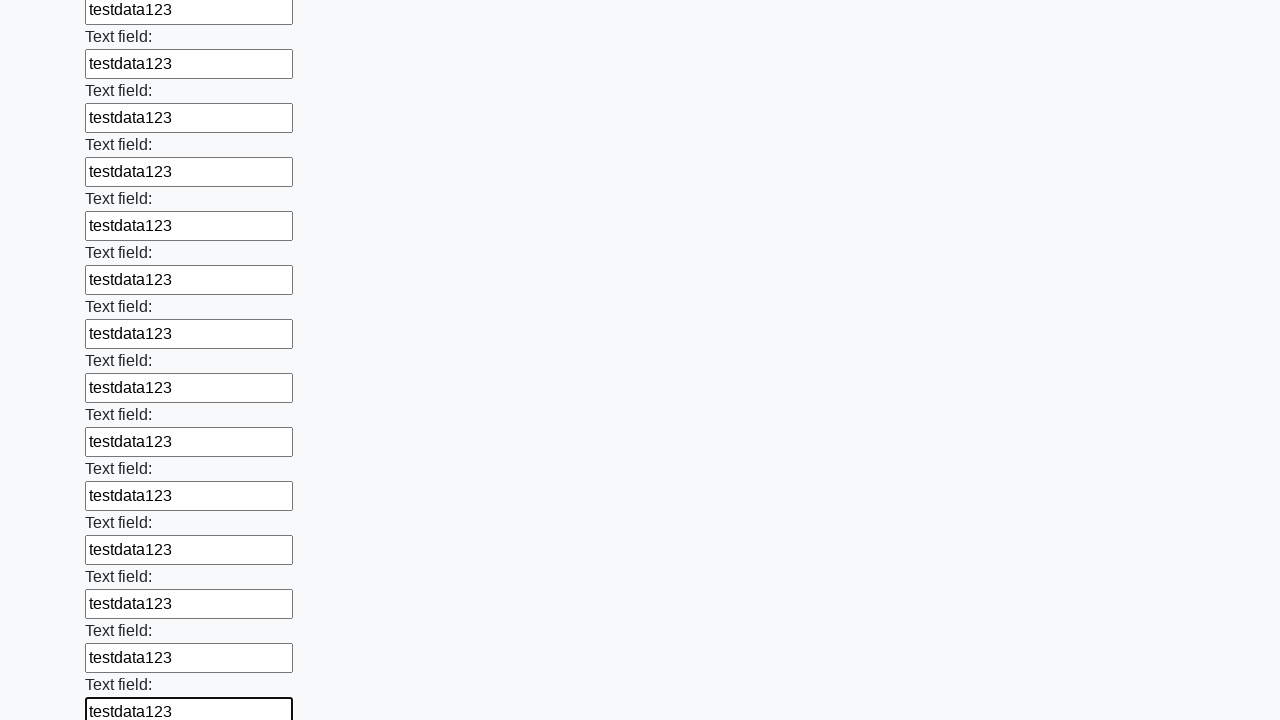

Filled input field with 'testdata123' on input >> nth=77
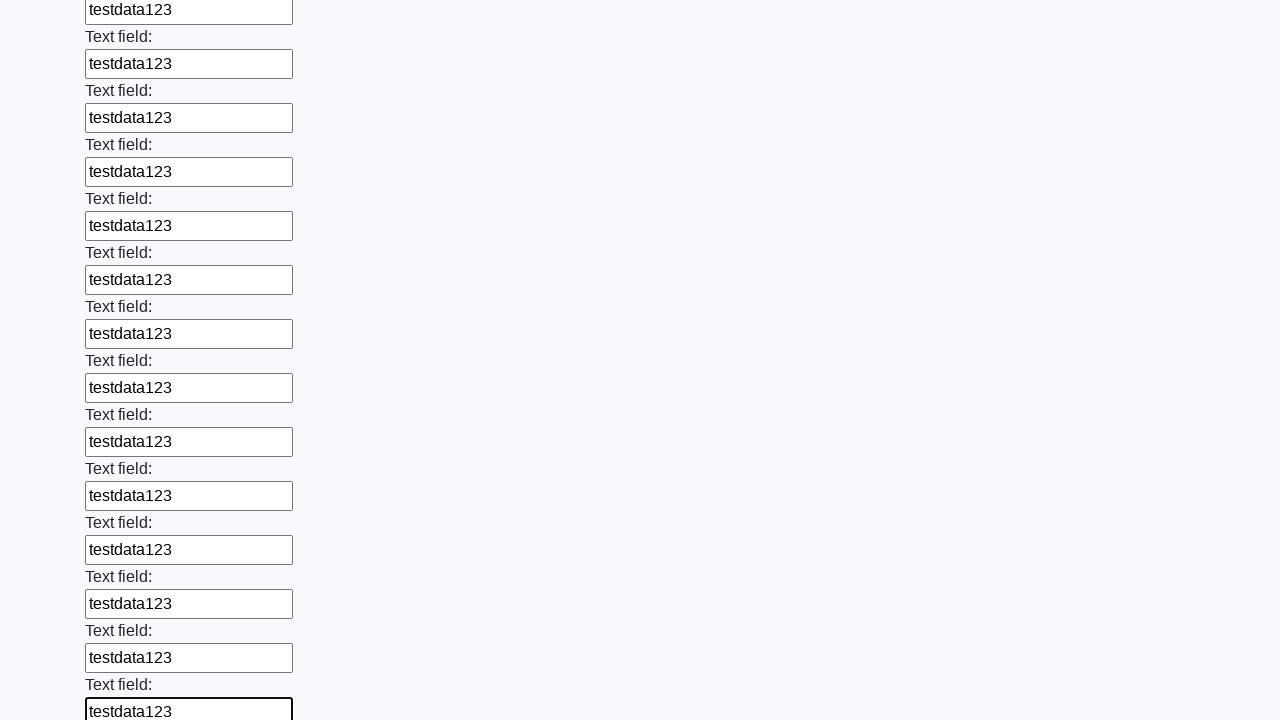

Filled input field with 'testdata123' on input >> nth=78
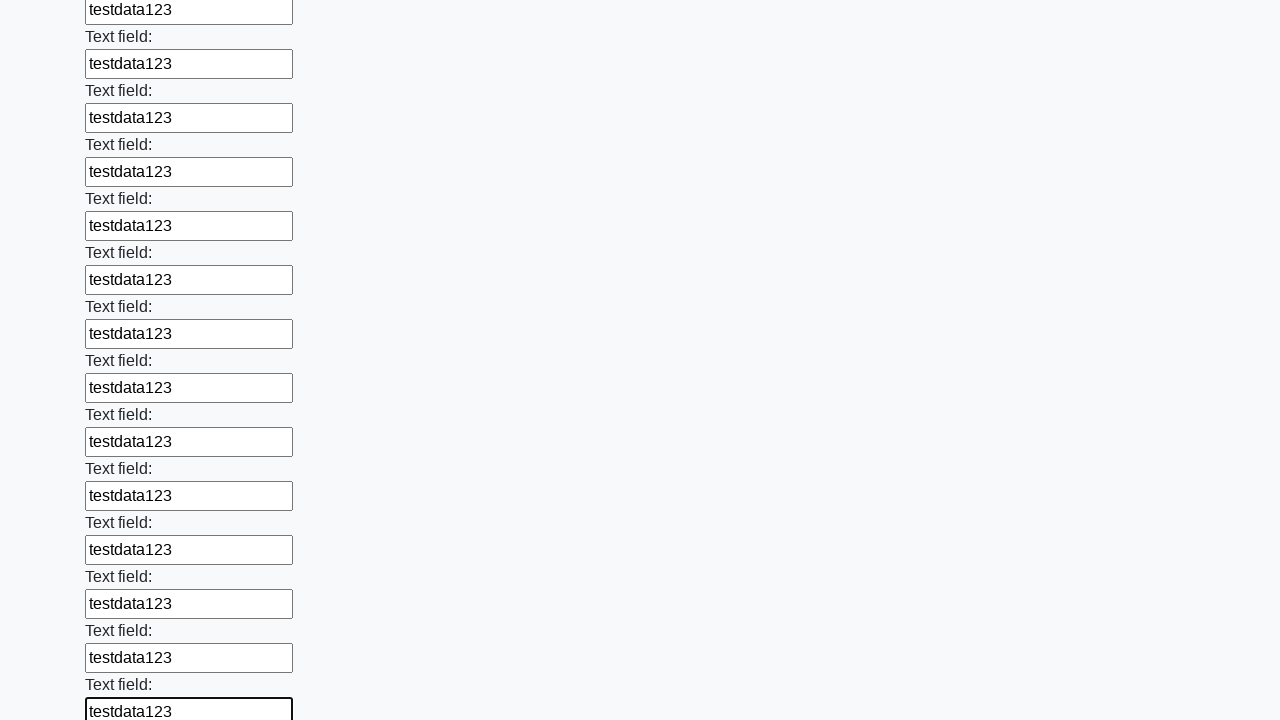

Filled input field with 'testdata123' on input >> nth=79
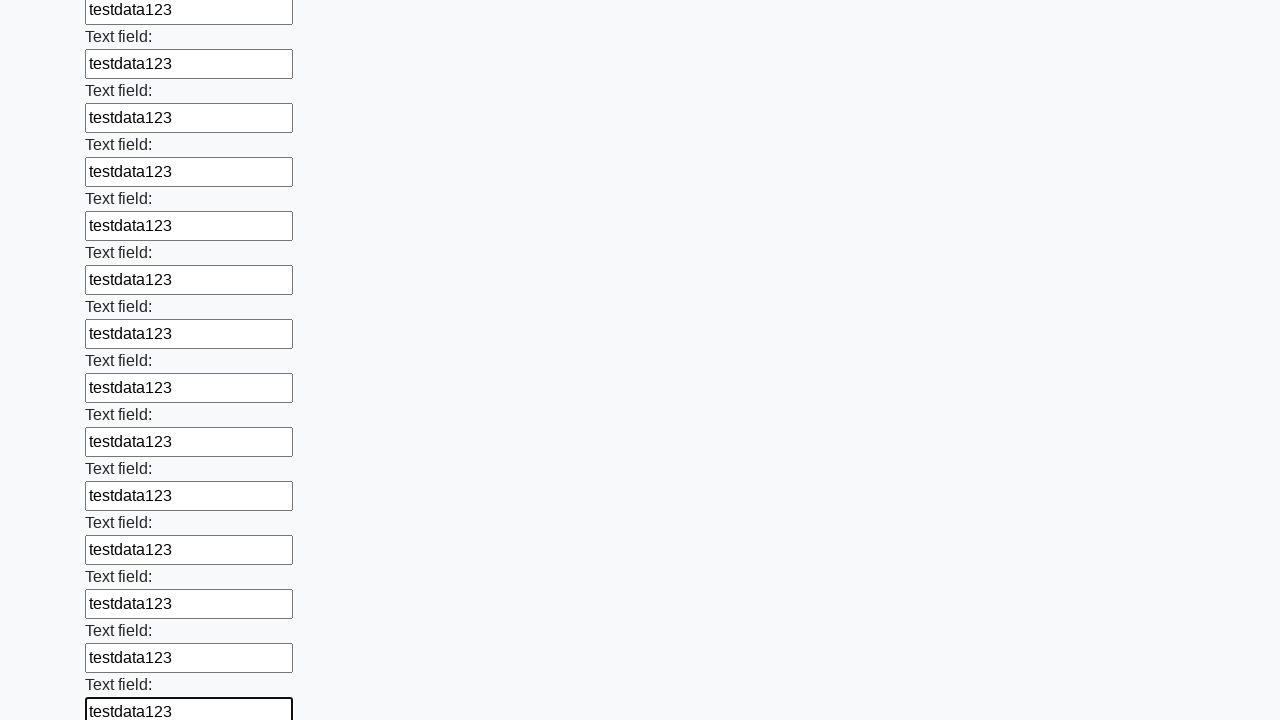

Filled input field with 'testdata123' on input >> nth=80
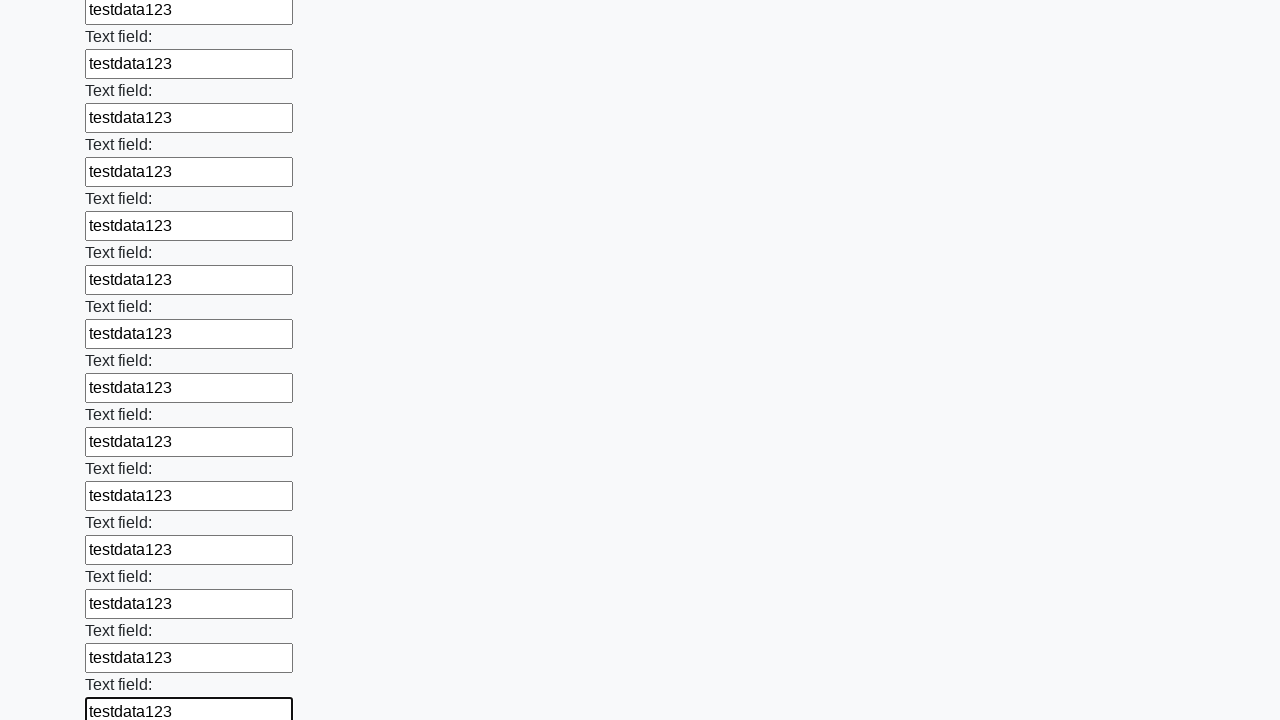

Filled input field with 'testdata123' on input >> nth=81
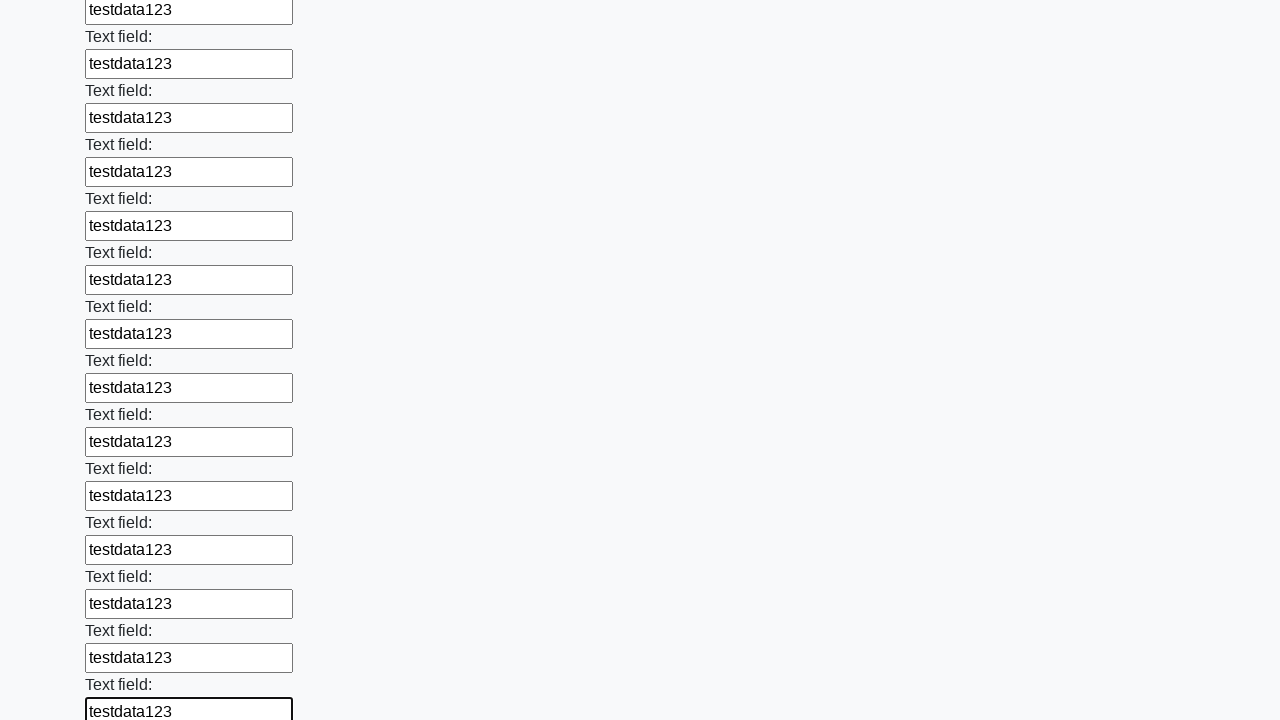

Filled input field with 'testdata123' on input >> nth=82
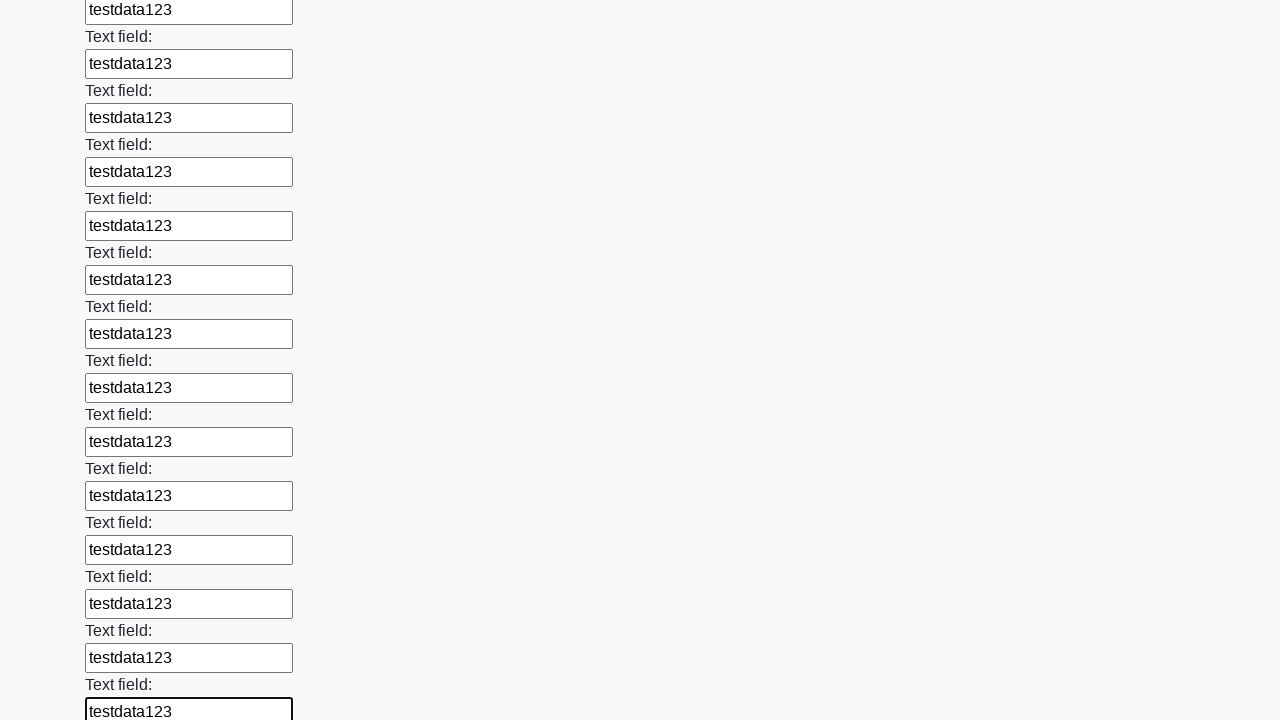

Filled input field with 'testdata123' on input >> nth=83
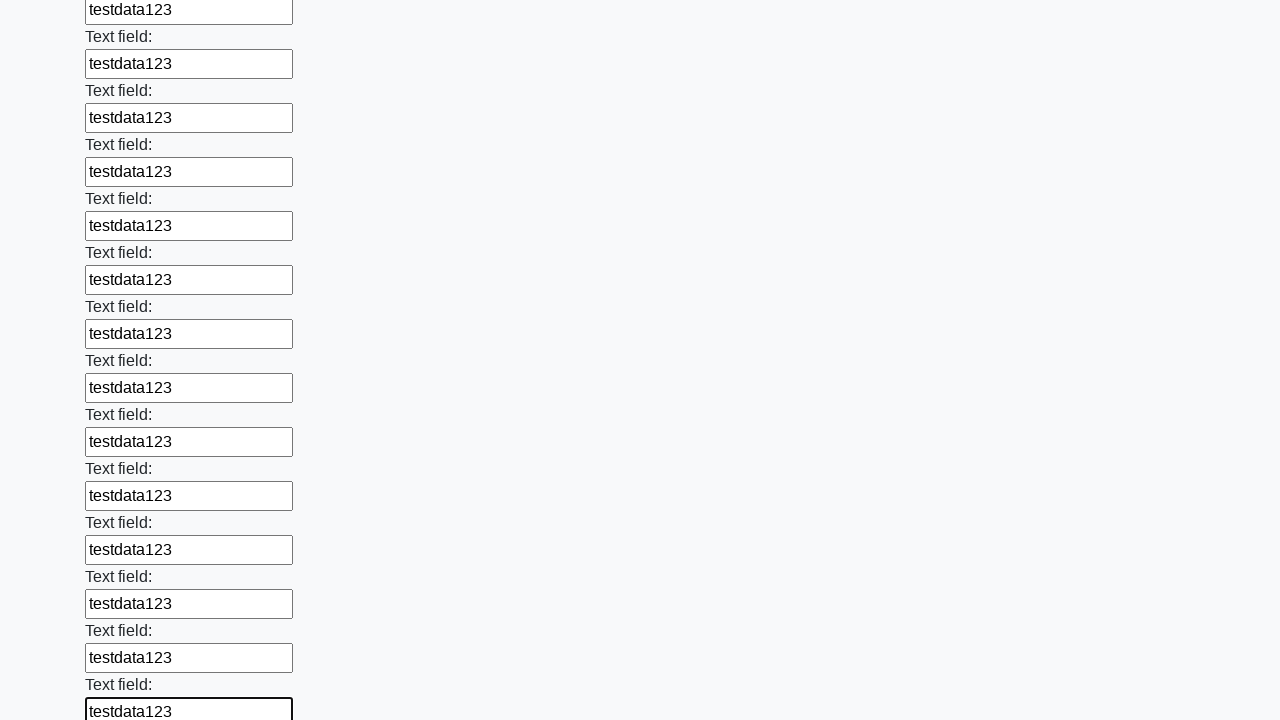

Filled input field with 'testdata123' on input >> nth=84
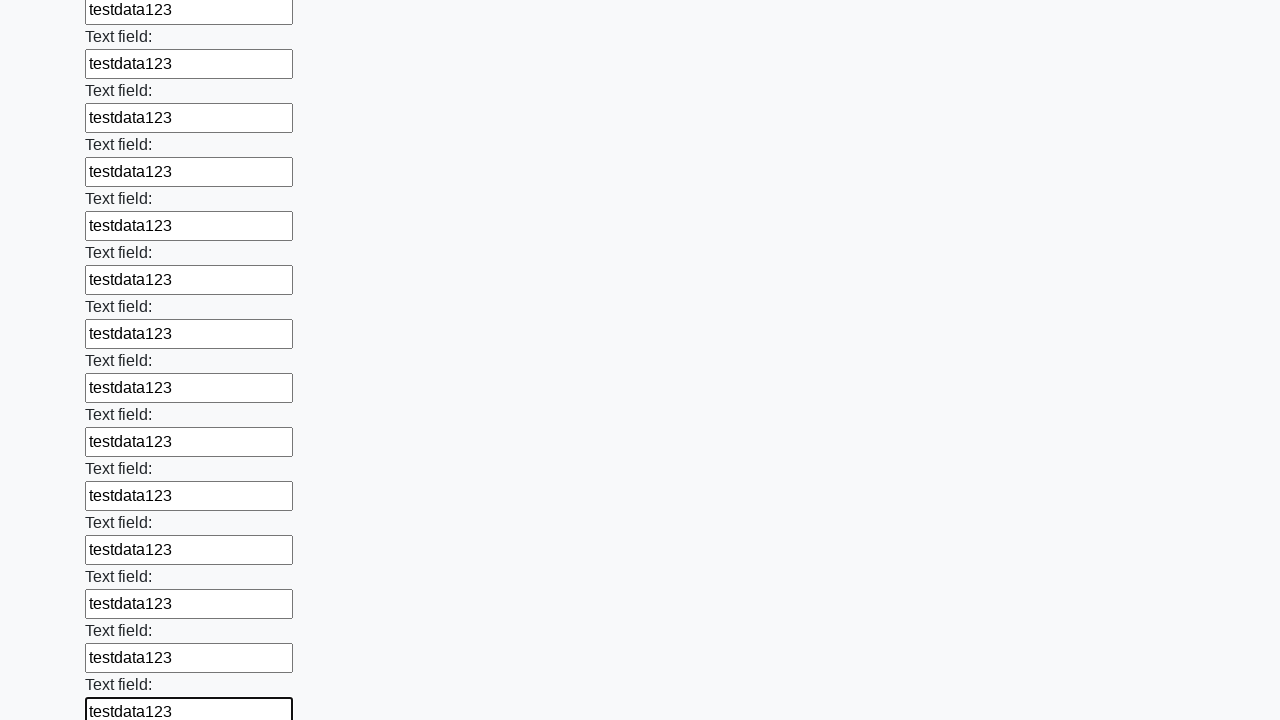

Filled input field with 'testdata123' on input >> nth=85
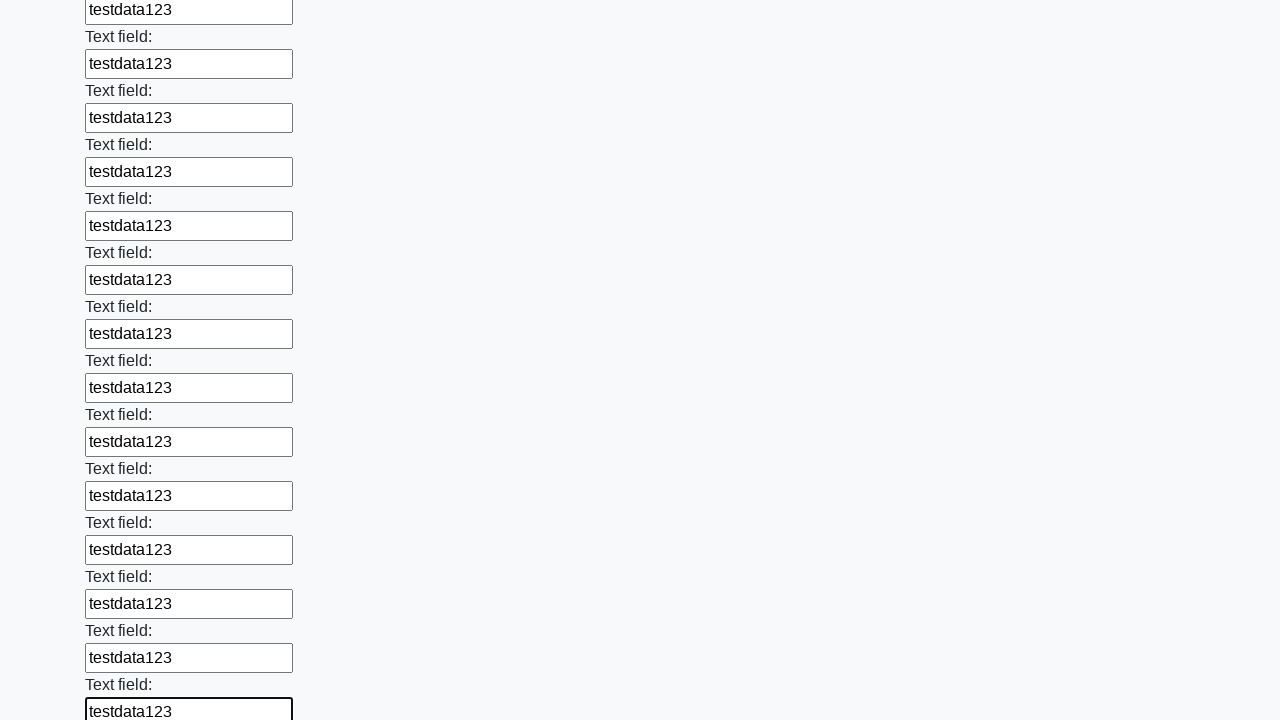

Filled input field with 'testdata123' on input >> nth=86
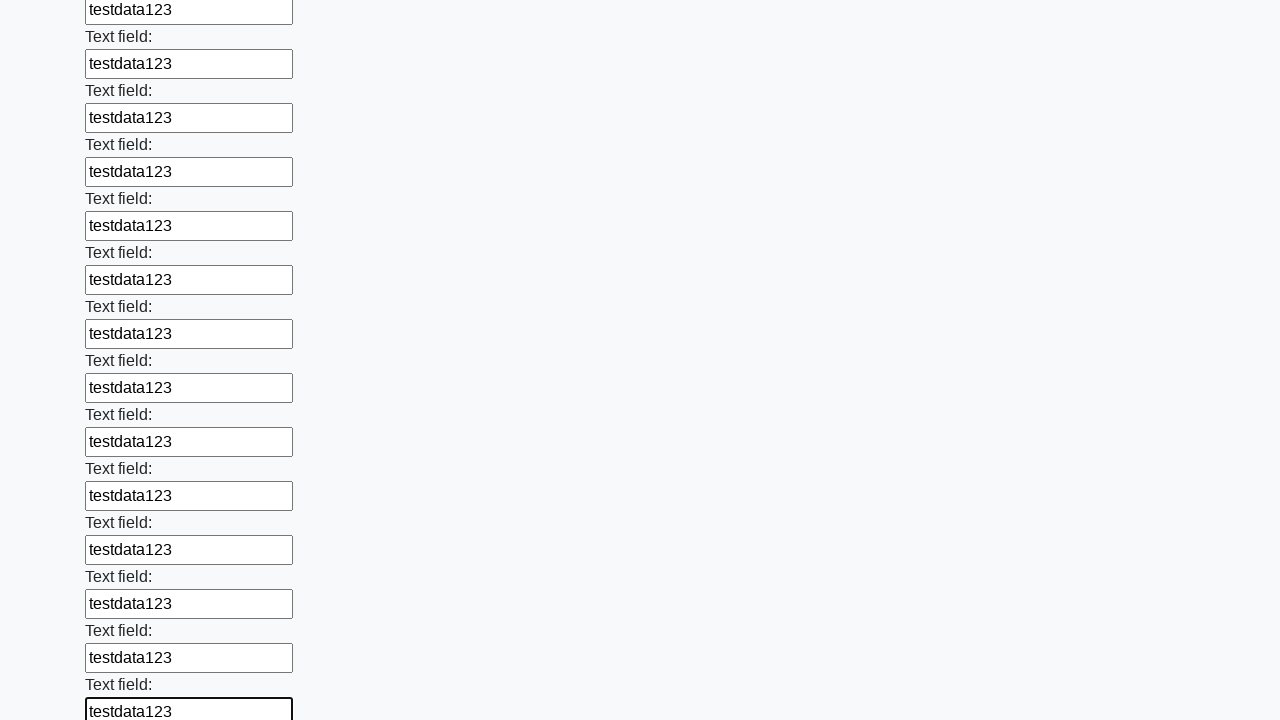

Filled input field with 'testdata123' on input >> nth=87
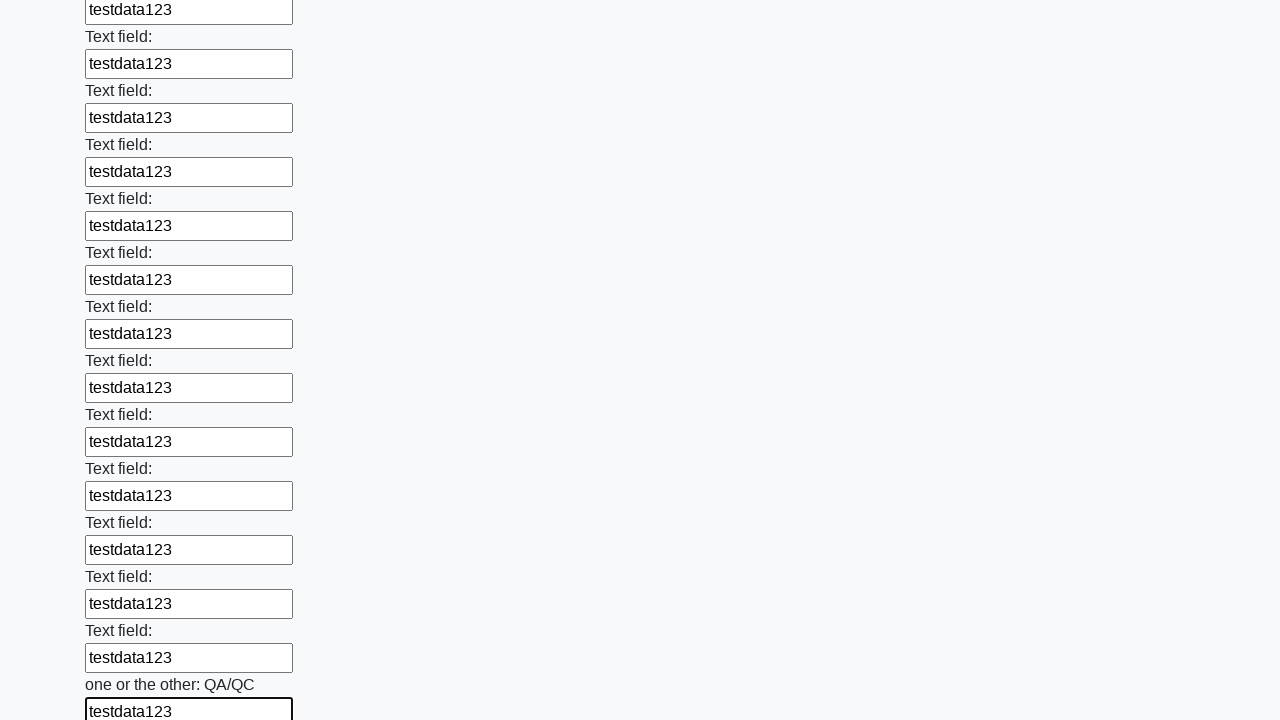

Filled input field with 'testdata123' on input >> nth=88
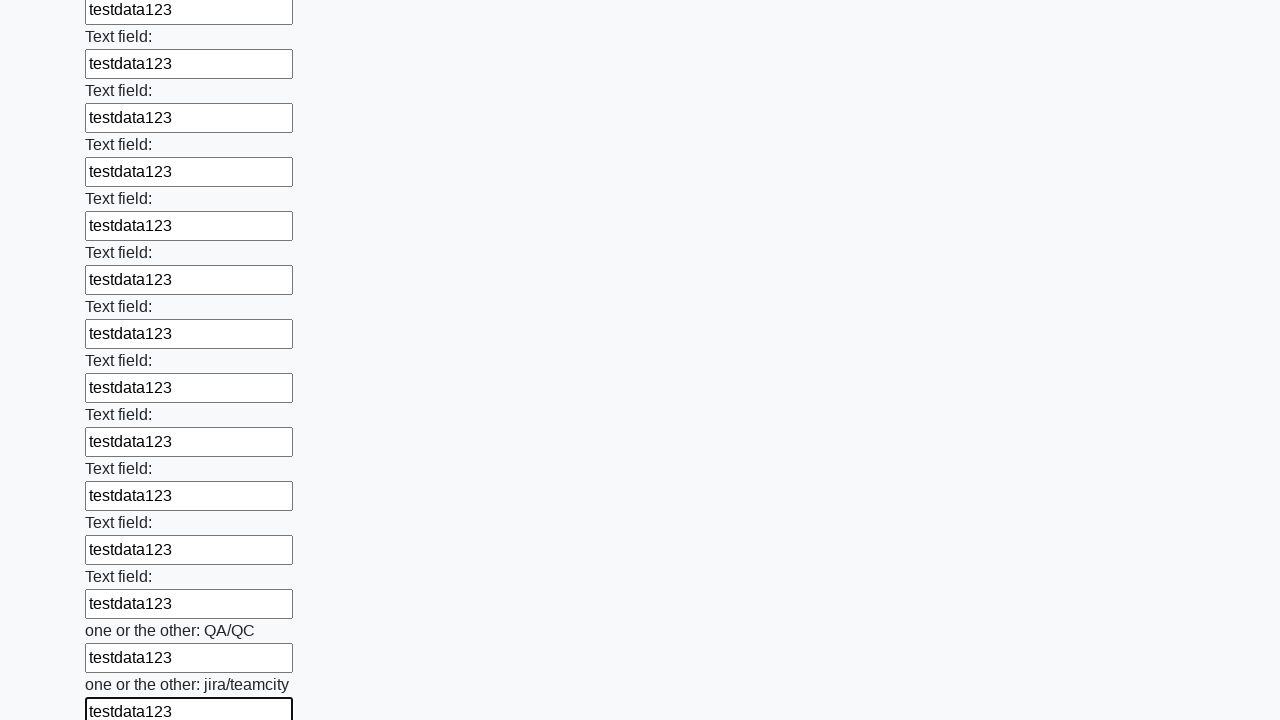

Filled input field with 'testdata123' on input >> nth=89
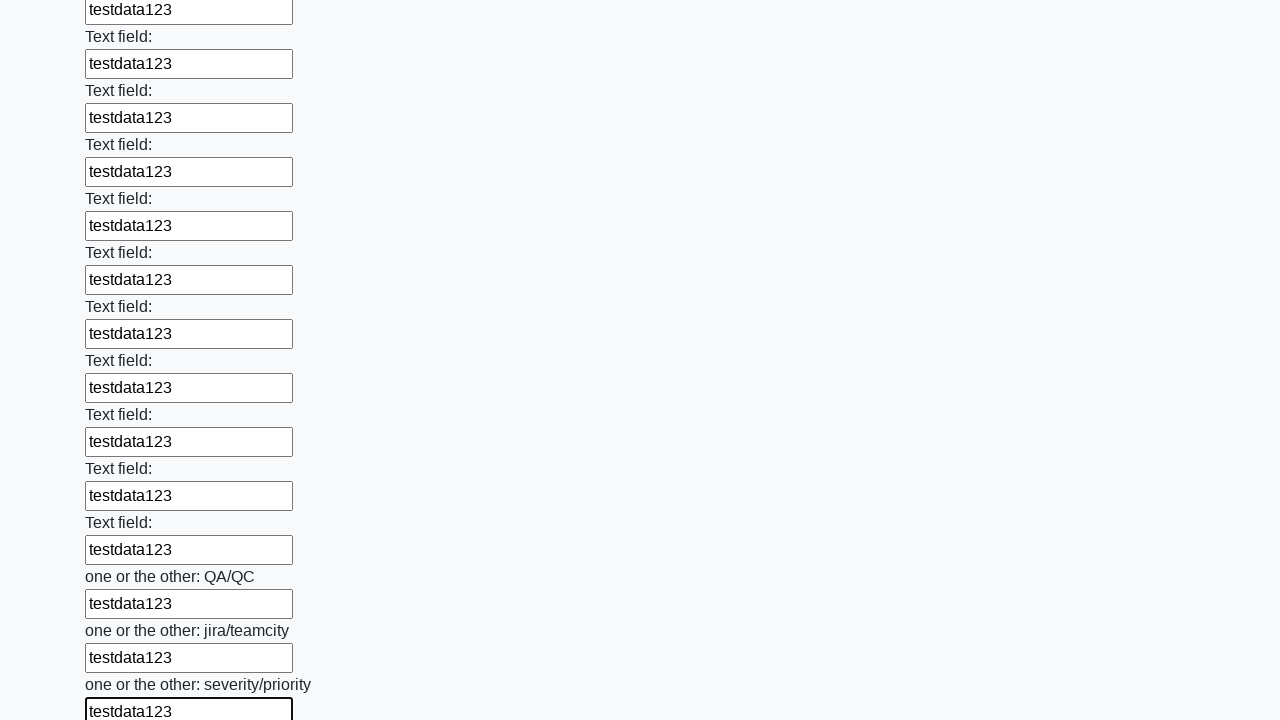

Filled input field with 'testdata123' on input >> nth=90
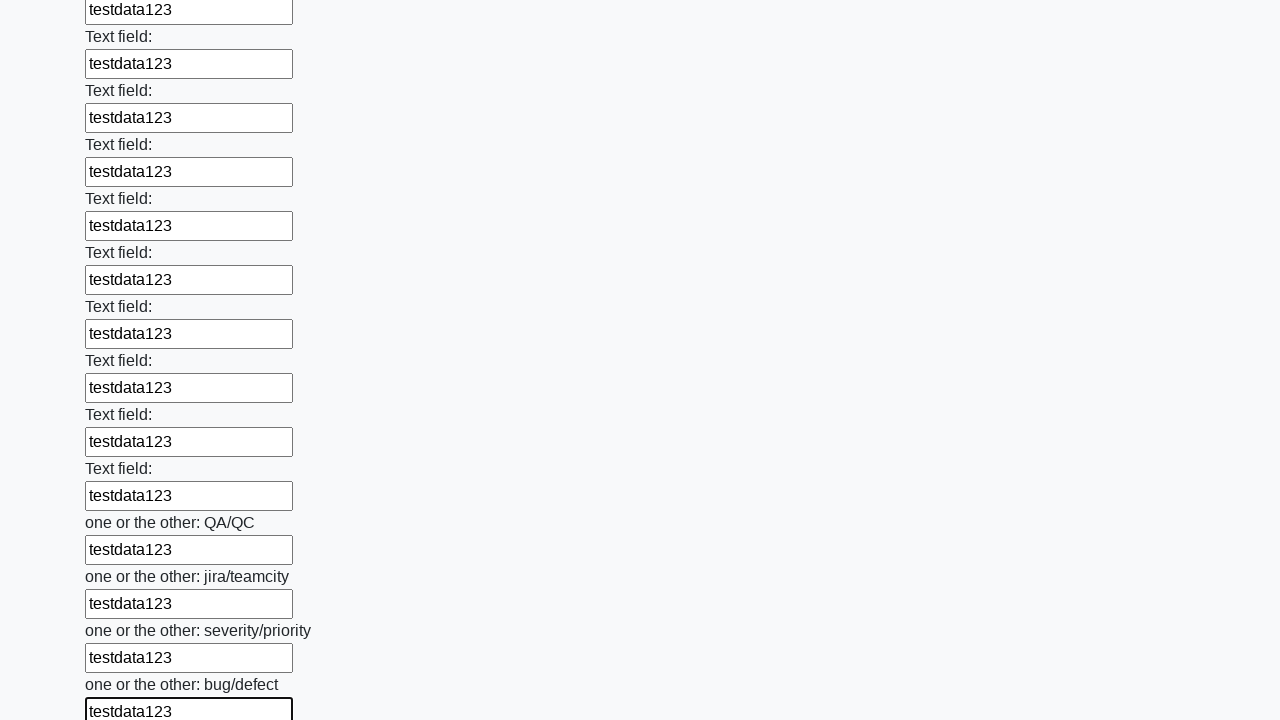

Filled input field with 'testdata123' on input >> nth=91
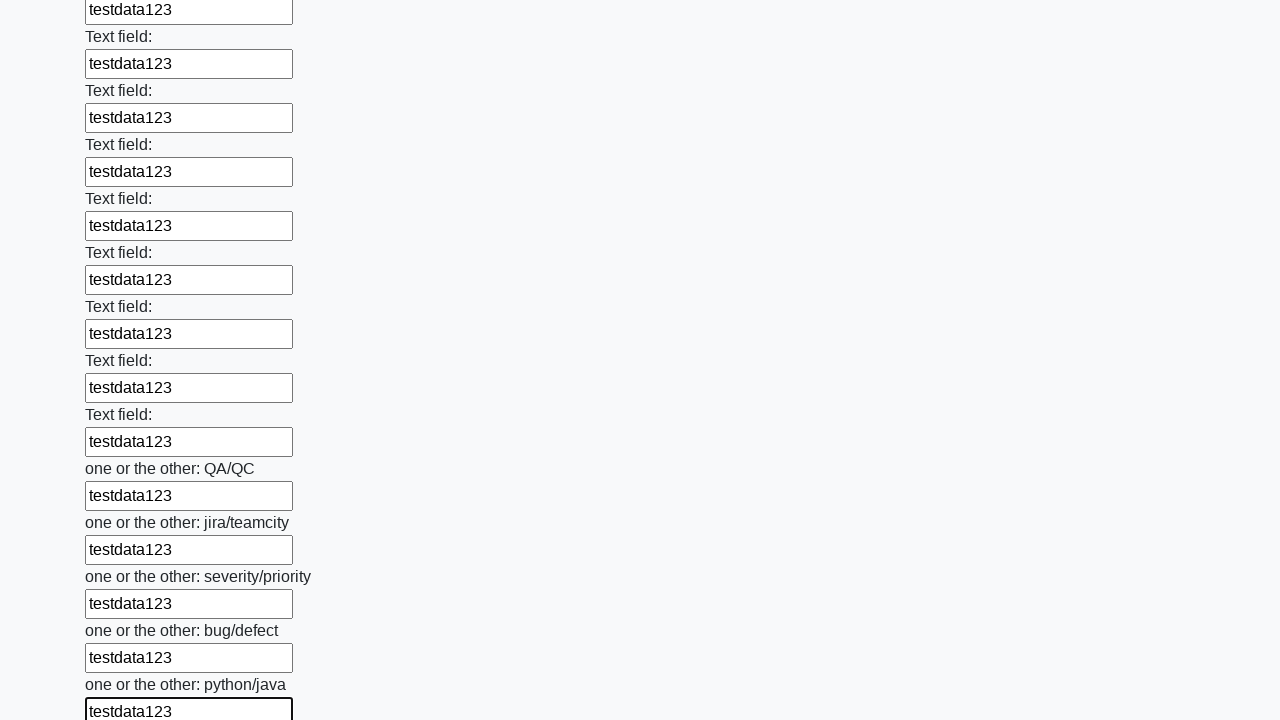

Filled input field with 'testdata123' on input >> nth=92
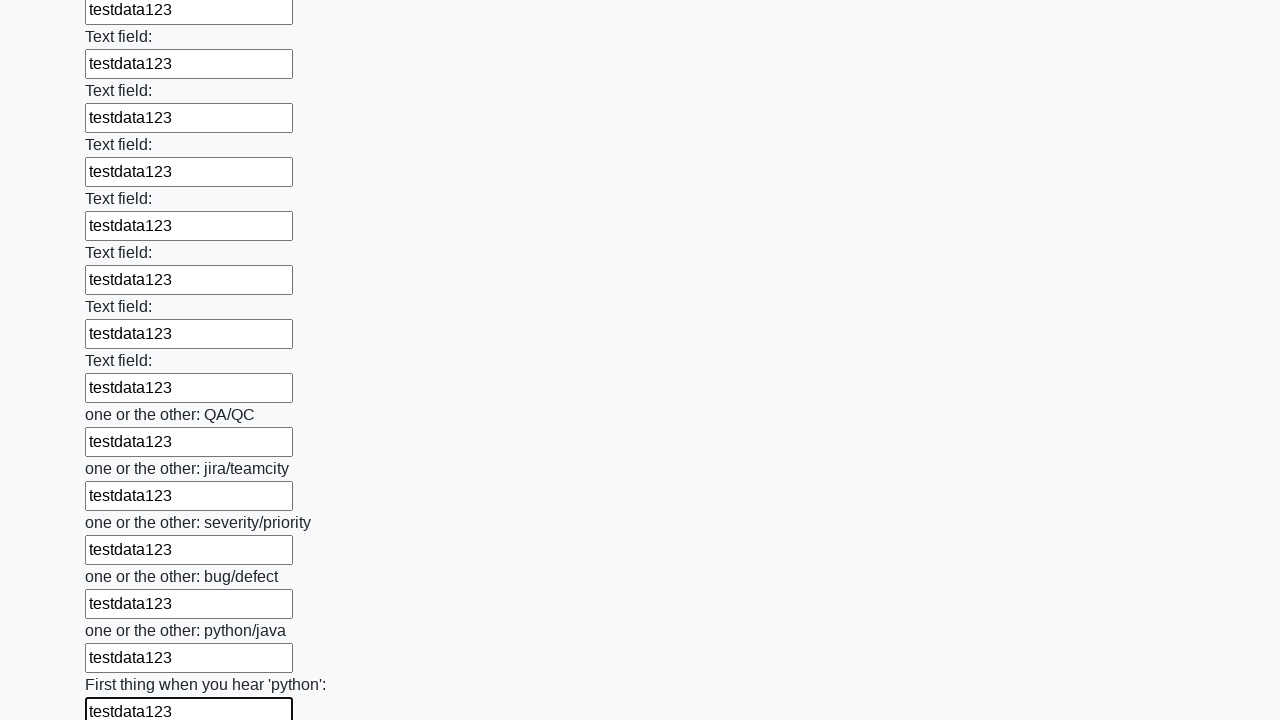

Filled input field with 'testdata123' on input >> nth=93
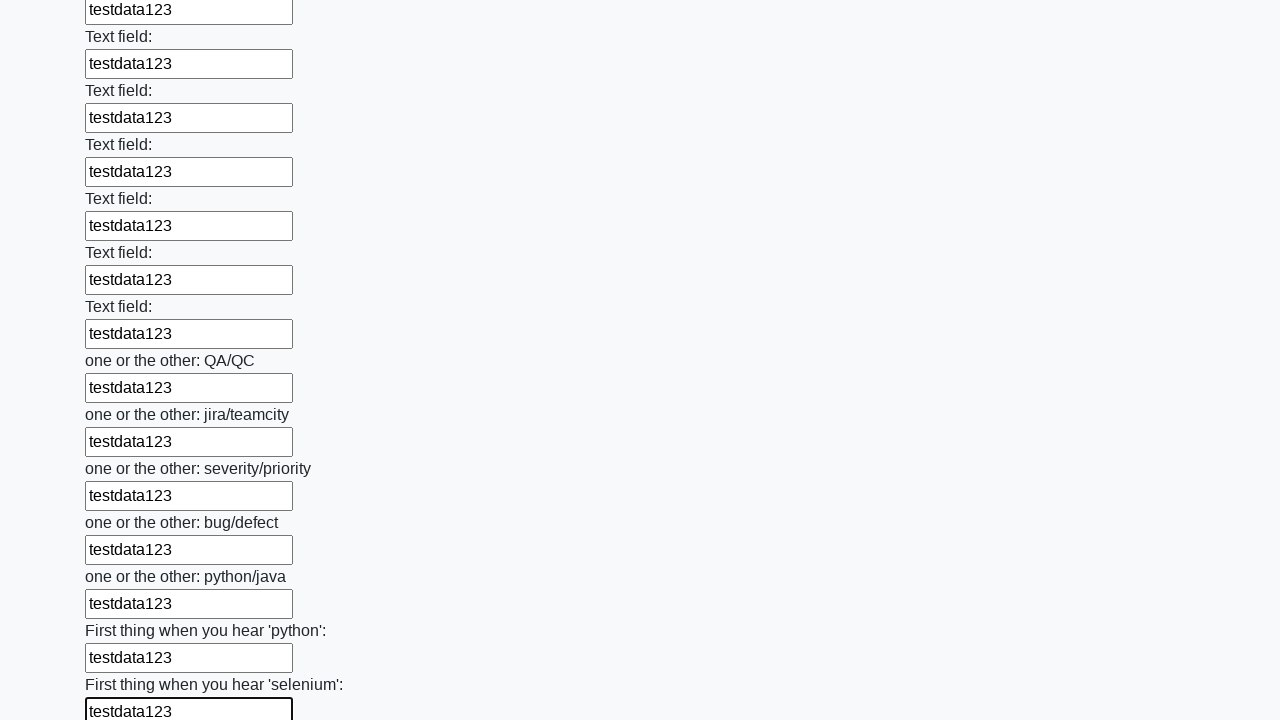

Filled input field with 'testdata123' on input >> nth=94
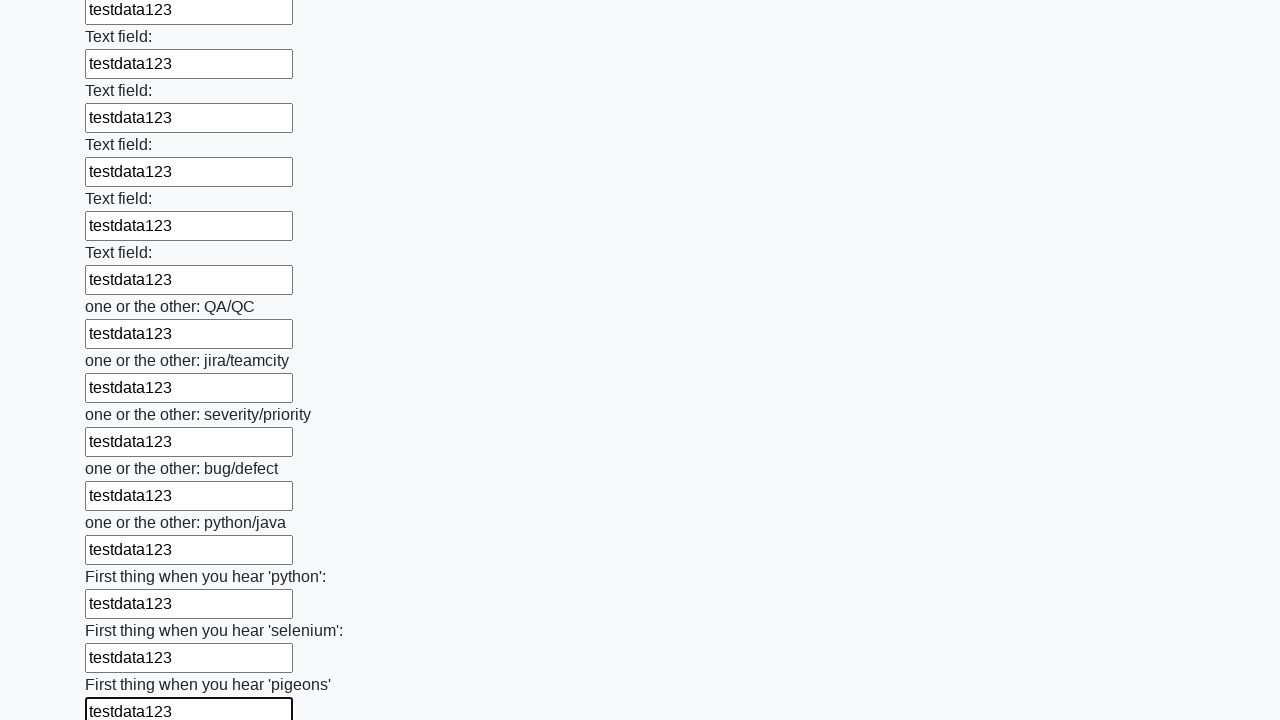

Filled input field with 'testdata123' on input >> nth=95
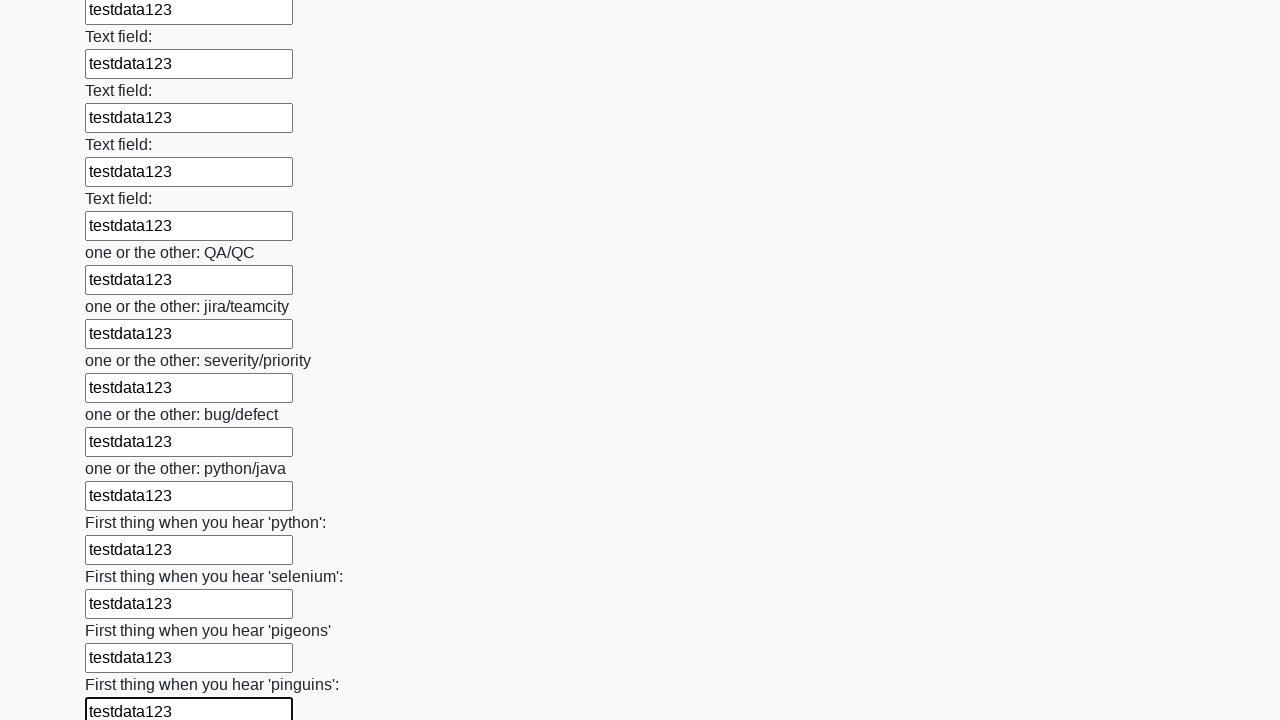

Filled input field with 'testdata123' on input >> nth=96
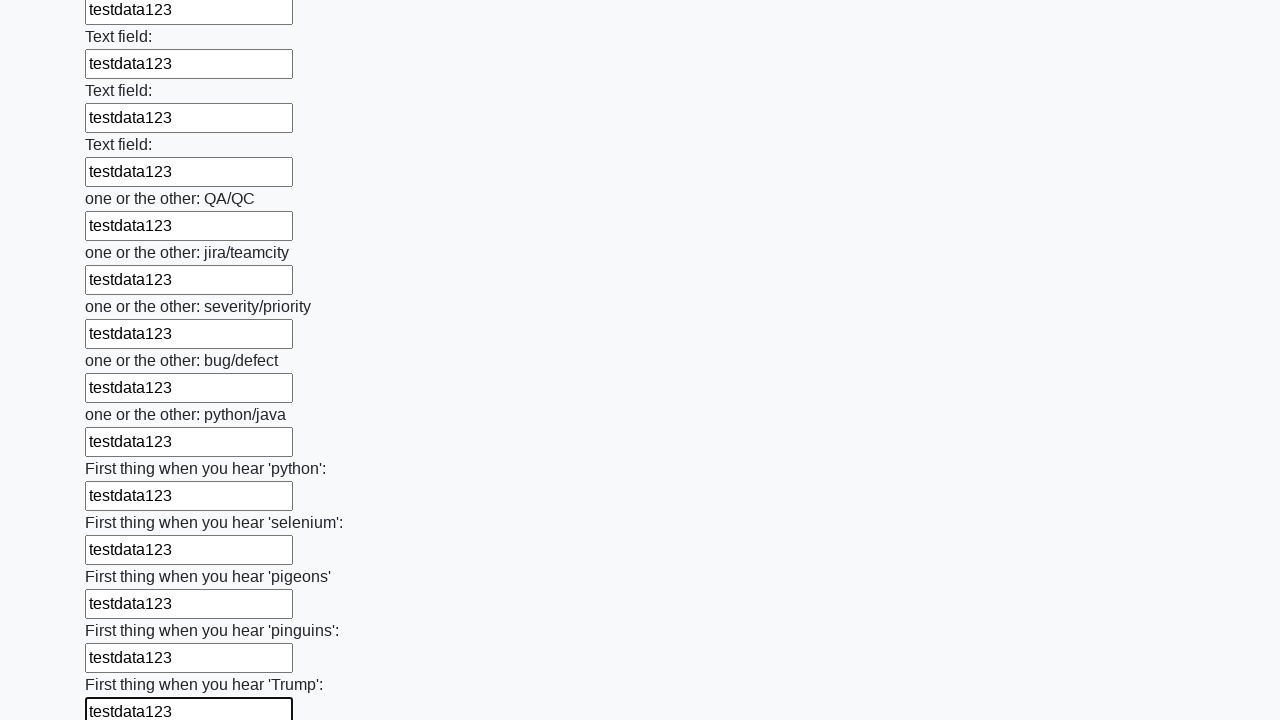

Filled input field with 'testdata123' on input >> nth=97
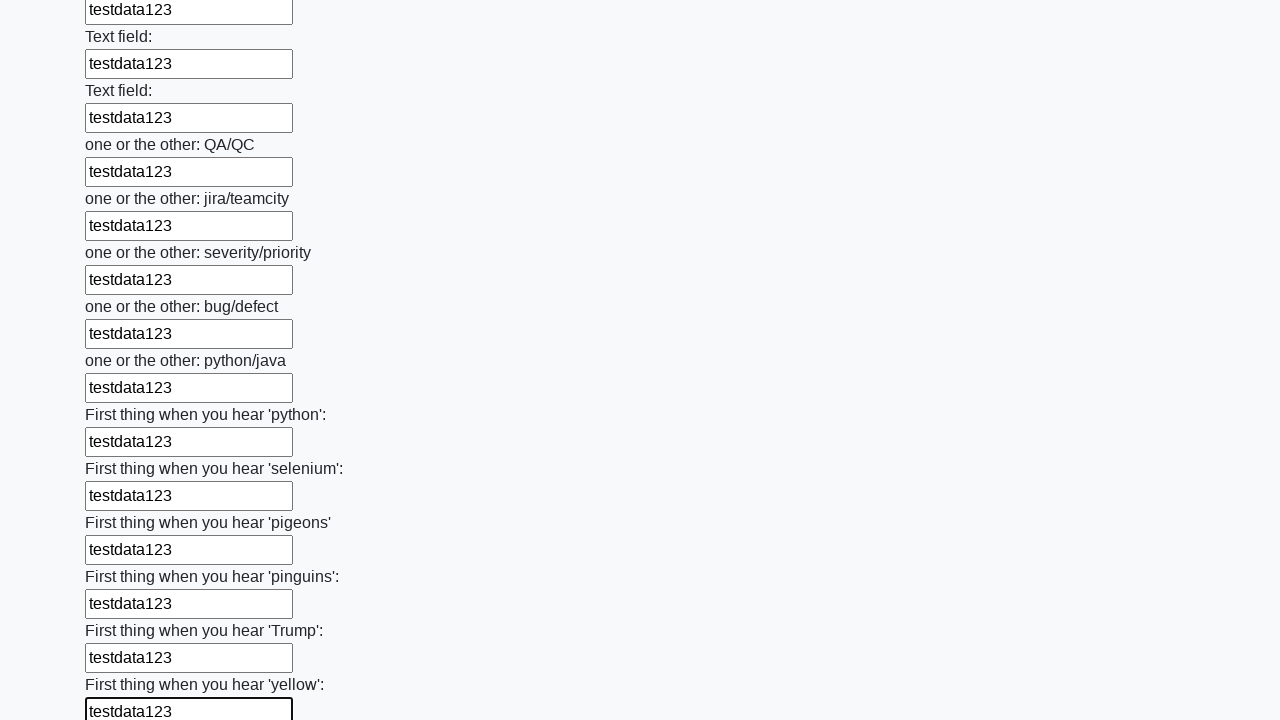

Filled input field with 'testdata123' on input >> nth=98
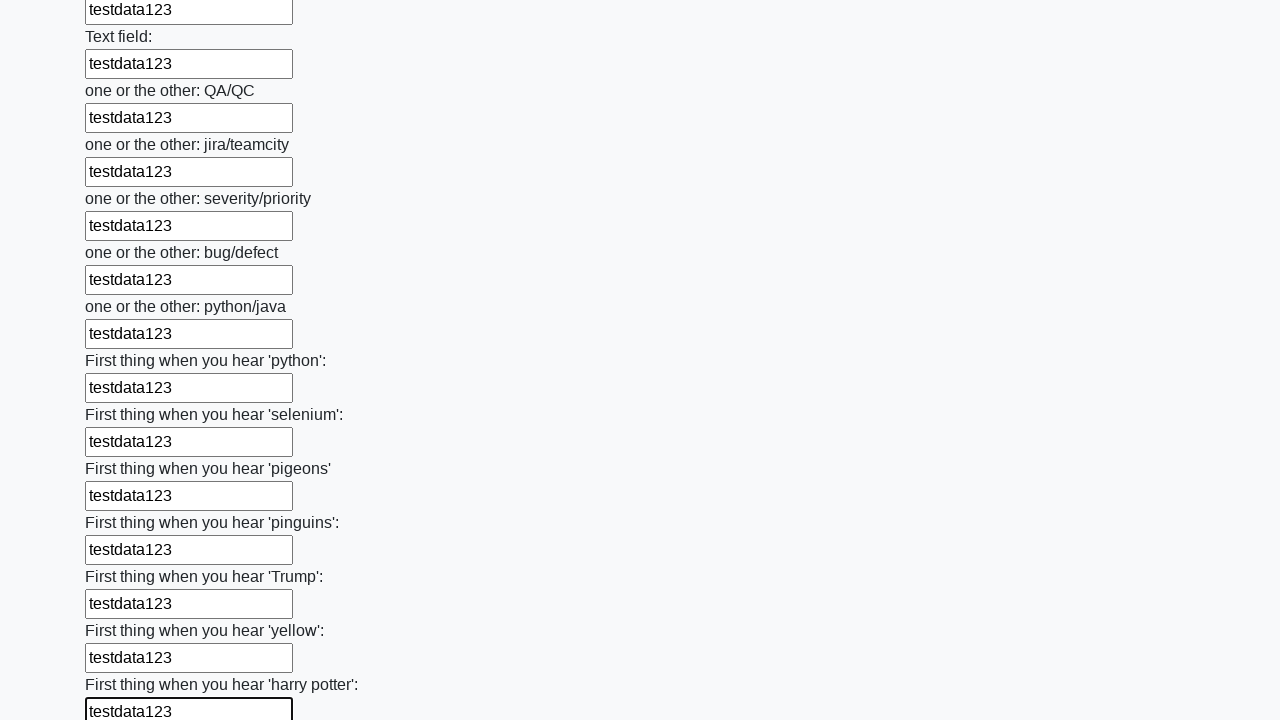

Filled input field with 'testdata123' on input >> nth=99
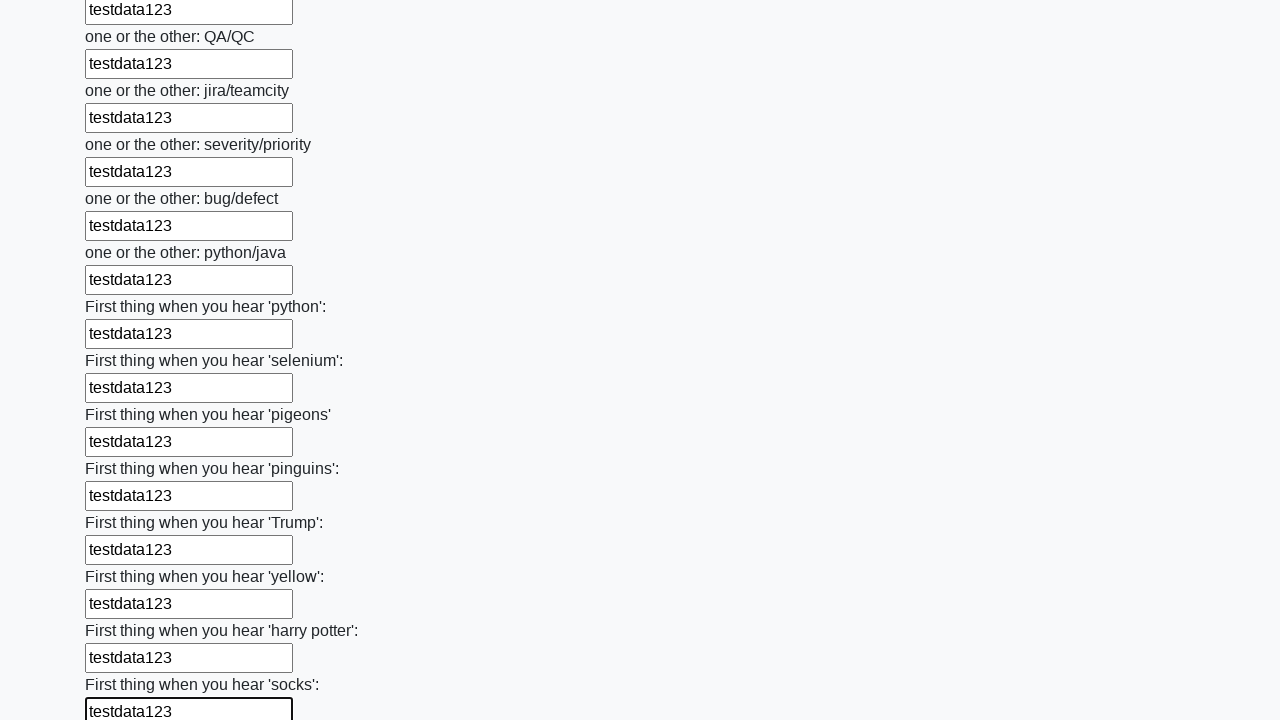

Clicked submit button at (123, 611) on button.btn
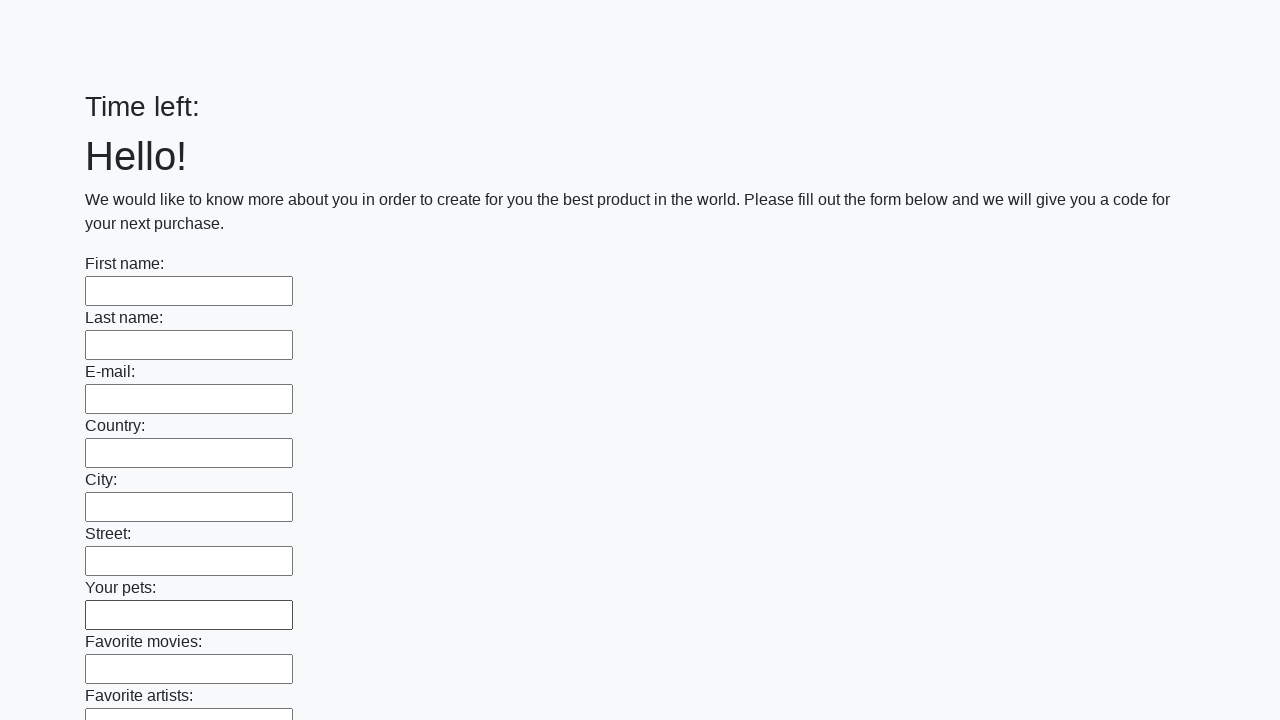

Form submitted and page loaded
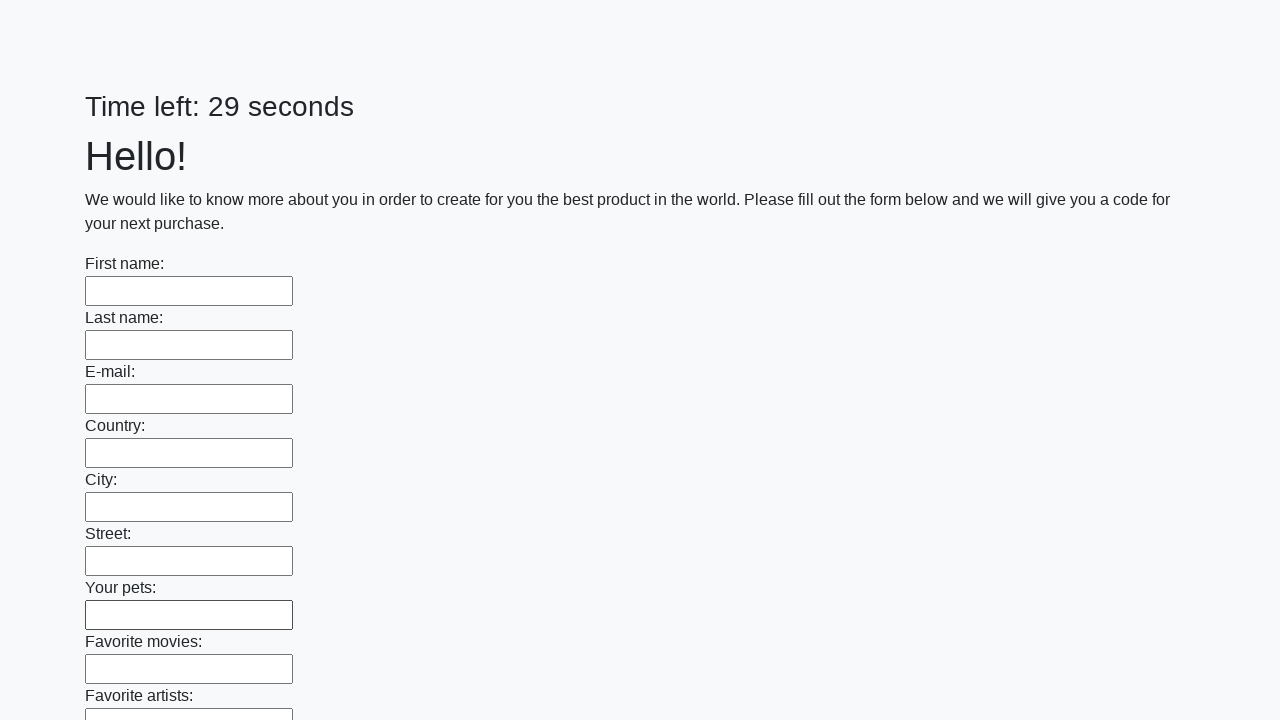

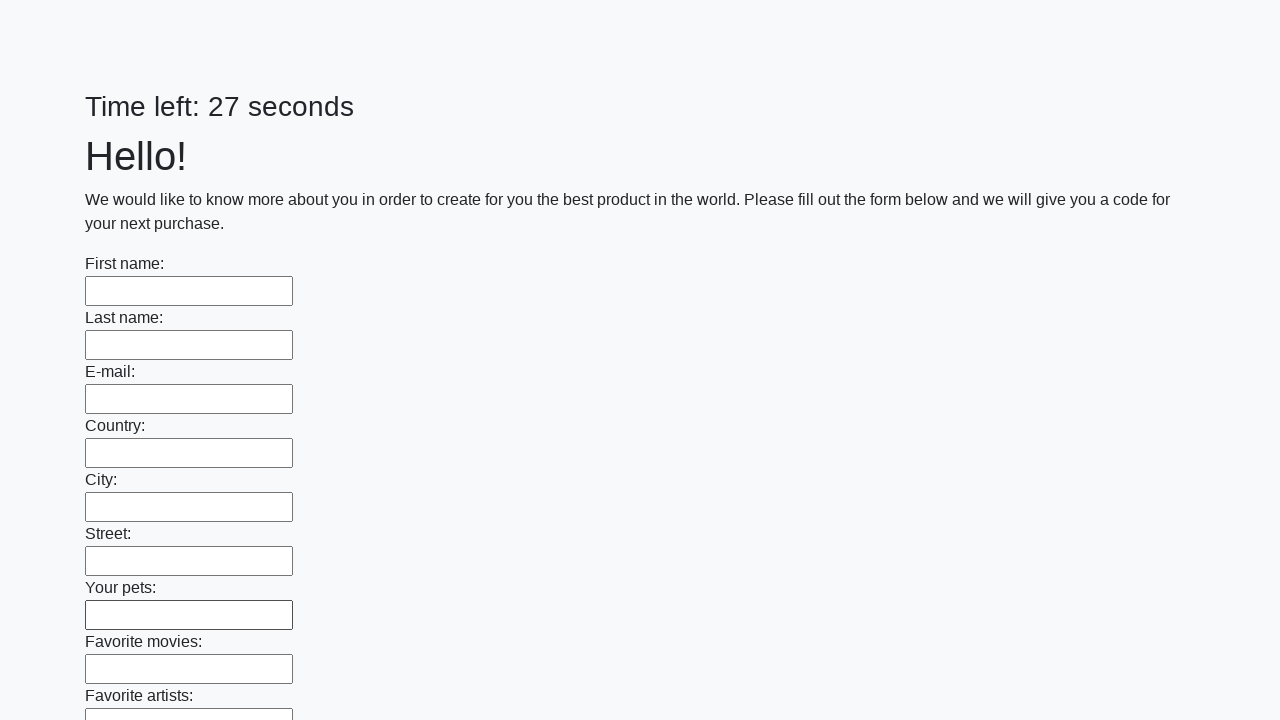